Tests the add/remove elements functionality by clicking the "Add Element" button 70 times to create delete buttons, then clicking 50 of those delete buttons to remove them, and validating the remaining count.

Starting URL: http://the-internet.herokuapp.com/add_remove_elements/

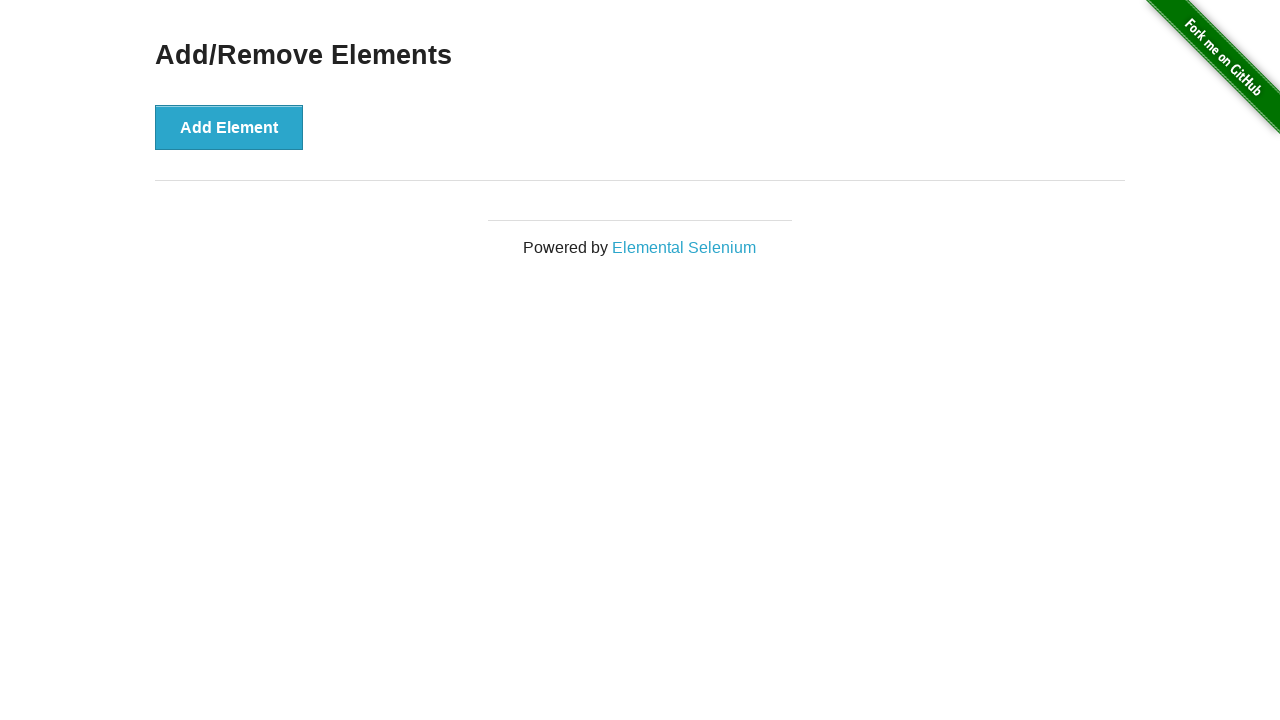

Clicked 'Add Element' button (iteration 1/70) at (229, 127) on xpath=//button[@onclick='addElement()']
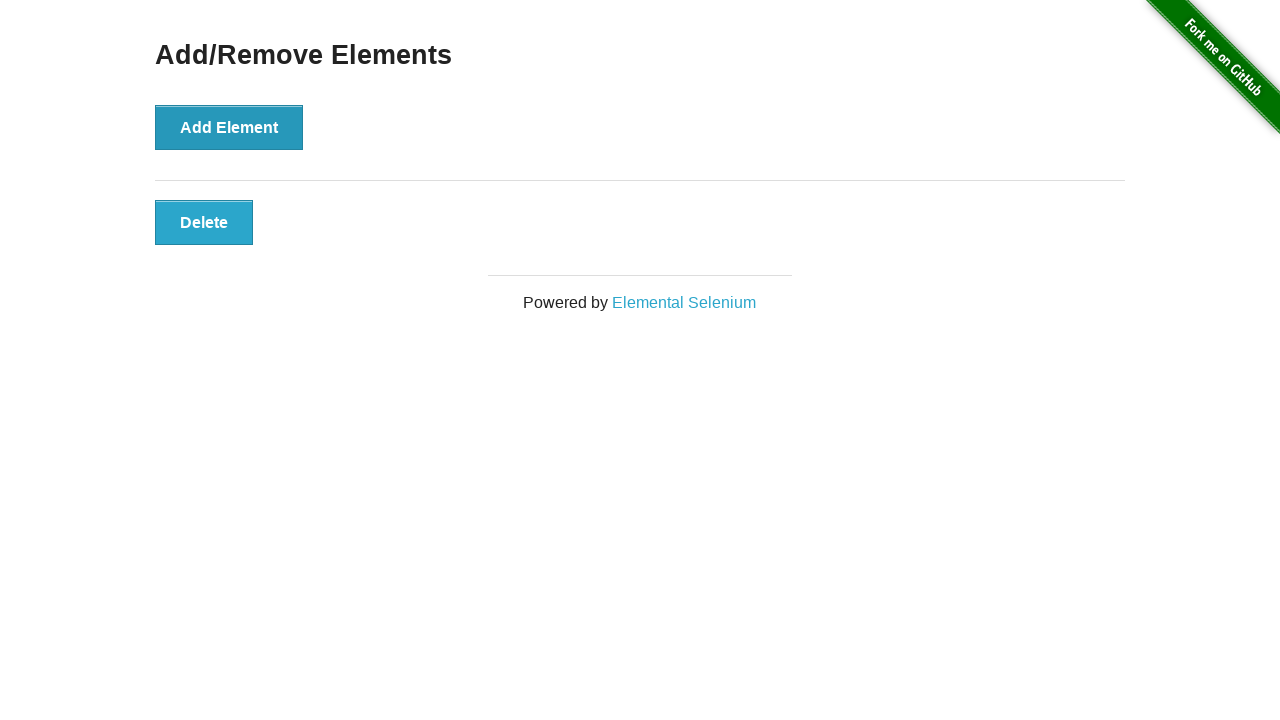

Clicked 'Add Element' button (iteration 2/70) at (229, 127) on xpath=//button[@onclick='addElement()']
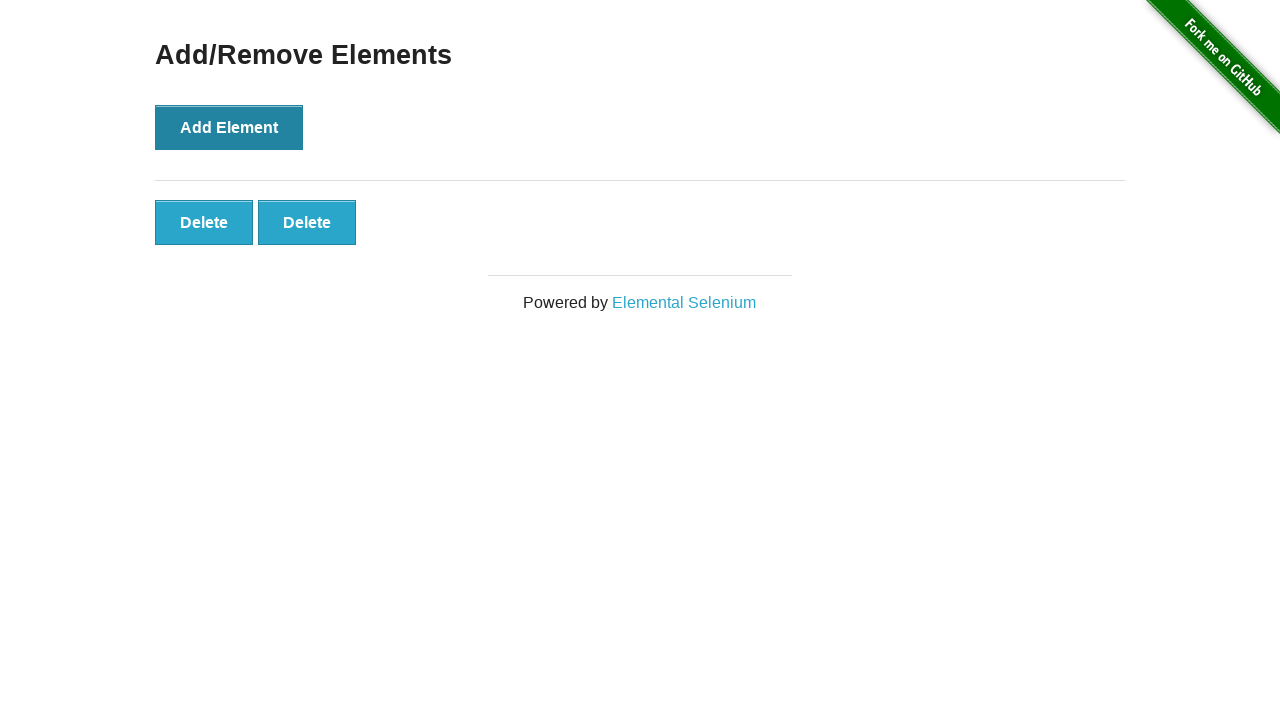

Clicked 'Add Element' button (iteration 3/70) at (229, 127) on xpath=//button[@onclick='addElement()']
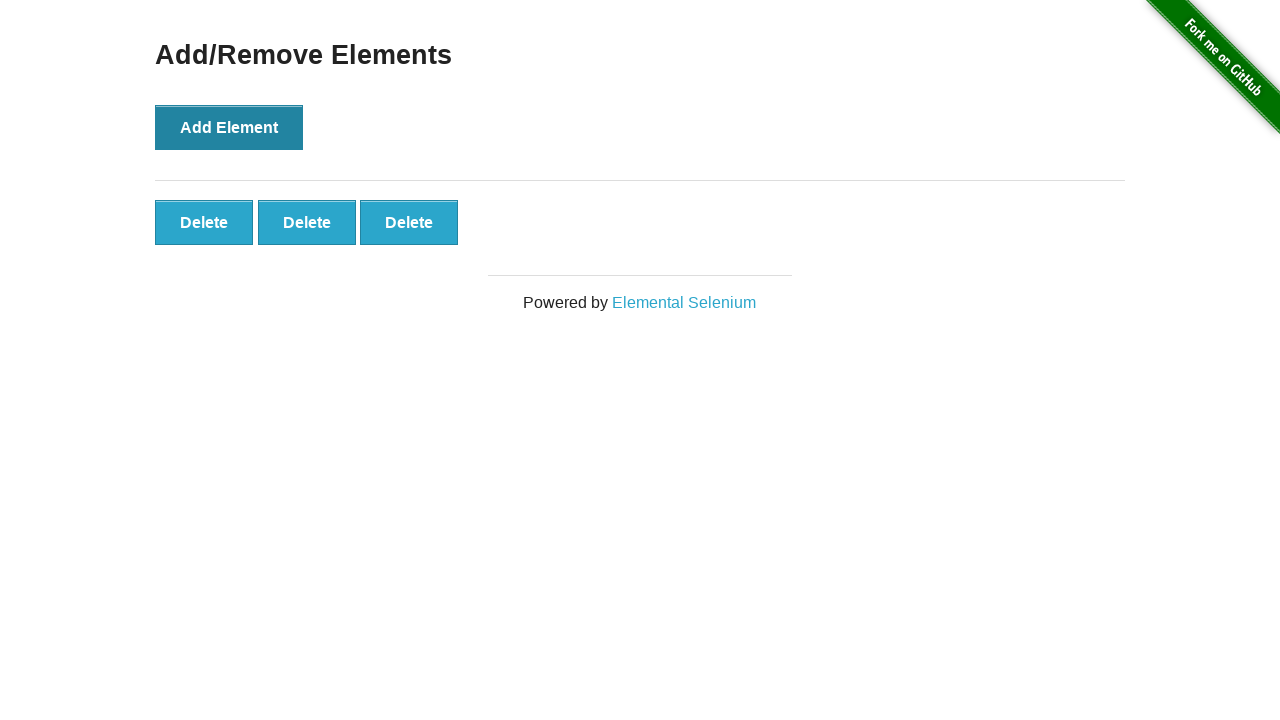

Clicked 'Add Element' button (iteration 4/70) at (229, 127) on xpath=//button[@onclick='addElement()']
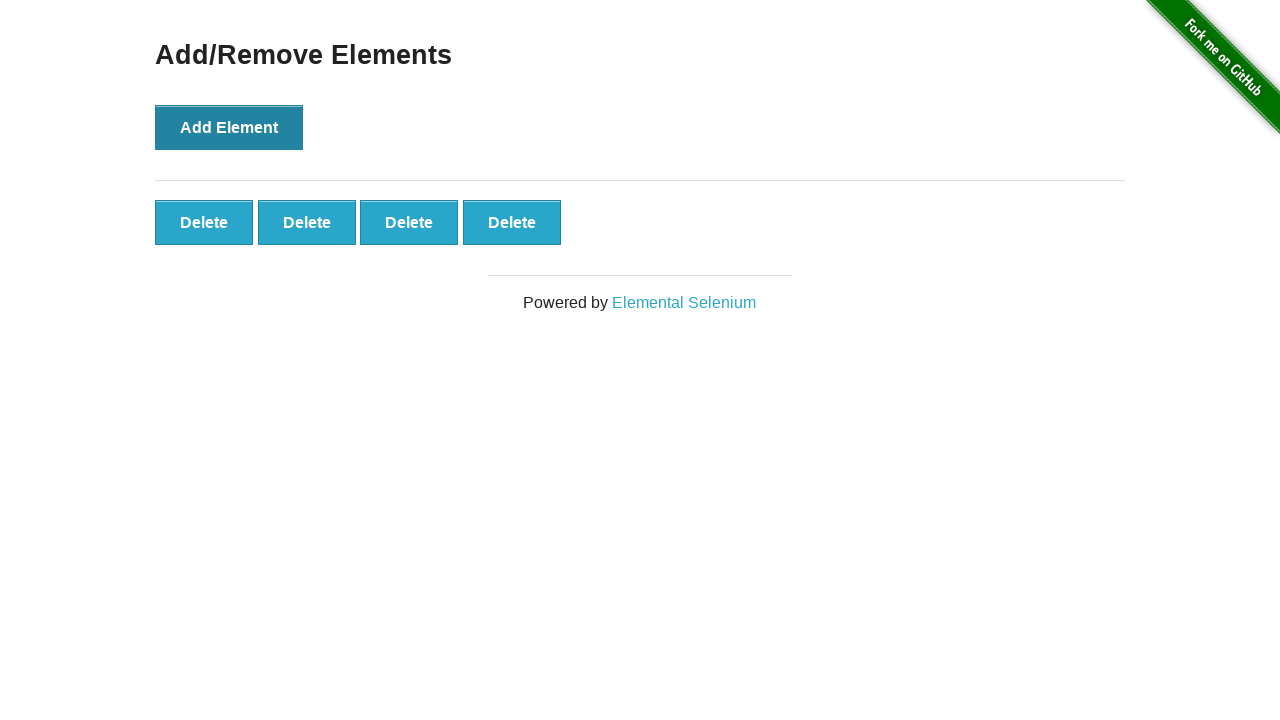

Clicked 'Add Element' button (iteration 5/70) at (229, 127) on xpath=//button[@onclick='addElement()']
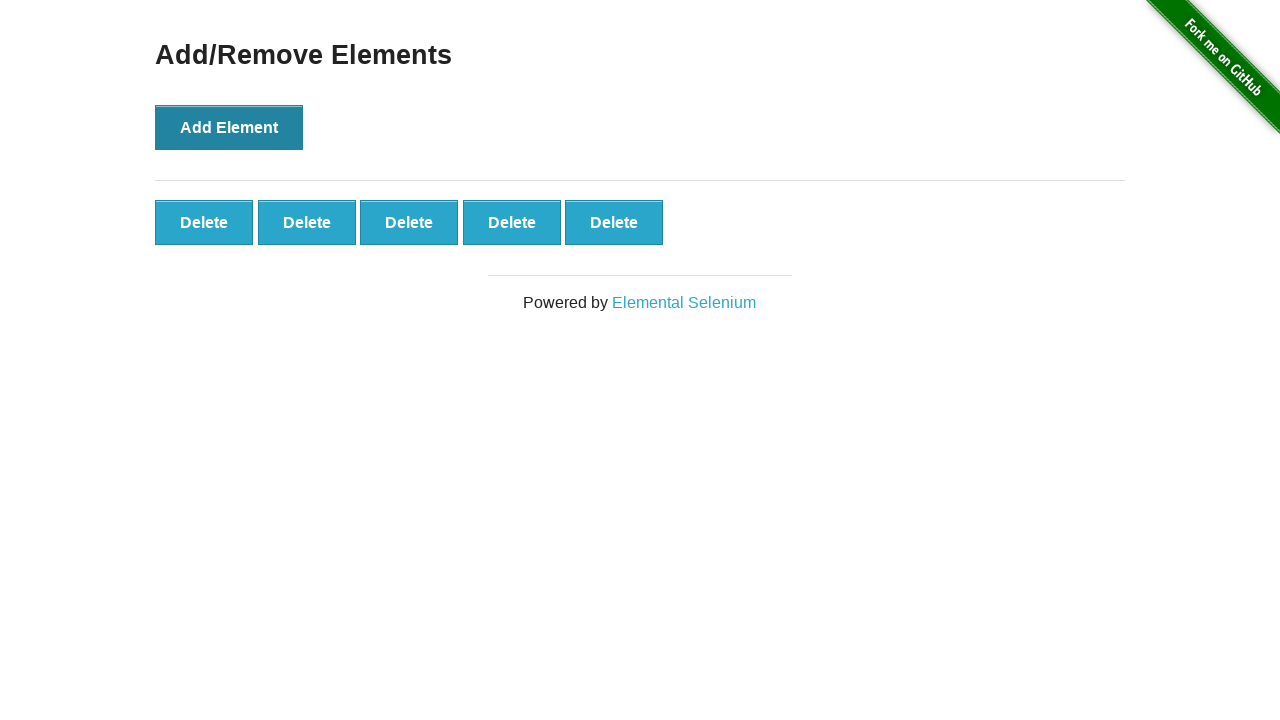

Clicked 'Add Element' button (iteration 6/70) at (229, 127) on xpath=//button[@onclick='addElement()']
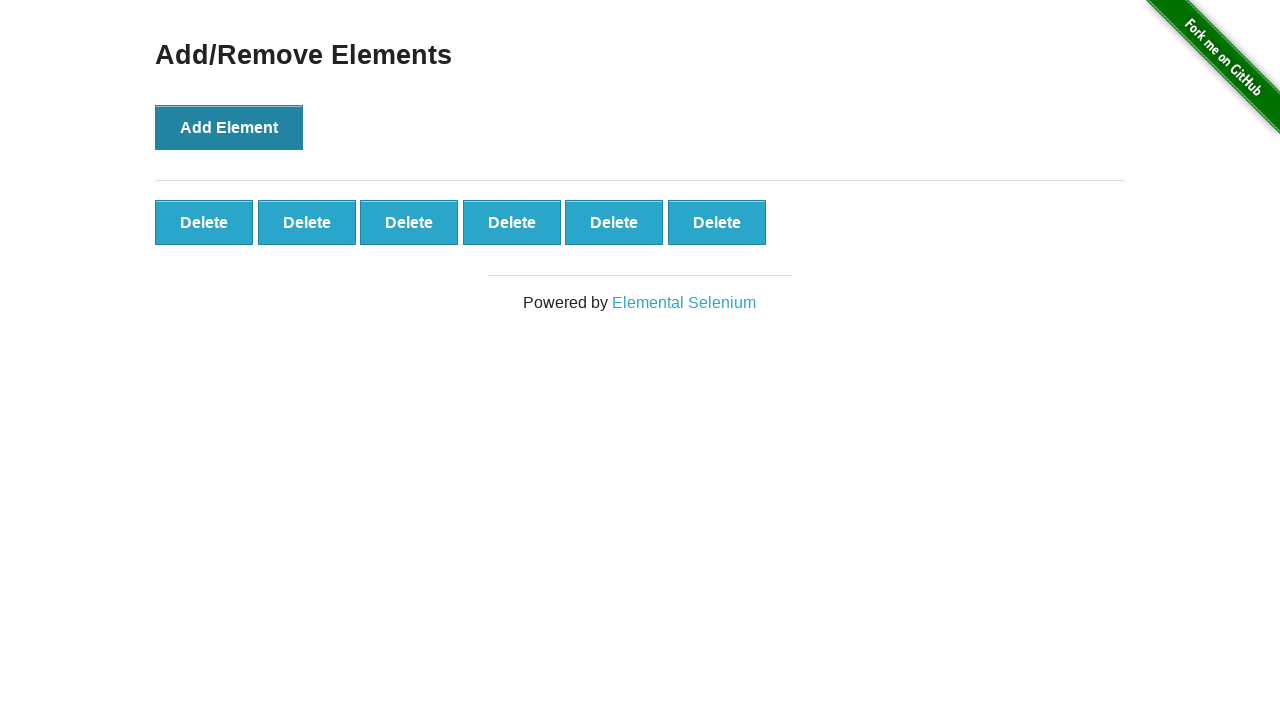

Clicked 'Add Element' button (iteration 7/70) at (229, 127) on xpath=//button[@onclick='addElement()']
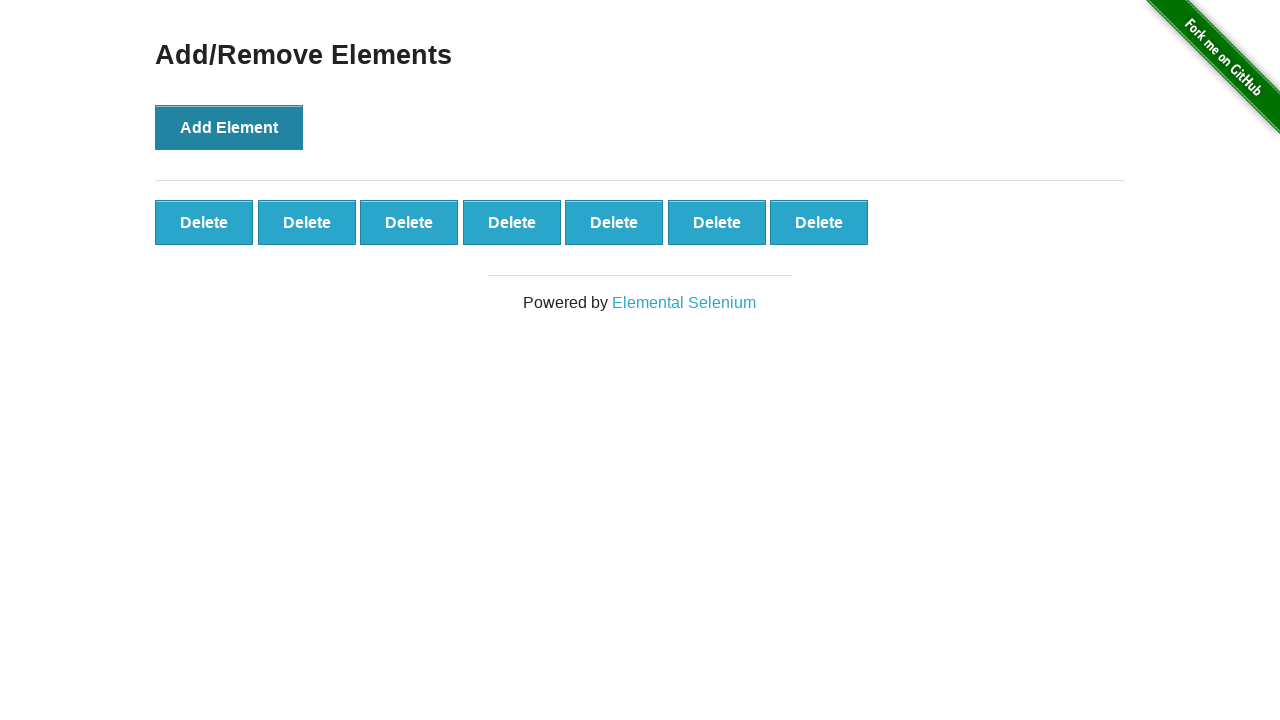

Clicked 'Add Element' button (iteration 8/70) at (229, 127) on xpath=//button[@onclick='addElement()']
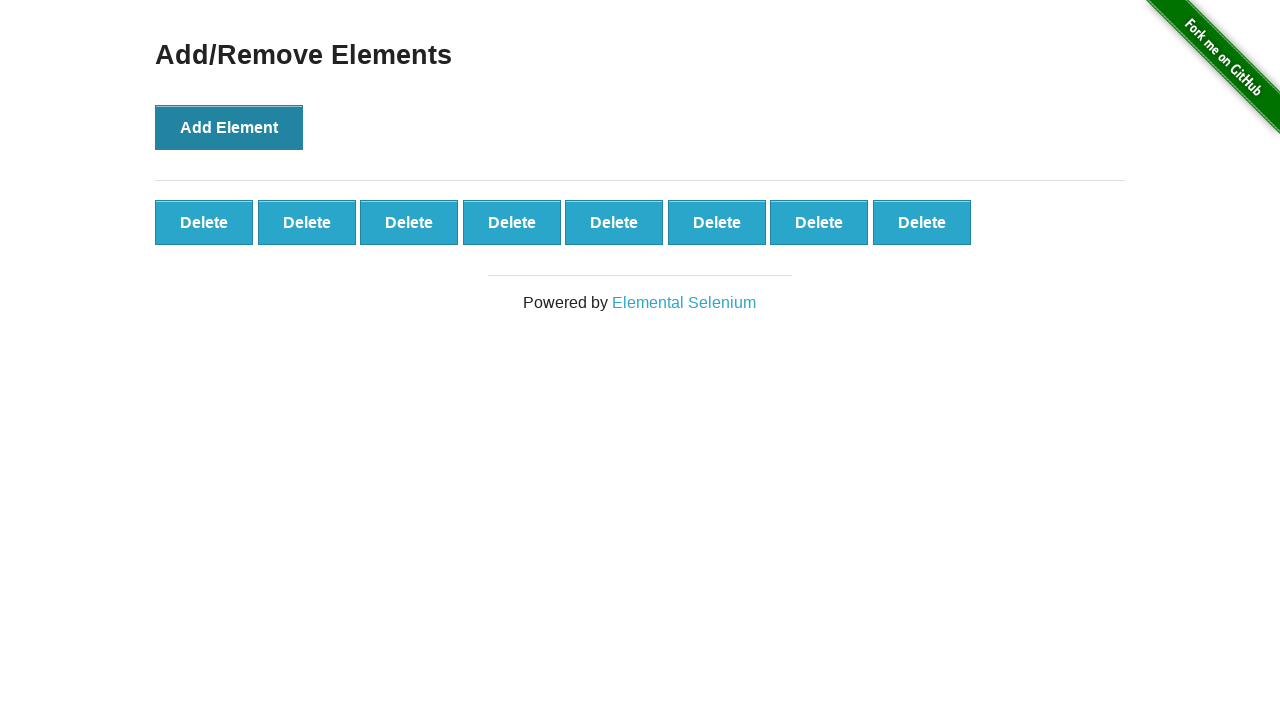

Clicked 'Add Element' button (iteration 9/70) at (229, 127) on xpath=//button[@onclick='addElement()']
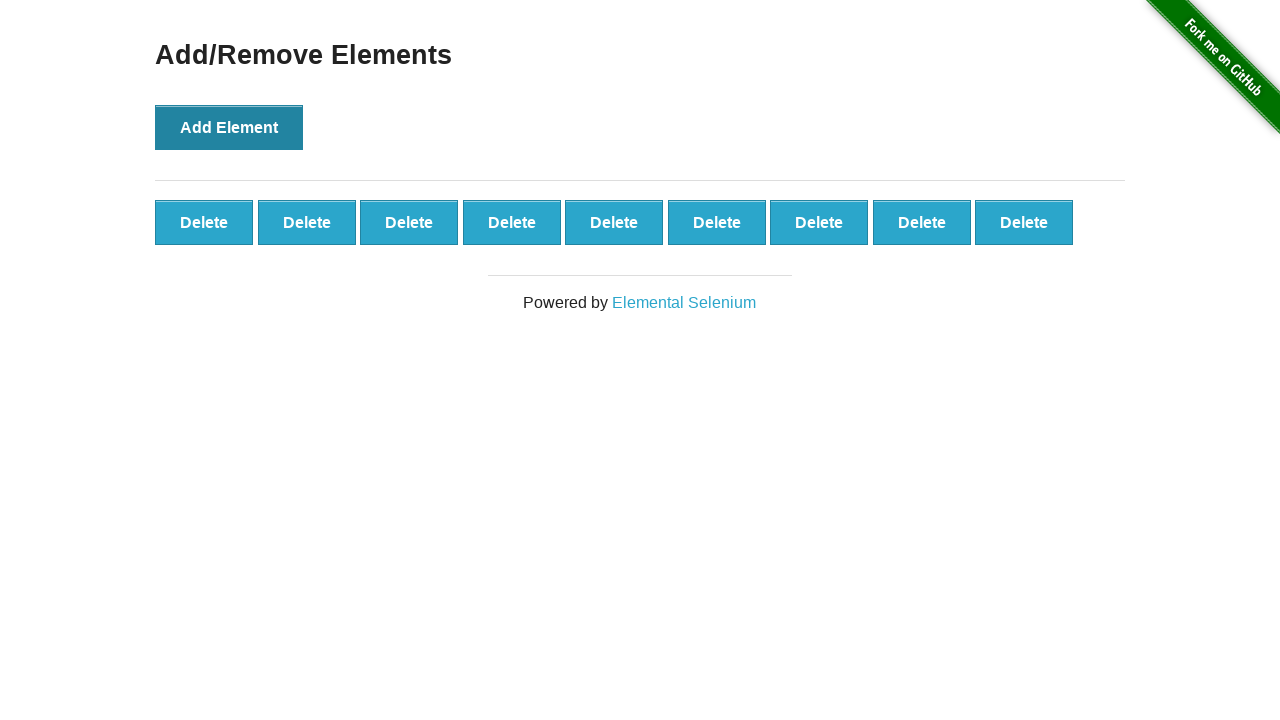

Clicked 'Add Element' button (iteration 10/70) at (229, 127) on xpath=//button[@onclick='addElement()']
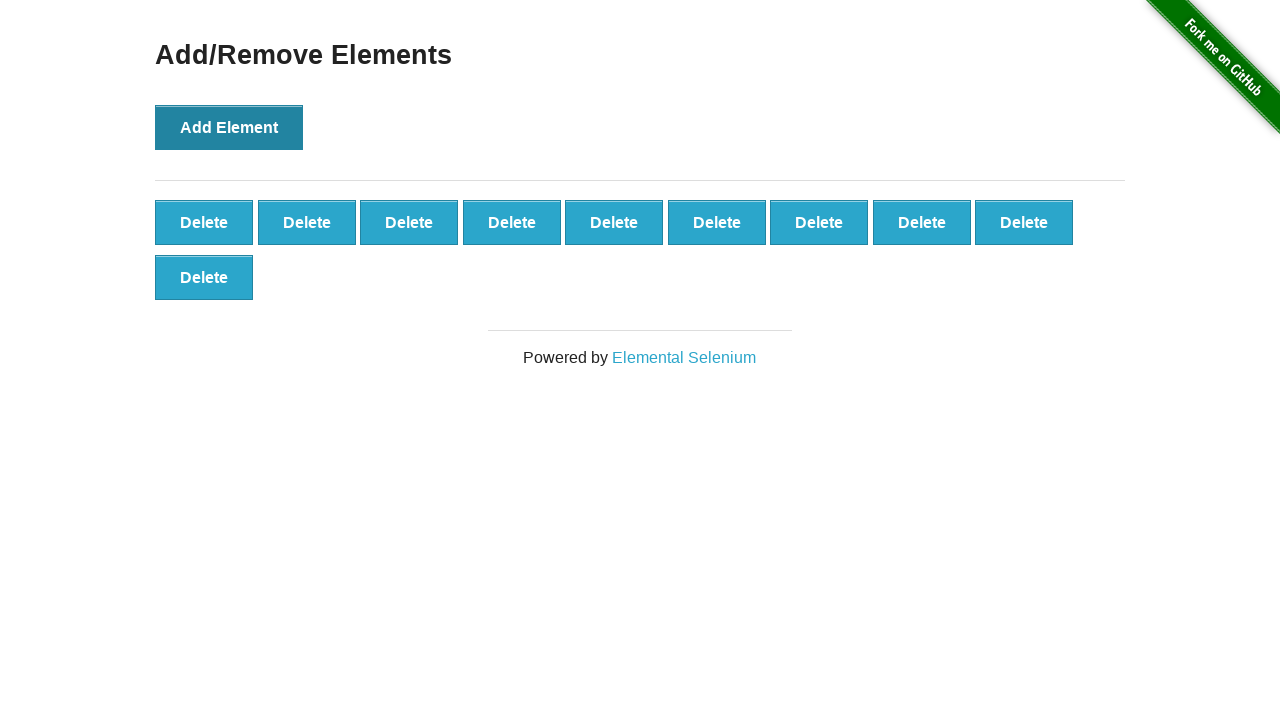

Clicked 'Add Element' button (iteration 11/70) at (229, 127) on xpath=//button[@onclick='addElement()']
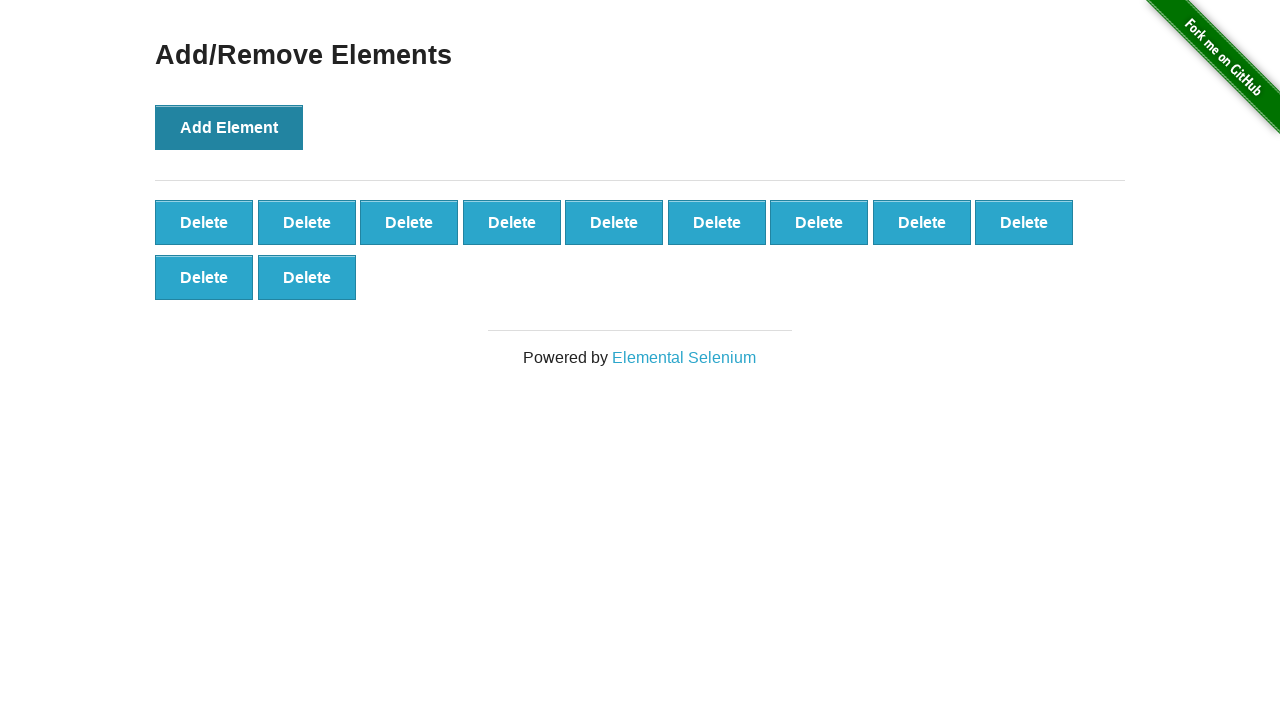

Clicked 'Add Element' button (iteration 12/70) at (229, 127) on xpath=//button[@onclick='addElement()']
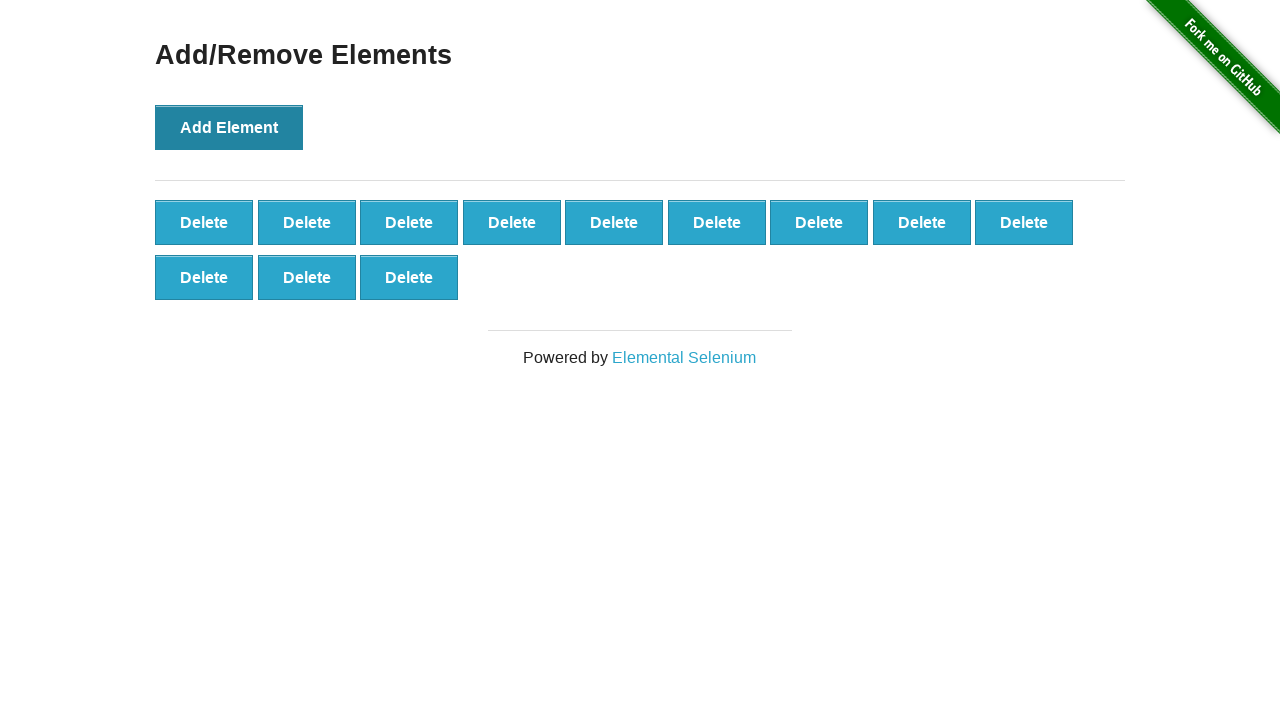

Clicked 'Add Element' button (iteration 13/70) at (229, 127) on xpath=//button[@onclick='addElement()']
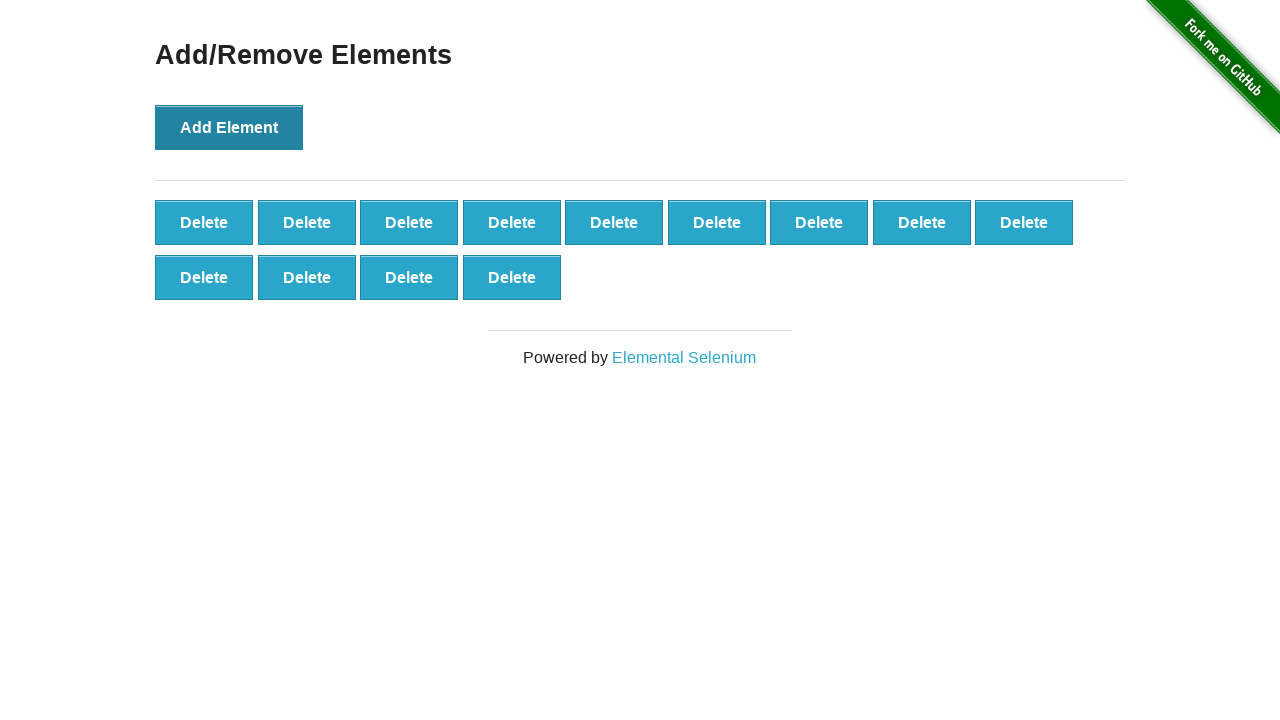

Clicked 'Add Element' button (iteration 14/70) at (229, 127) on xpath=//button[@onclick='addElement()']
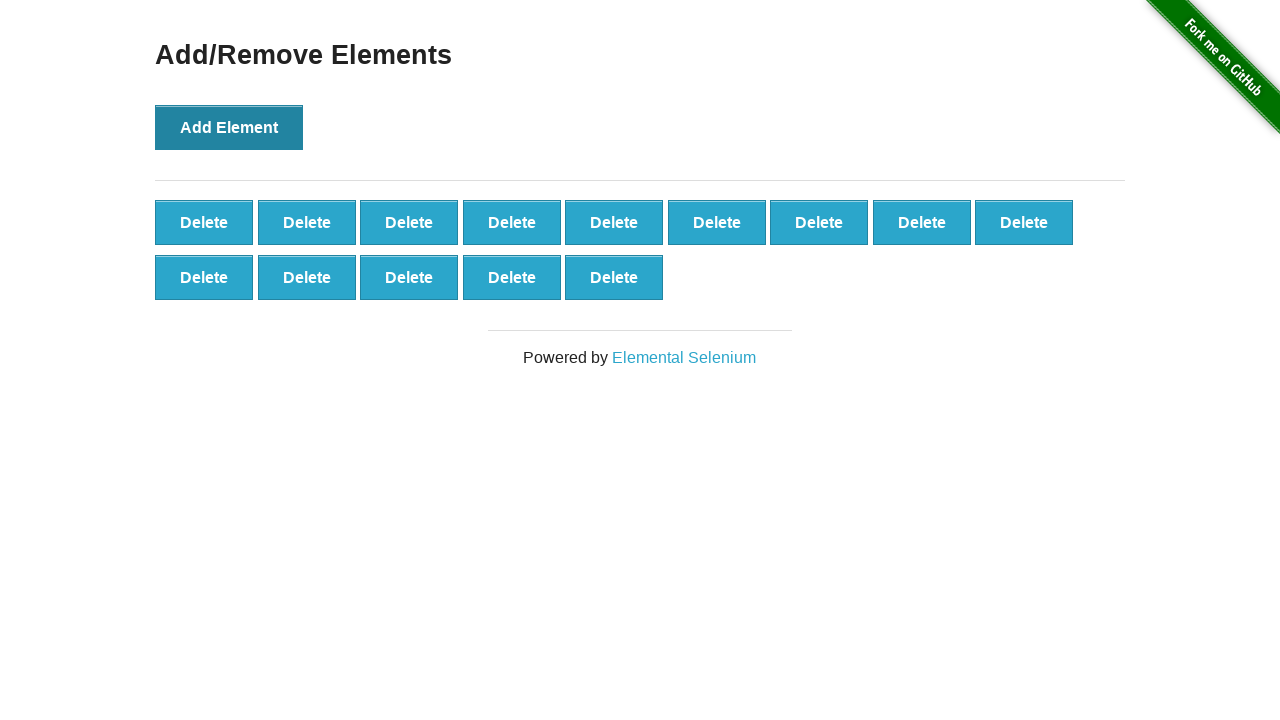

Clicked 'Add Element' button (iteration 15/70) at (229, 127) on xpath=//button[@onclick='addElement()']
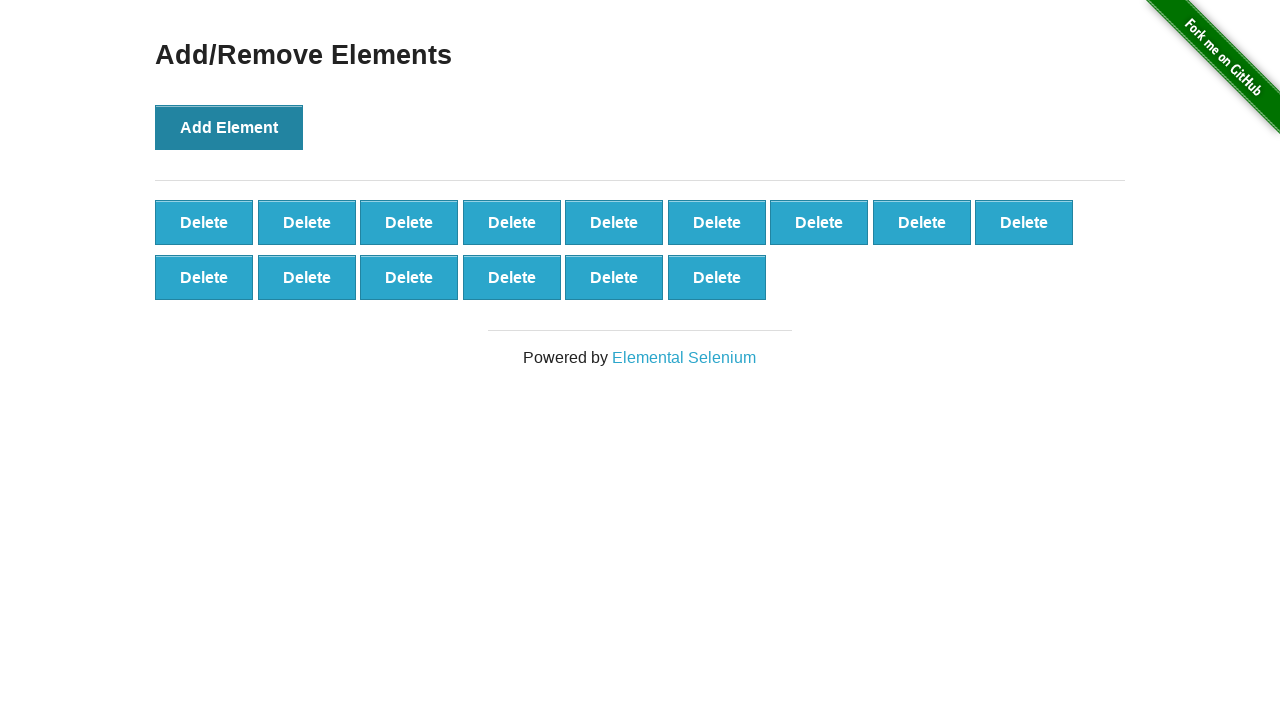

Clicked 'Add Element' button (iteration 16/70) at (229, 127) on xpath=//button[@onclick='addElement()']
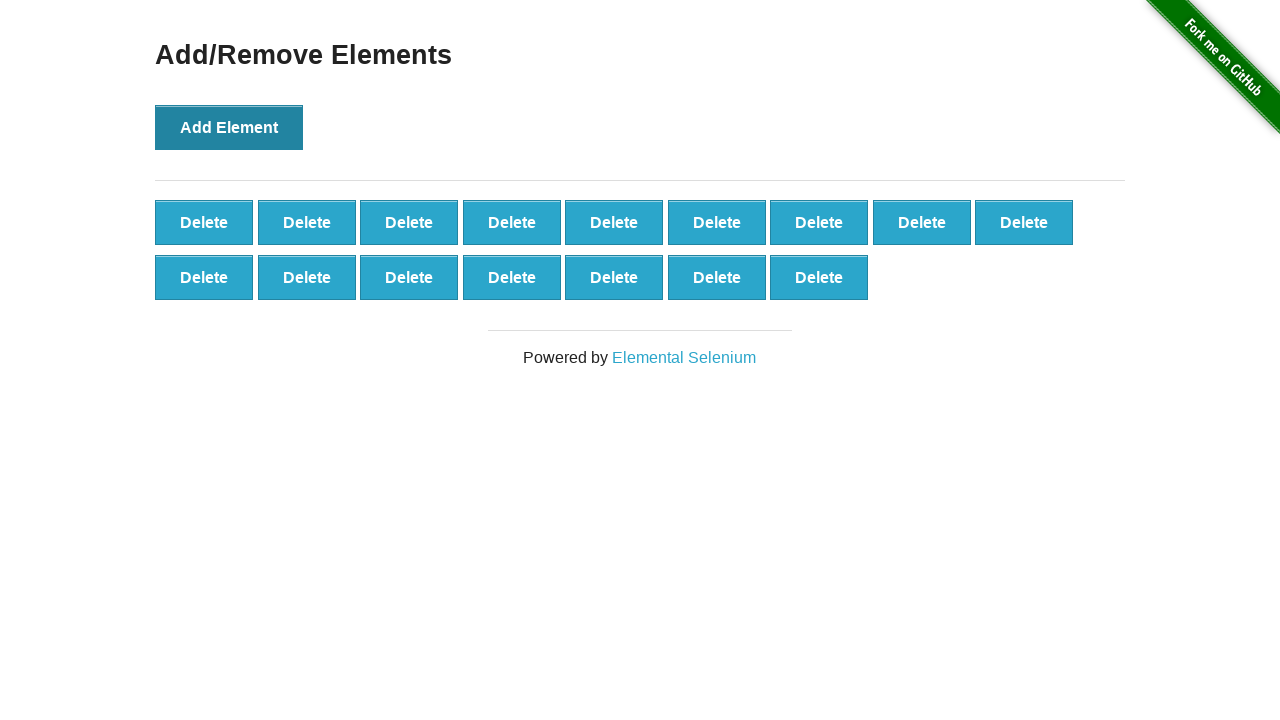

Clicked 'Add Element' button (iteration 17/70) at (229, 127) on xpath=//button[@onclick='addElement()']
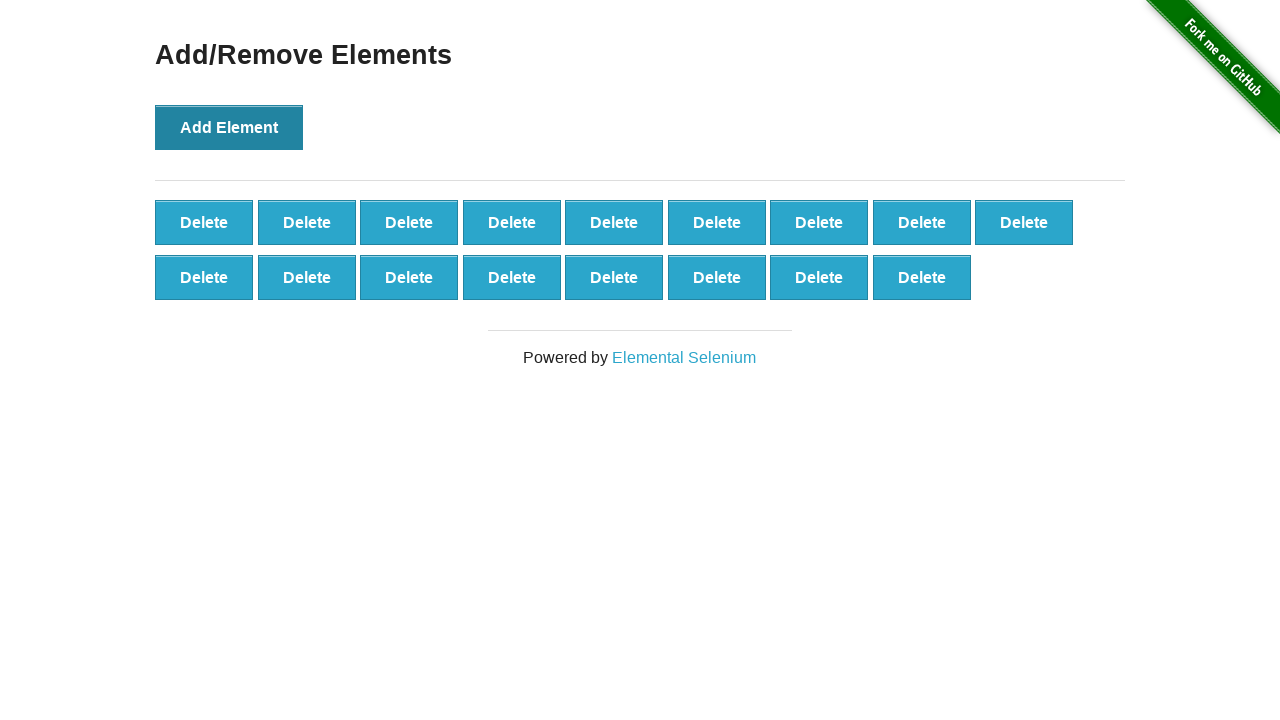

Clicked 'Add Element' button (iteration 18/70) at (229, 127) on xpath=//button[@onclick='addElement()']
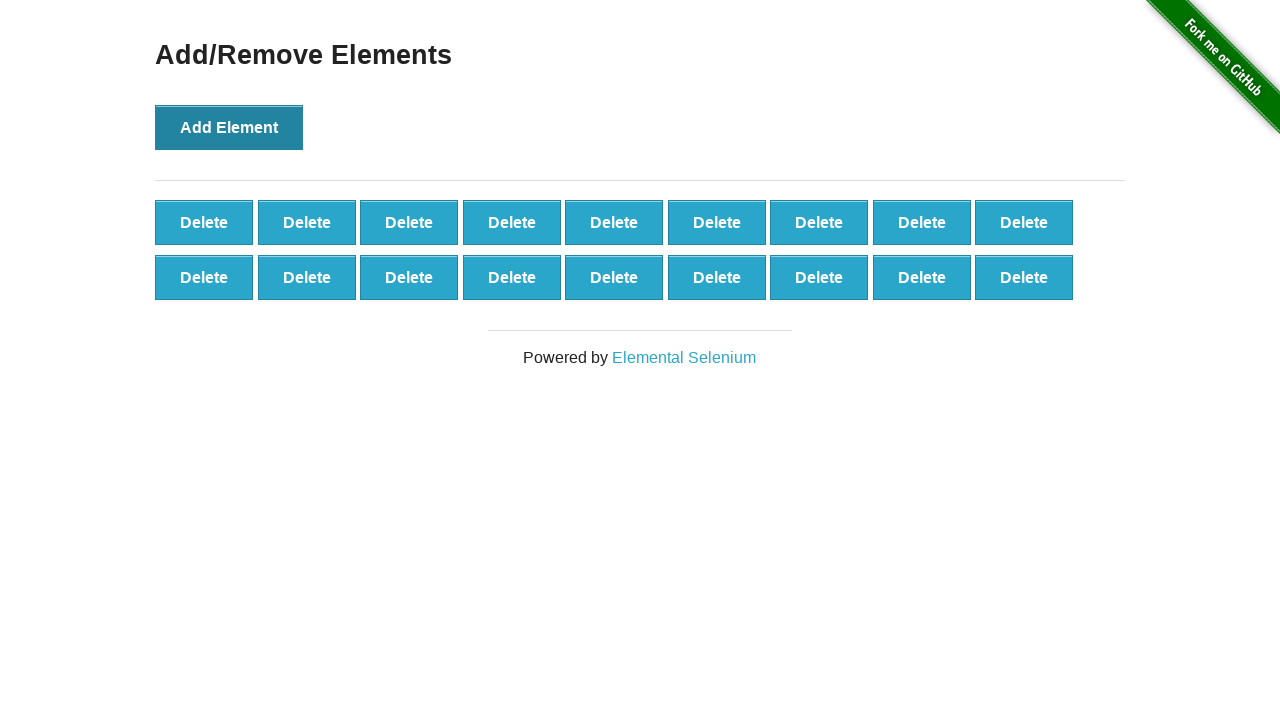

Clicked 'Add Element' button (iteration 19/70) at (229, 127) on xpath=//button[@onclick='addElement()']
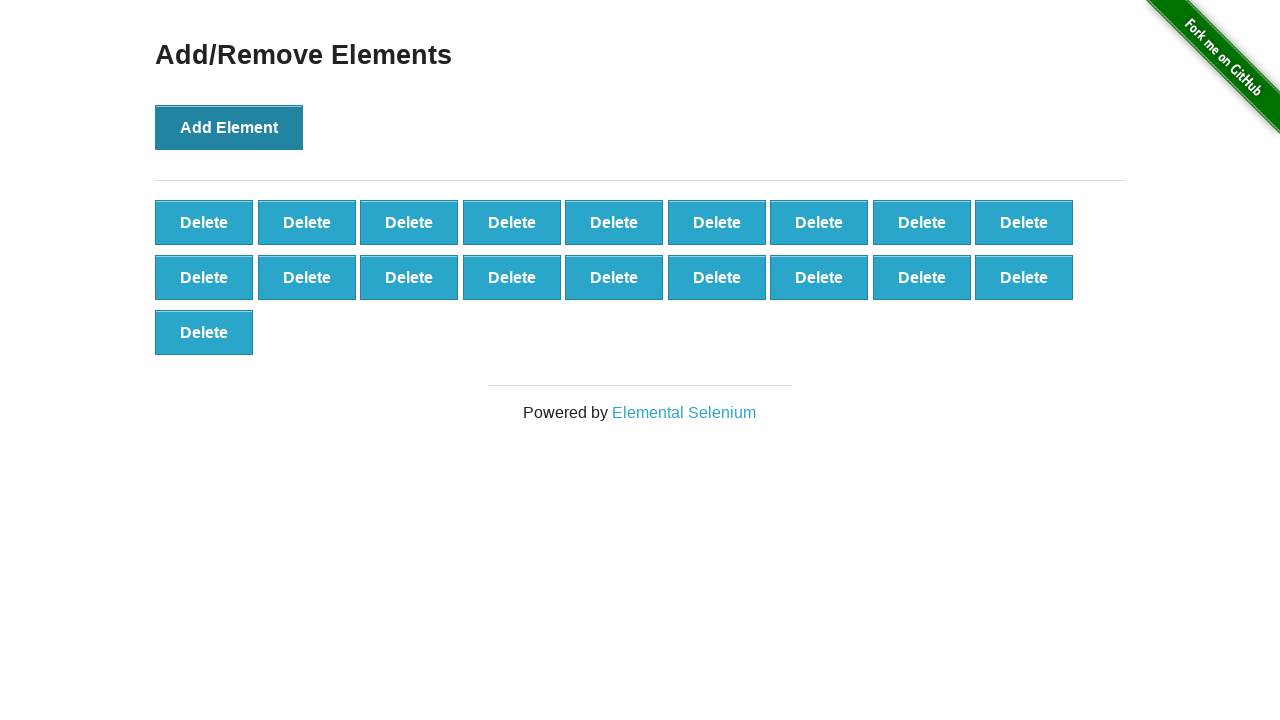

Clicked 'Add Element' button (iteration 20/70) at (229, 127) on xpath=//button[@onclick='addElement()']
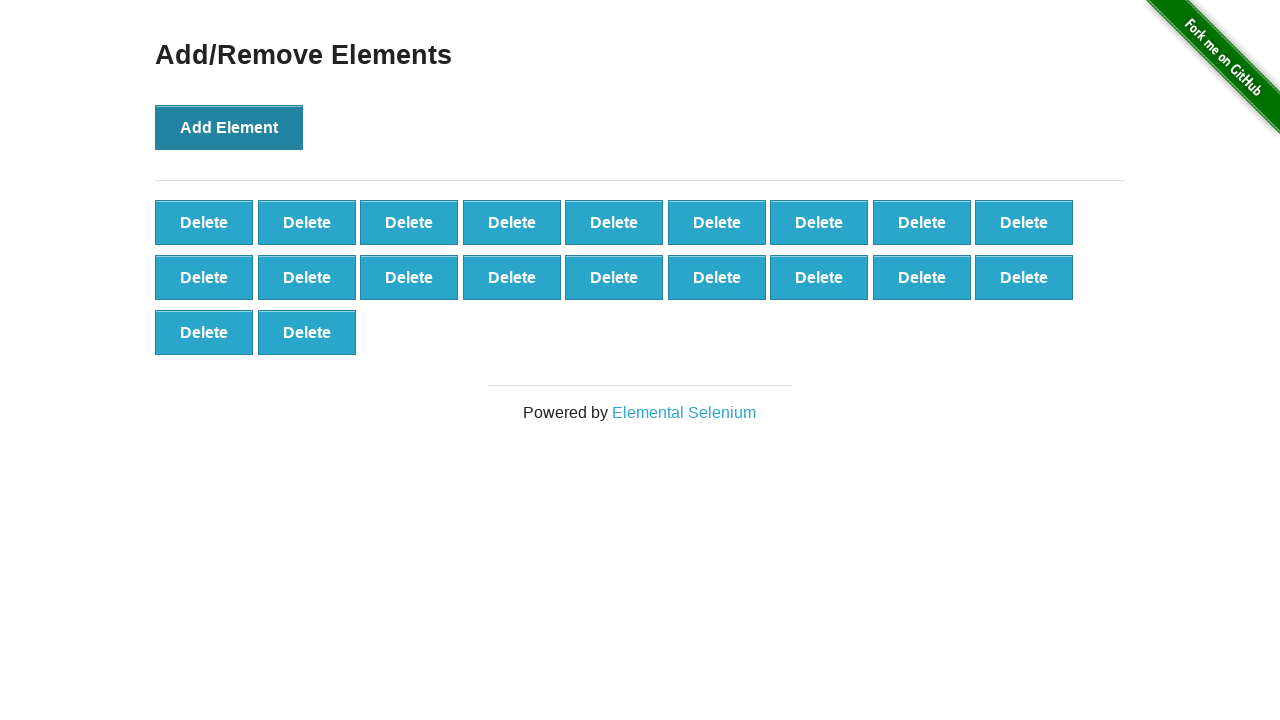

Clicked 'Add Element' button (iteration 21/70) at (229, 127) on xpath=//button[@onclick='addElement()']
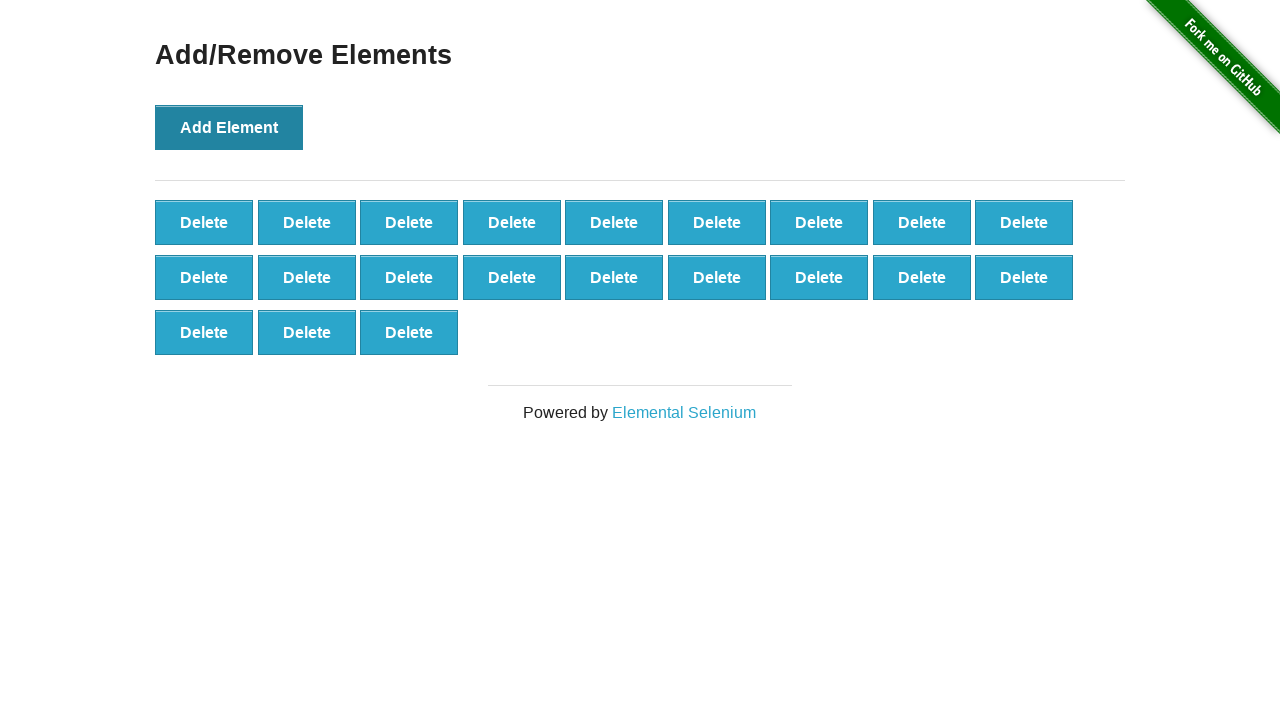

Clicked 'Add Element' button (iteration 22/70) at (229, 127) on xpath=//button[@onclick='addElement()']
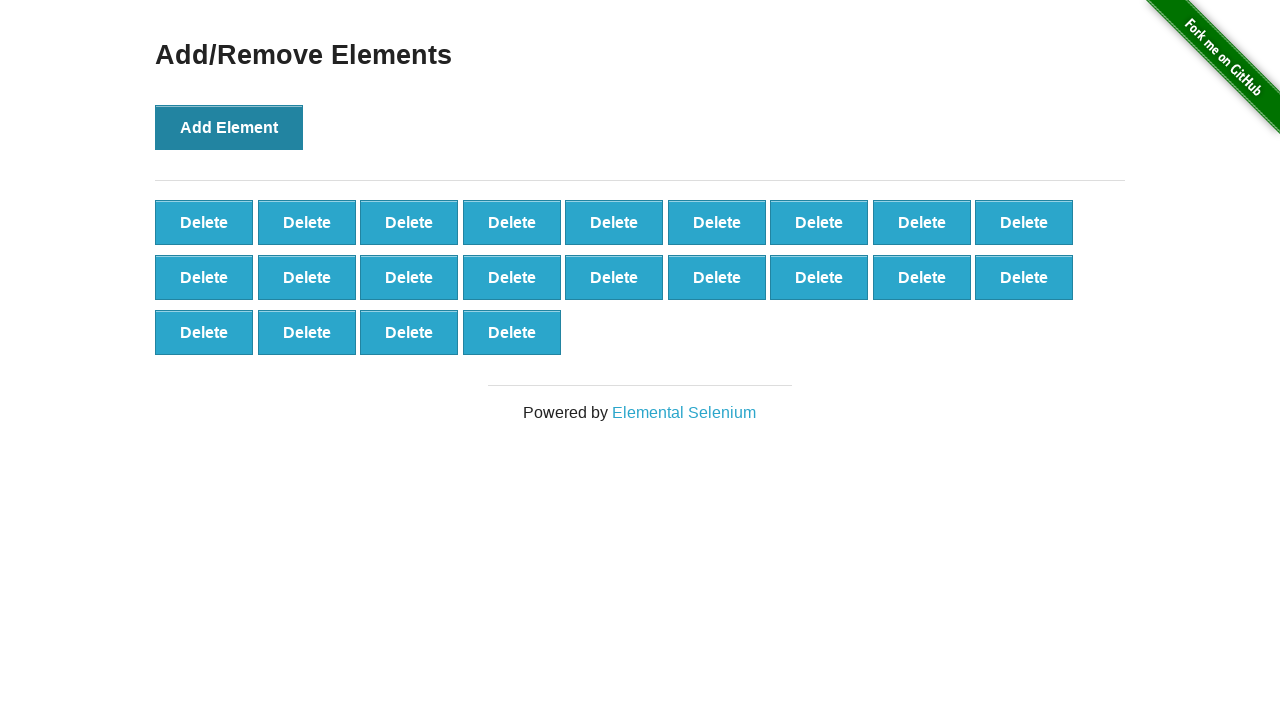

Clicked 'Add Element' button (iteration 23/70) at (229, 127) on xpath=//button[@onclick='addElement()']
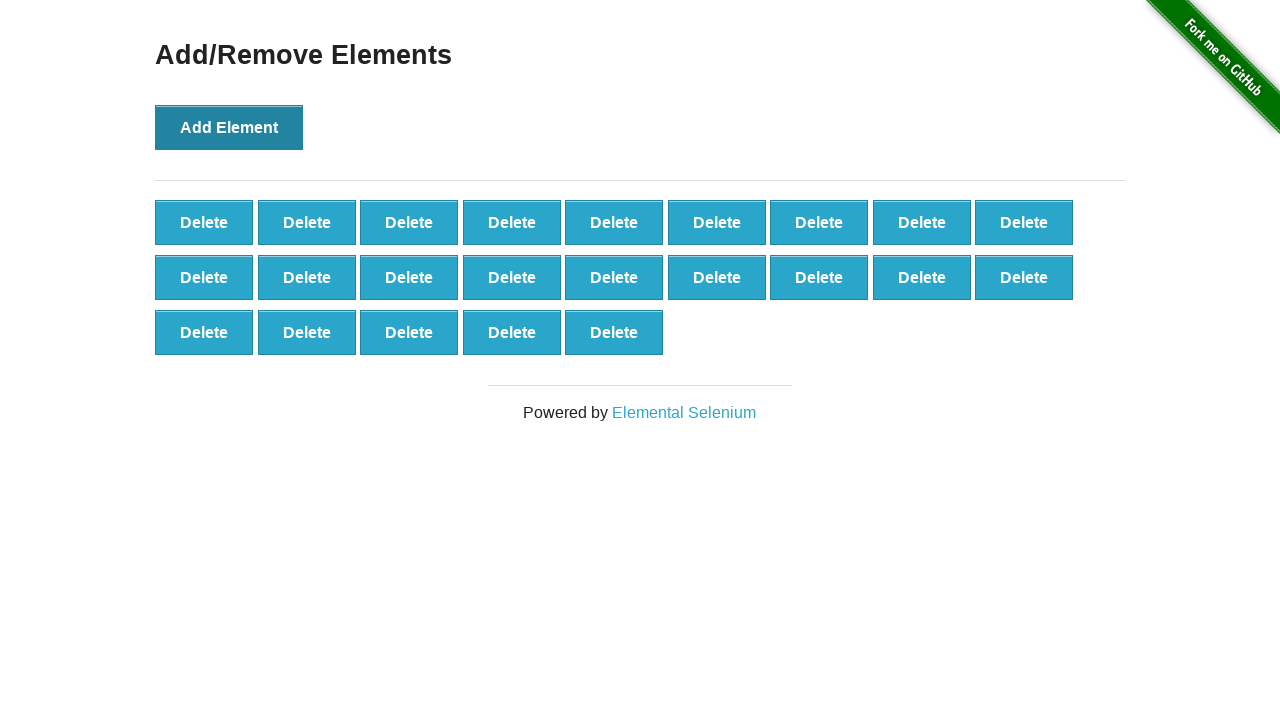

Clicked 'Add Element' button (iteration 24/70) at (229, 127) on xpath=//button[@onclick='addElement()']
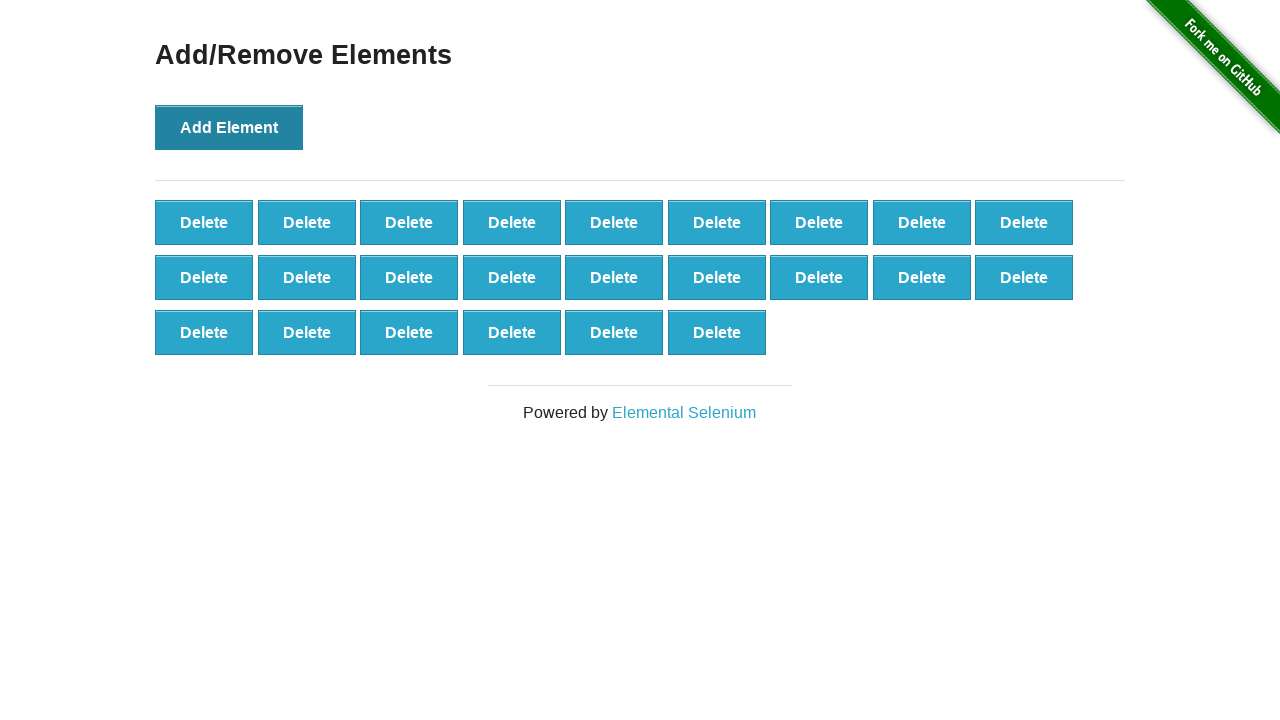

Clicked 'Add Element' button (iteration 25/70) at (229, 127) on xpath=//button[@onclick='addElement()']
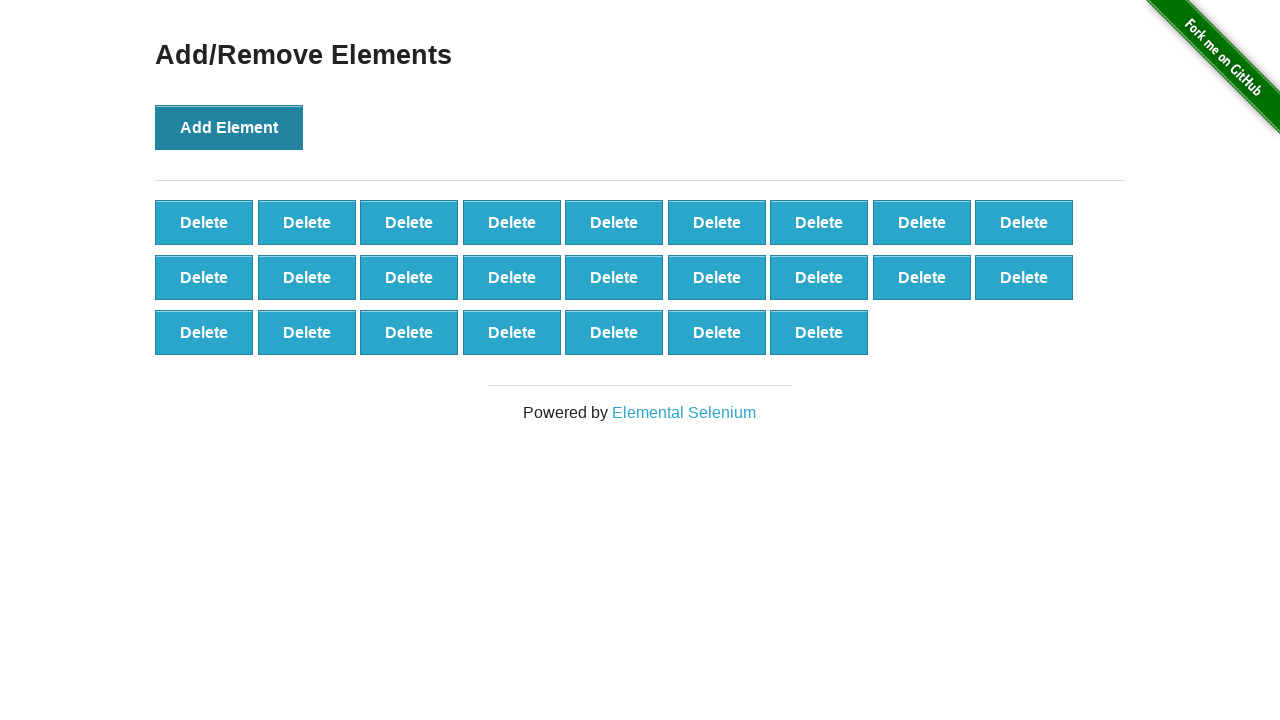

Clicked 'Add Element' button (iteration 26/70) at (229, 127) on xpath=//button[@onclick='addElement()']
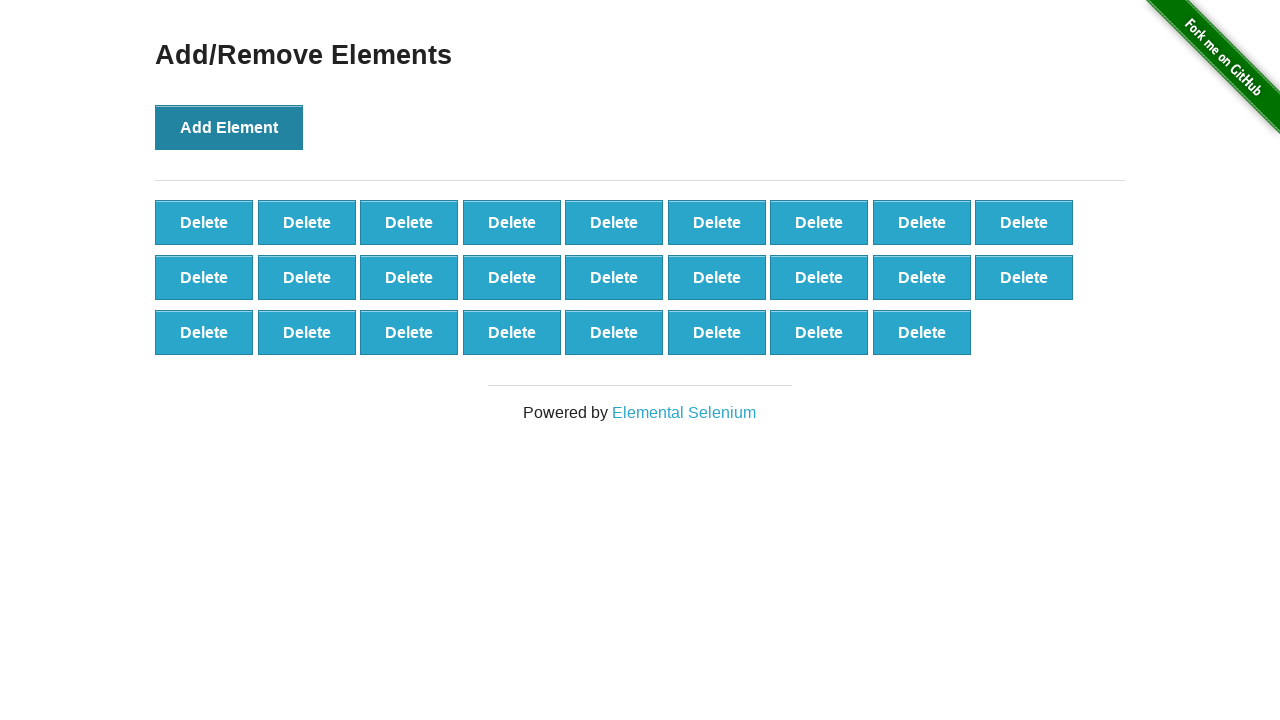

Clicked 'Add Element' button (iteration 27/70) at (229, 127) on xpath=//button[@onclick='addElement()']
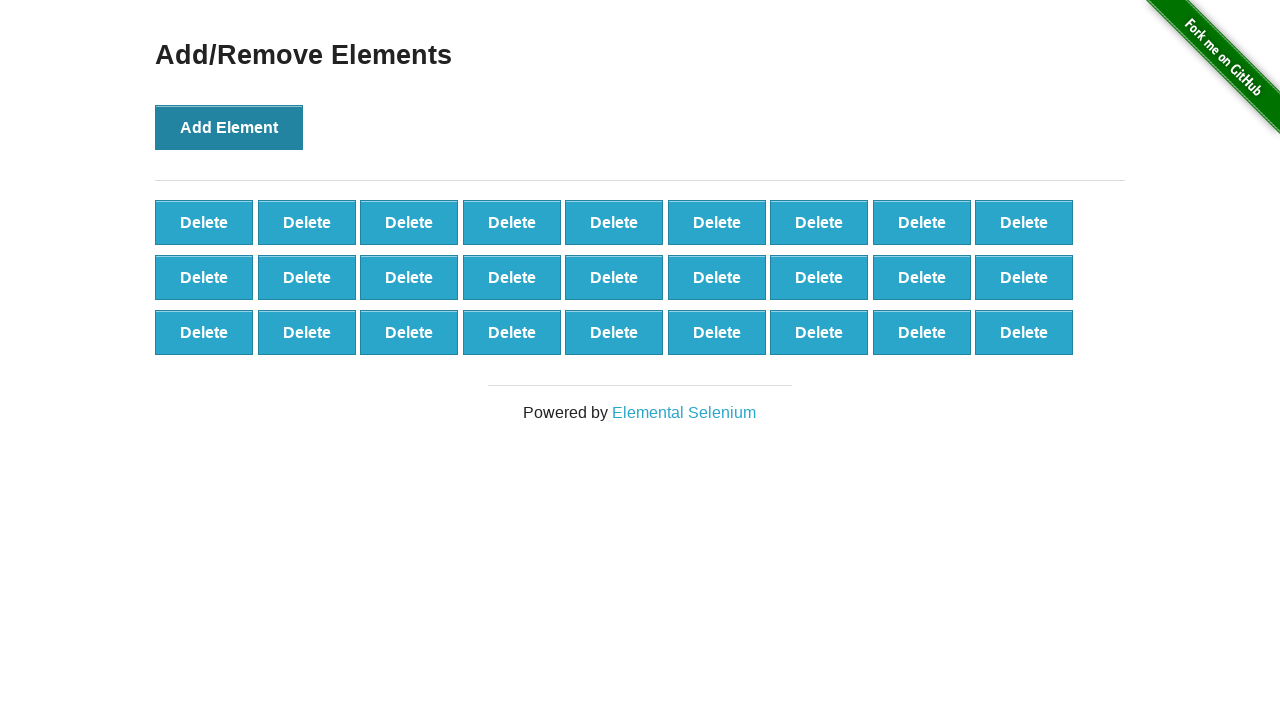

Clicked 'Add Element' button (iteration 28/70) at (229, 127) on xpath=//button[@onclick='addElement()']
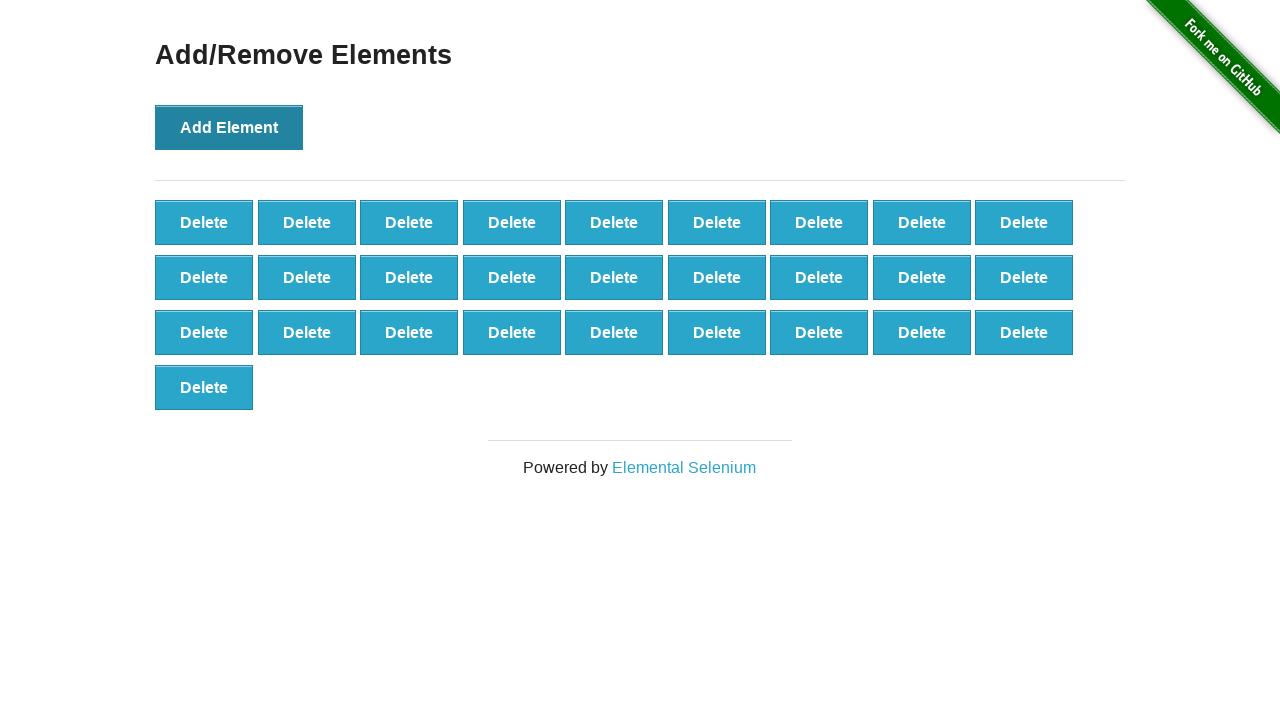

Clicked 'Add Element' button (iteration 29/70) at (229, 127) on xpath=//button[@onclick='addElement()']
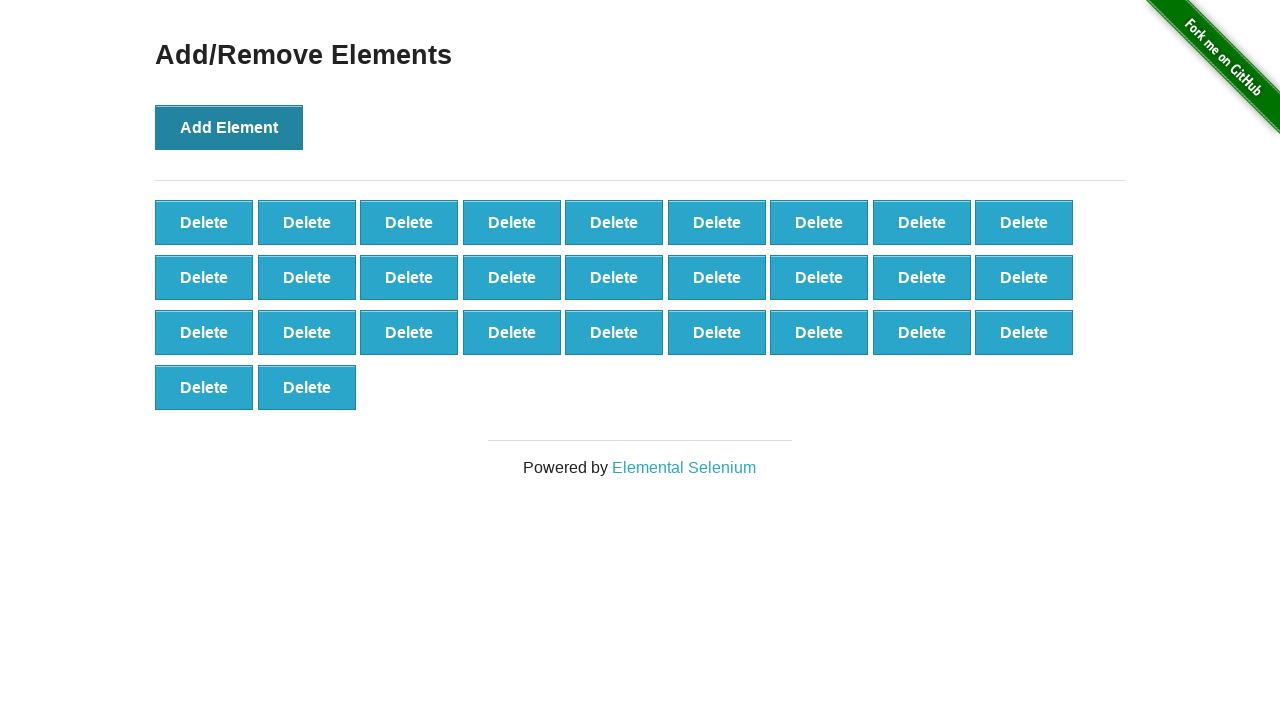

Clicked 'Add Element' button (iteration 30/70) at (229, 127) on xpath=//button[@onclick='addElement()']
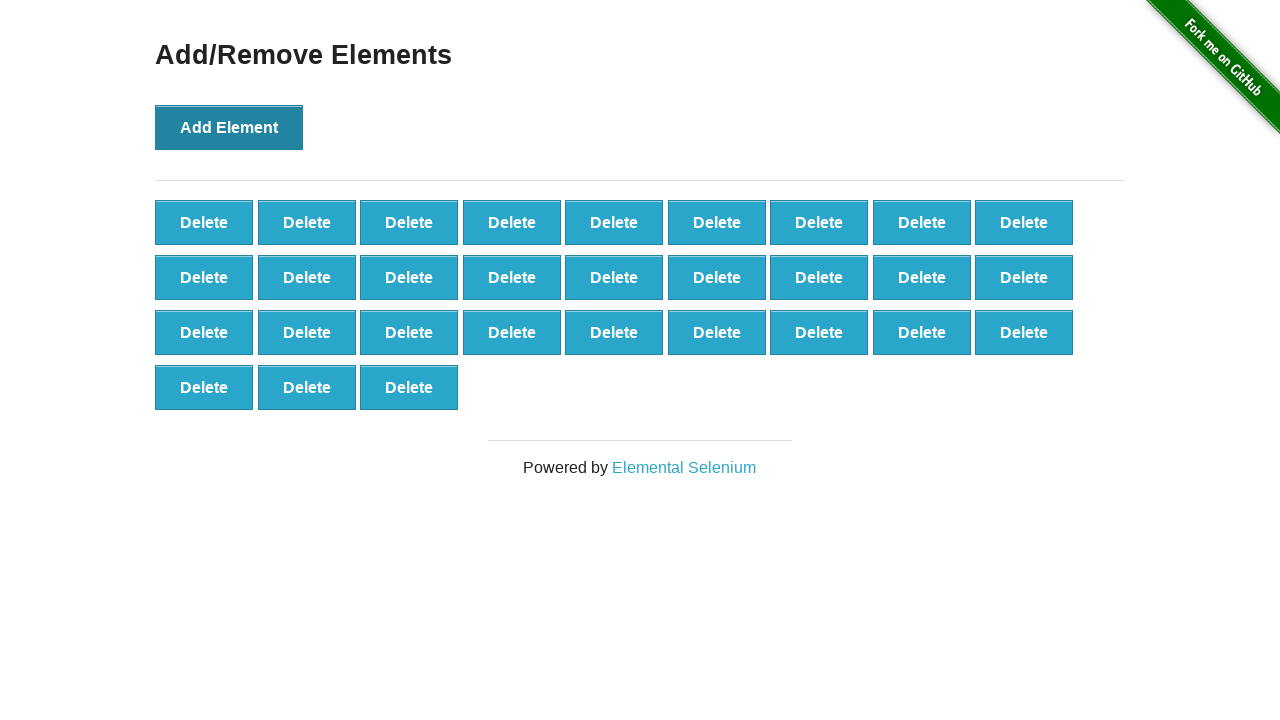

Clicked 'Add Element' button (iteration 31/70) at (229, 127) on xpath=//button[@onclick='addElement()']
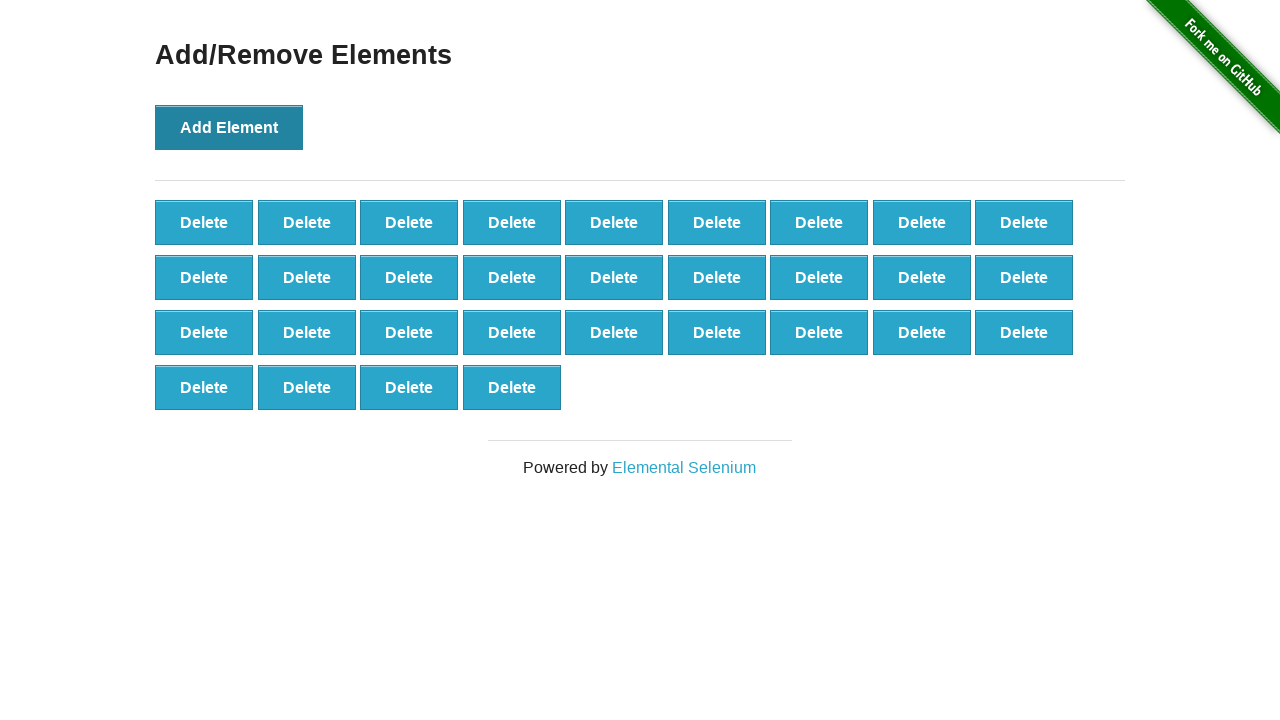

Clicked 'Add Element' button (iteration 32/70) at (229, 127) on xpath=//button[@onclick='addElement()']
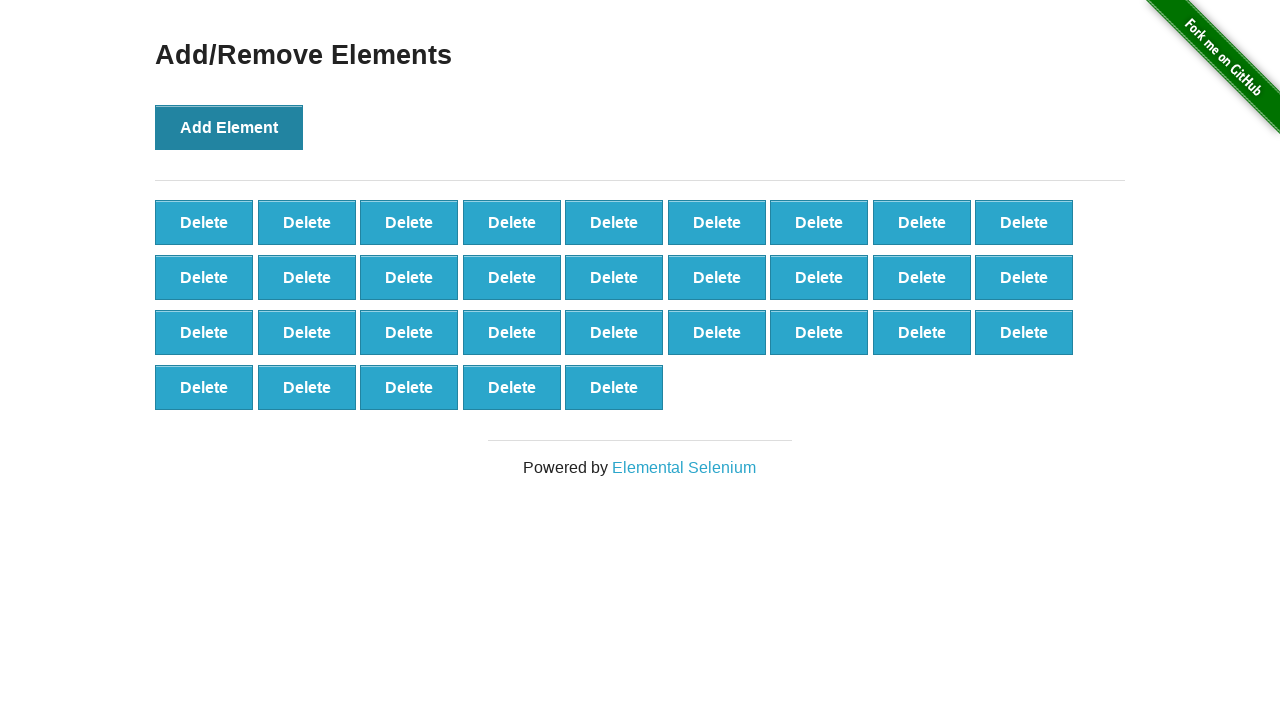

Clicked 'Add Element' button (iteration 33/70) at (229, 127) on xpath=//button[@onclick='addElement()']
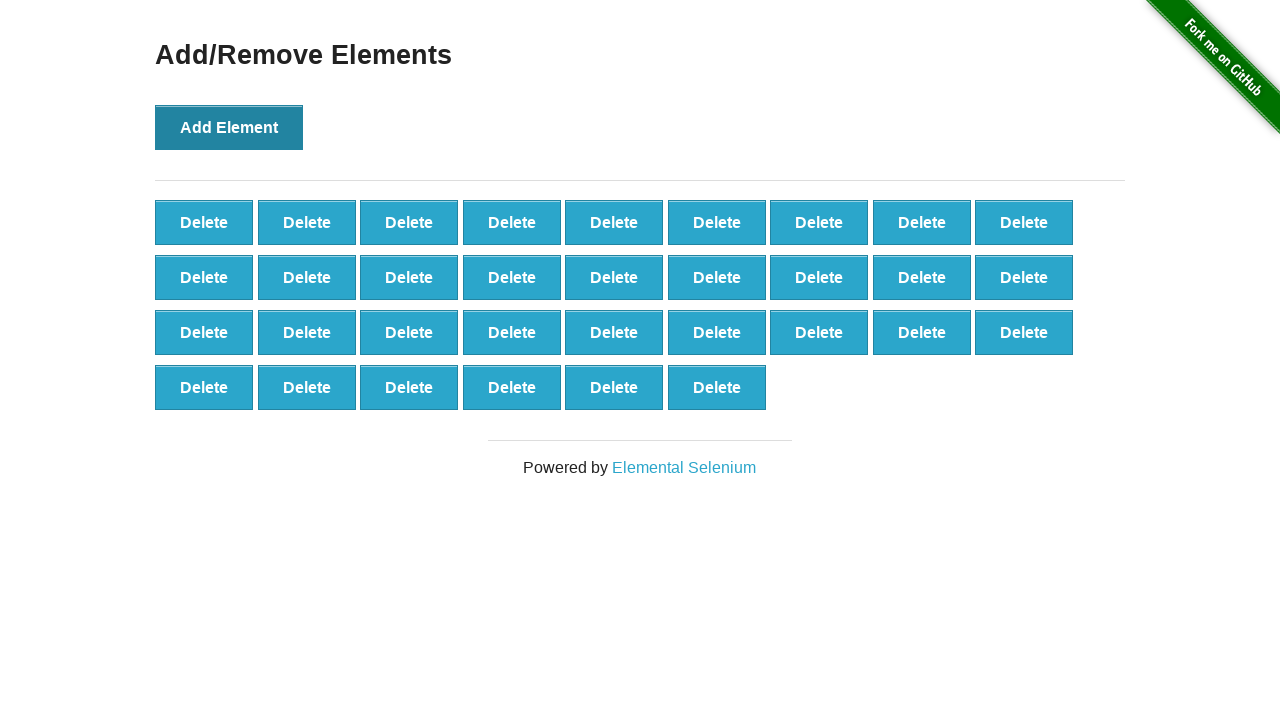

Clicked 'Add Element' button (iteration 34/70) at (229, 127) on xpath=//button[@onclick='addElement()']
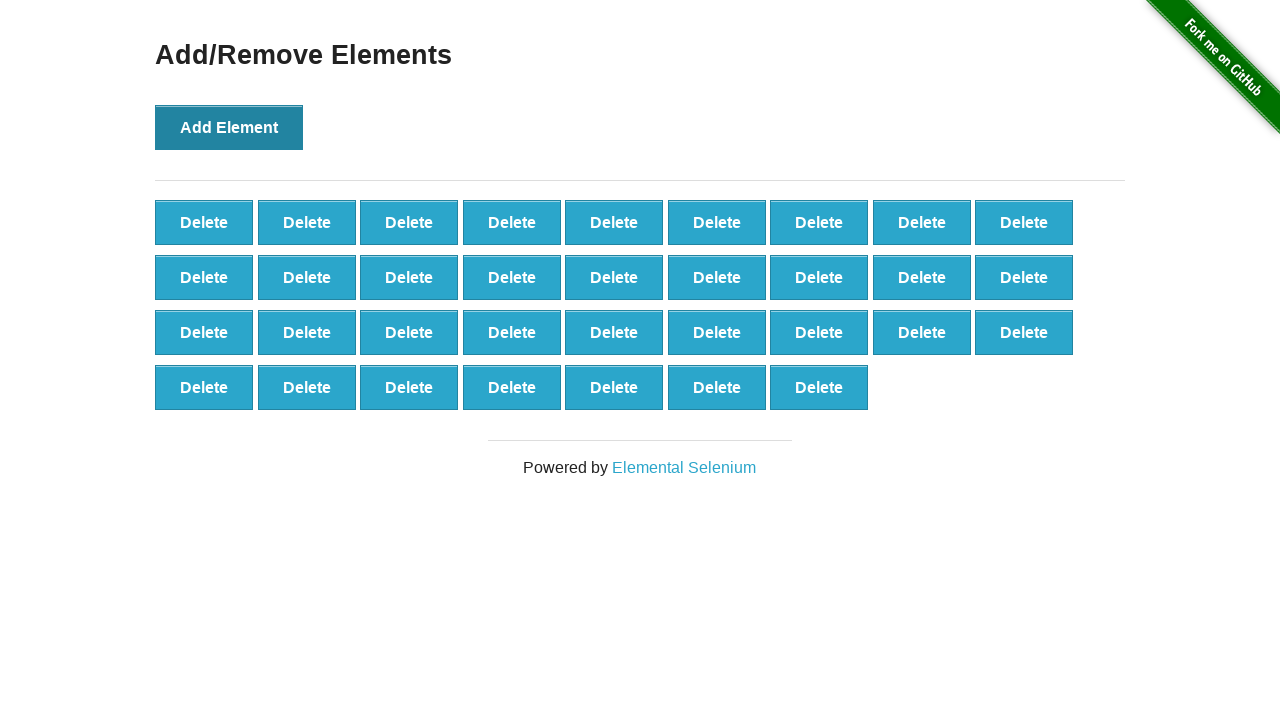

Clicked 'Add Element' button (iteration 35/70) at (229, 127) on xpath=//button[@onclick='addElement()']
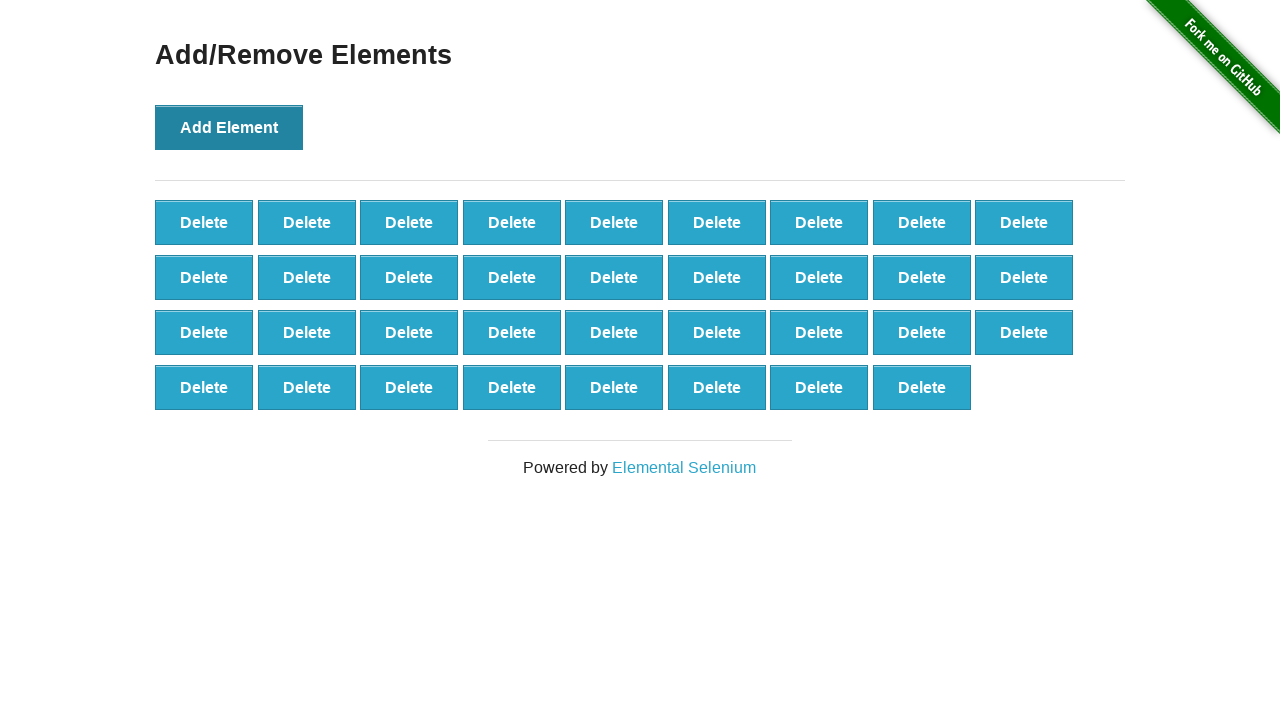

Clicked 'Add Element' button (iteration 36/70) at (229, 127) on xpath=//button[@onclick='addElement()']
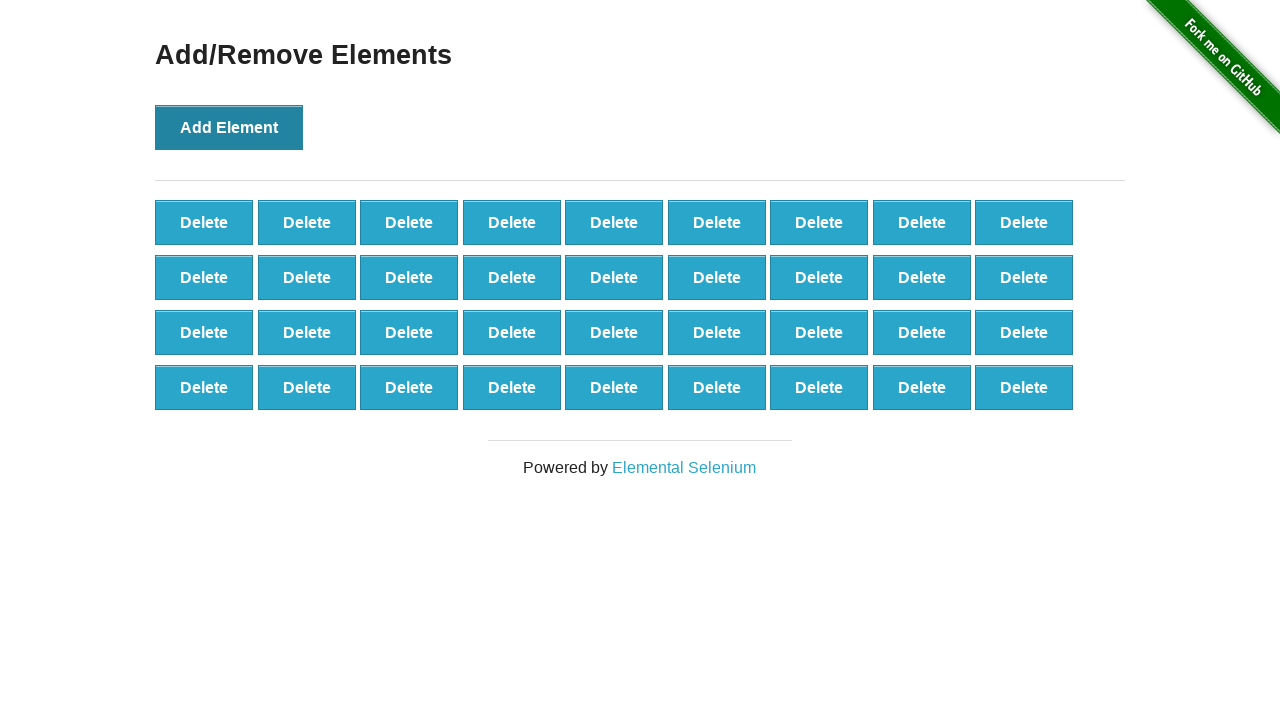

Clicked 'Add Element' button (iteration 37/70) at (229, 127) on xpath=//button[@onclick='addElement()']
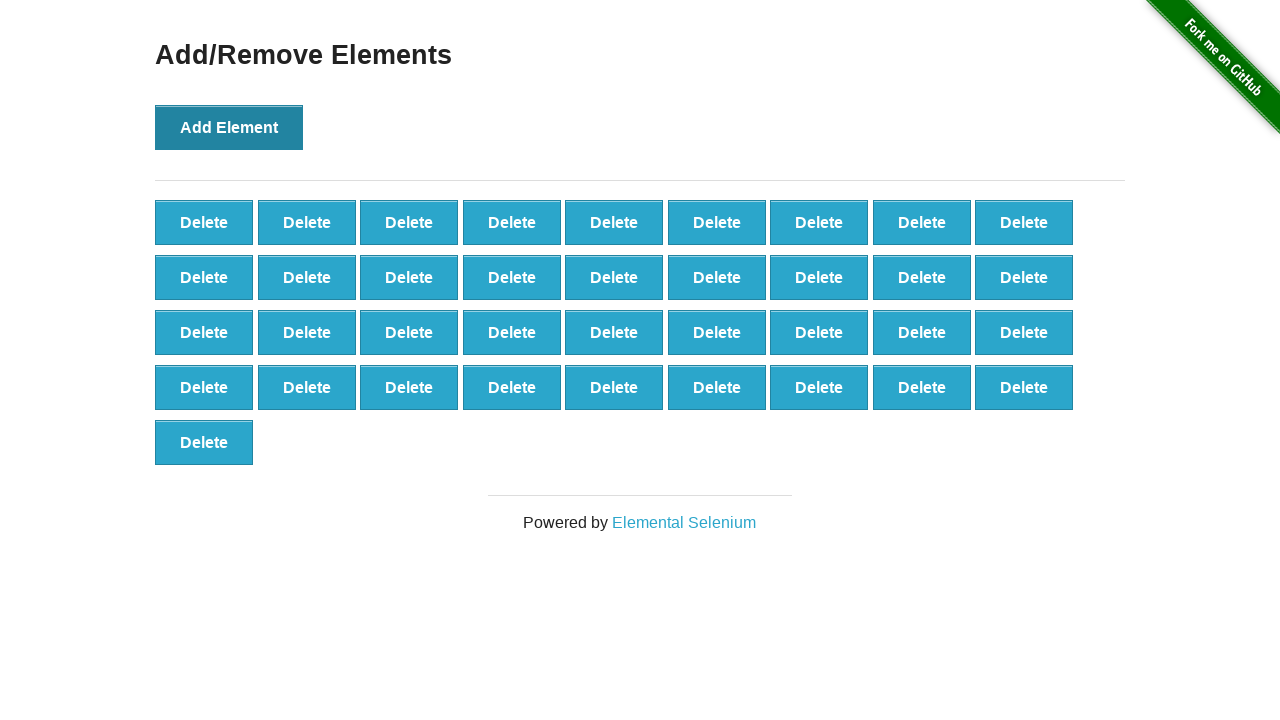

Clicked 'Add Element' button (iteration 38/70) at (229, 127) on xpath=//button[@onclick='addElement()']
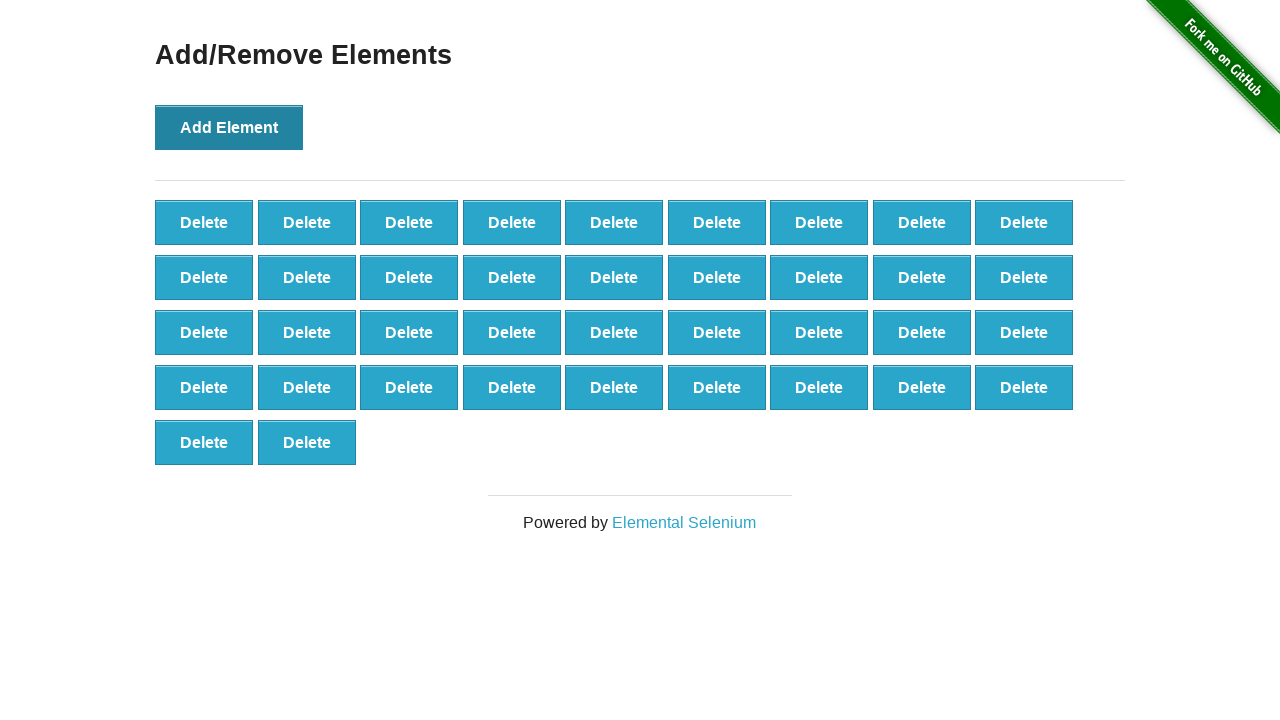

Clicked 'Add Element' button (iteration 39/70) at (229, 127) on xpath=//button[@onclick='addElement()']
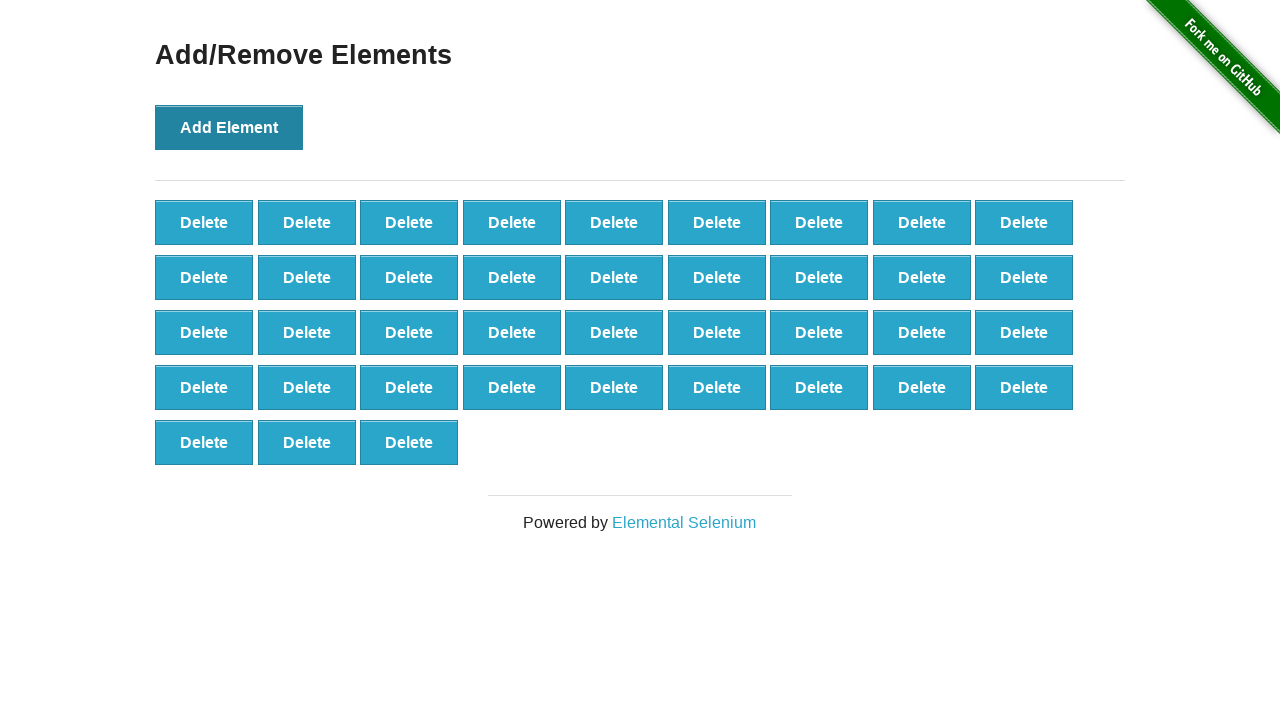

Clicked 'Add Element' button (iteration 40/70) at (229, 127) on xpath=//button[@onclick='addElement()']
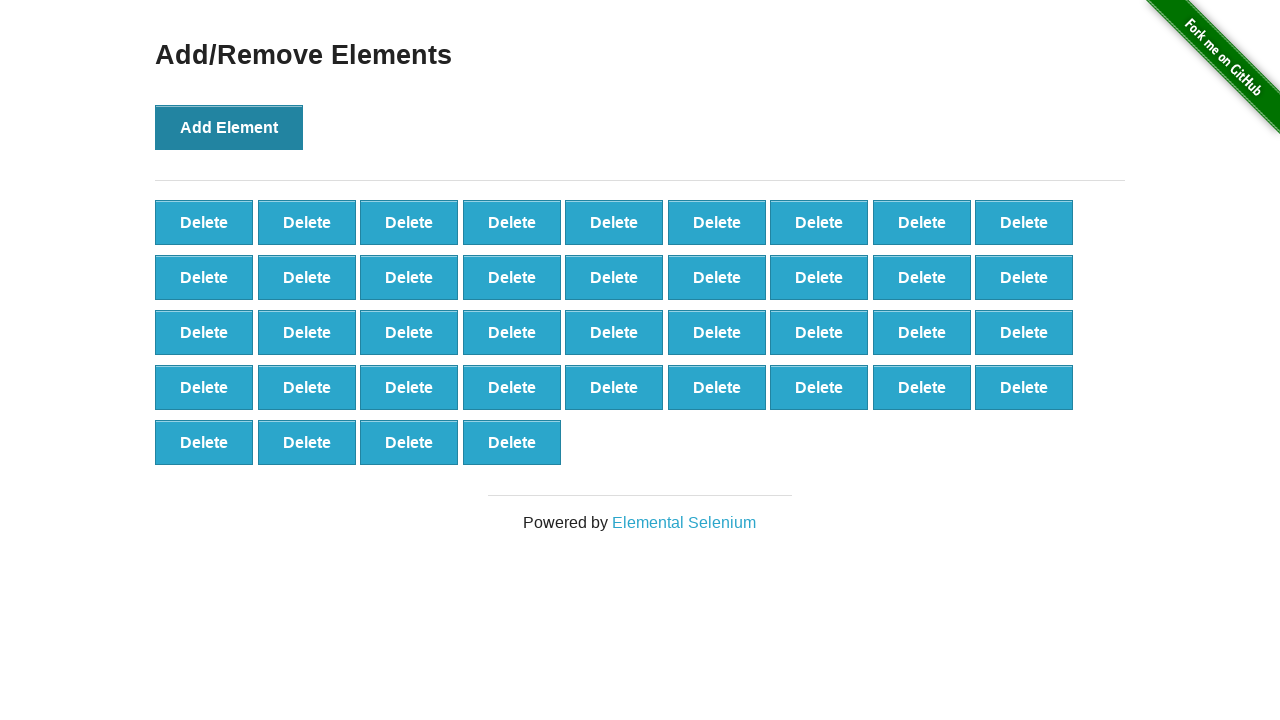

Clicked 'Add Element' button (iteration 41/70) at (229, 127) on xpath=//button[@onclick='addElement()']
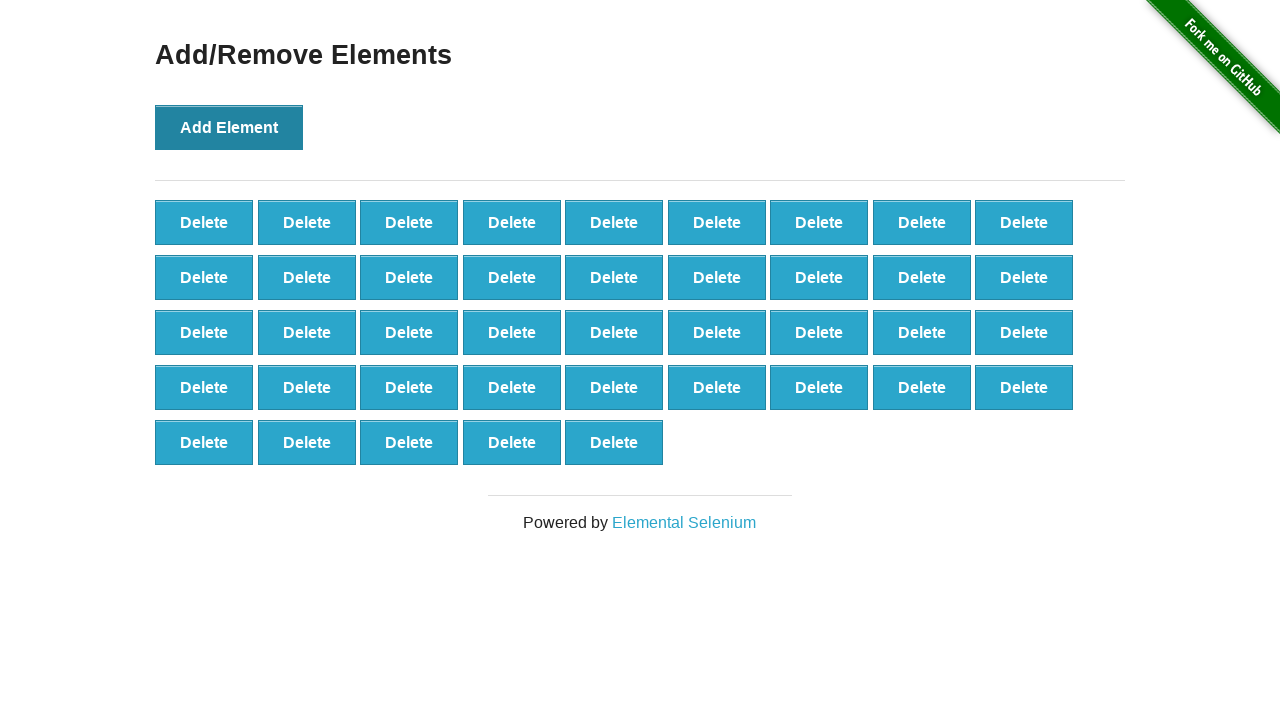

Clicked 'Add Element' button (iteration 42/70) at (229, 127) on xpath=//button[@onclick='addElement()']
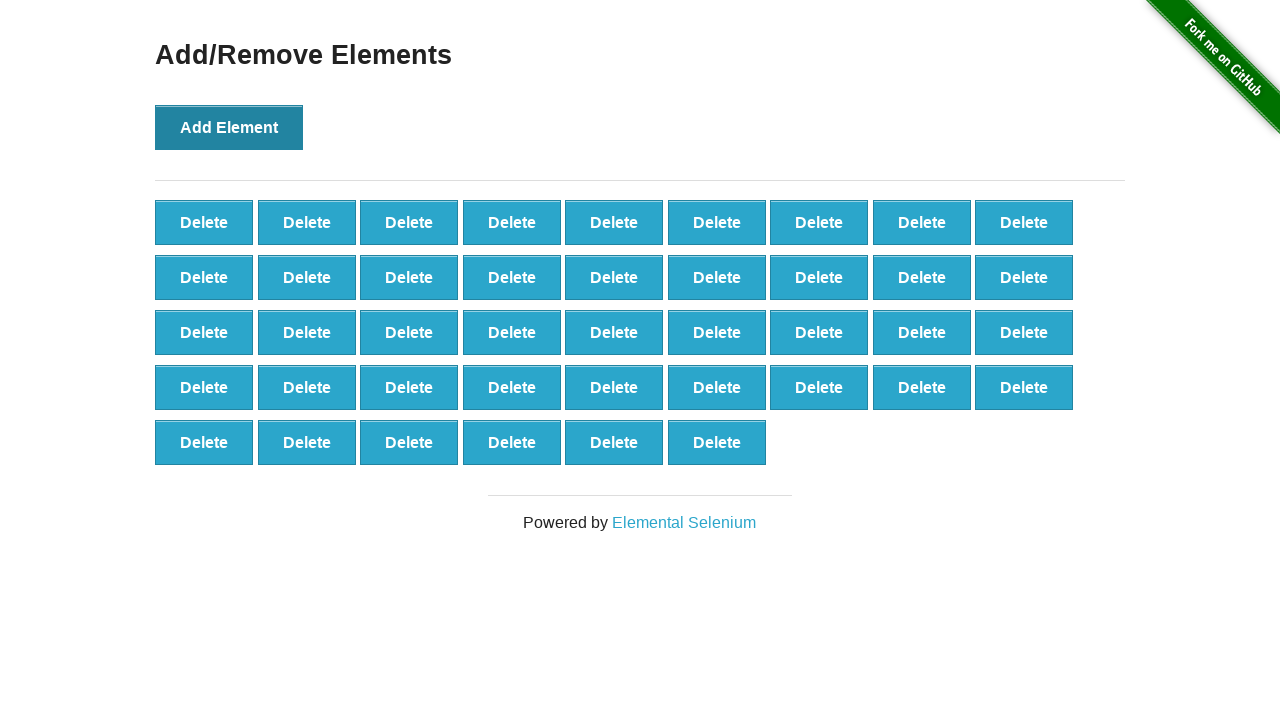

Clicked 'Add Element' button (iteration 43/70) at (229, 127) on xpath=//button[@onclick='addElement()']
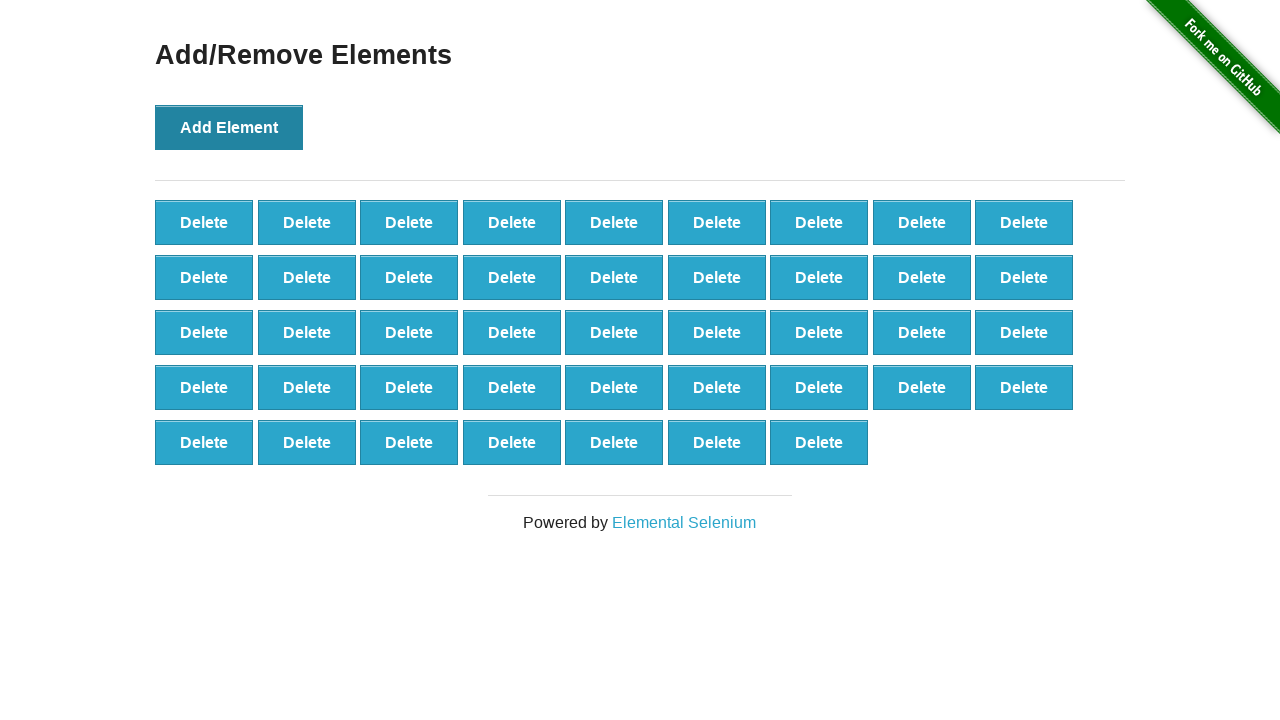

Clicked 'Add Element' button (iteration 44/70) at (229, 127) on xpath=//button[@onclick='addElement()']
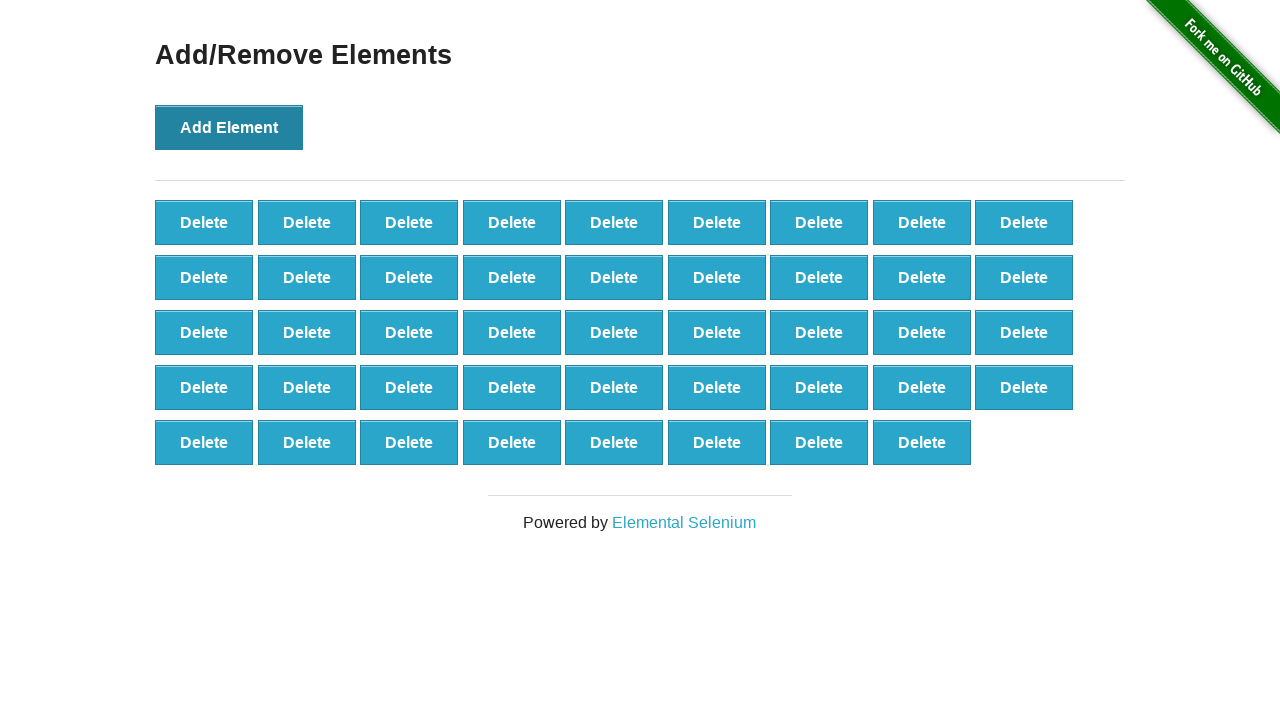

Clicked 'Add Element' button (iteration 45/70) at (229, 127) on xpath=//button[@onclick='addElement()']
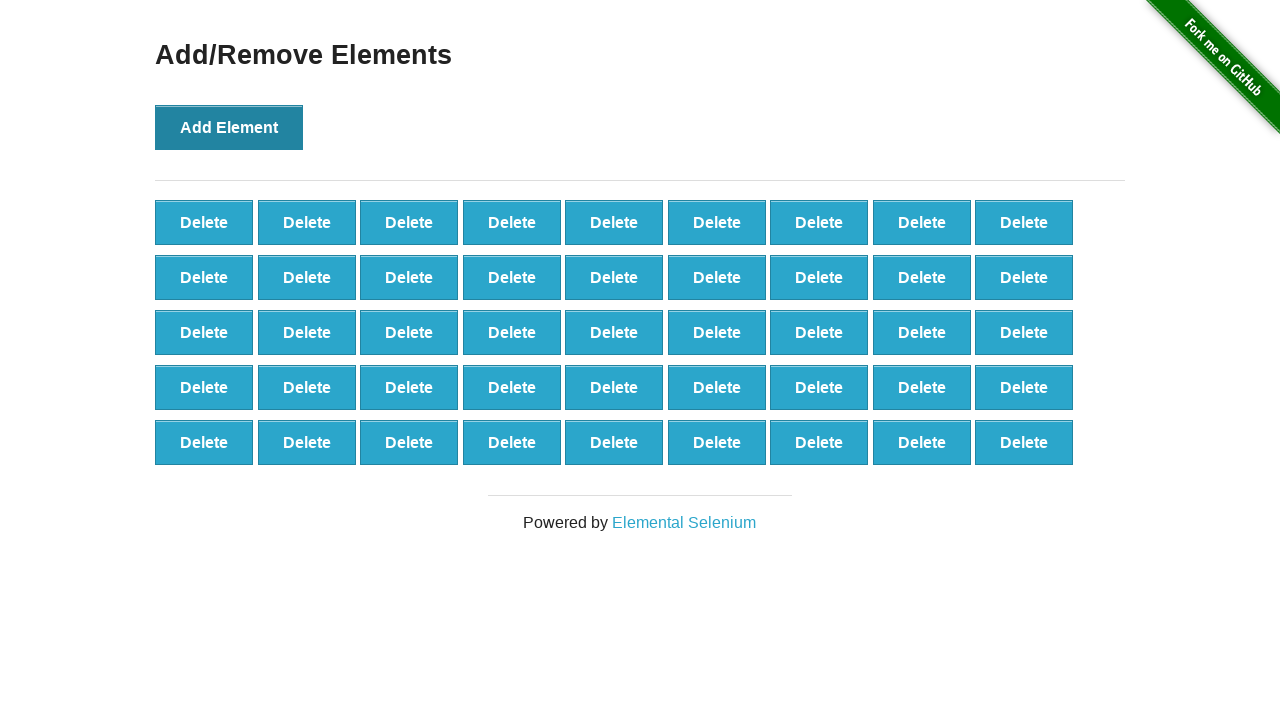

Clicked 'Add Element' button (iteration 46/70) at (229, 127) on xpath=//button[@onclick='addElement()']
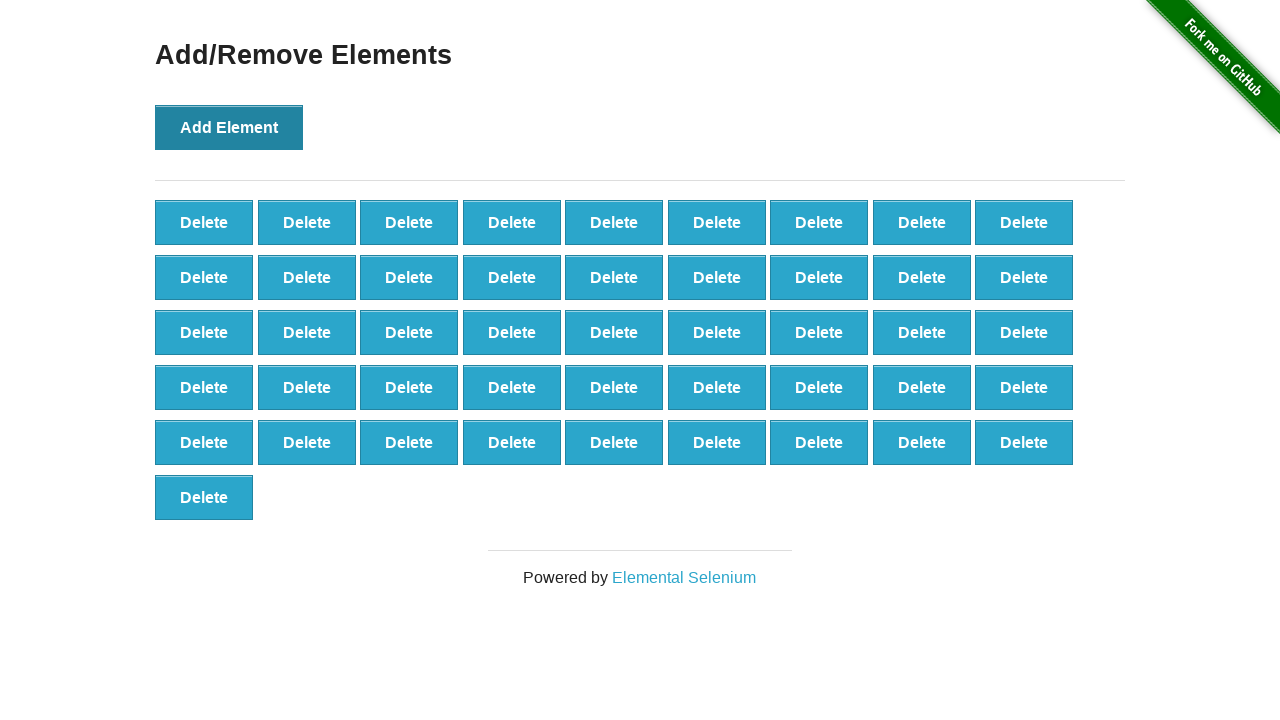

Clicked 'Add Element' button (iteration 47/70) at (229, 127) on xpath=//button[@onclick='addElement()']
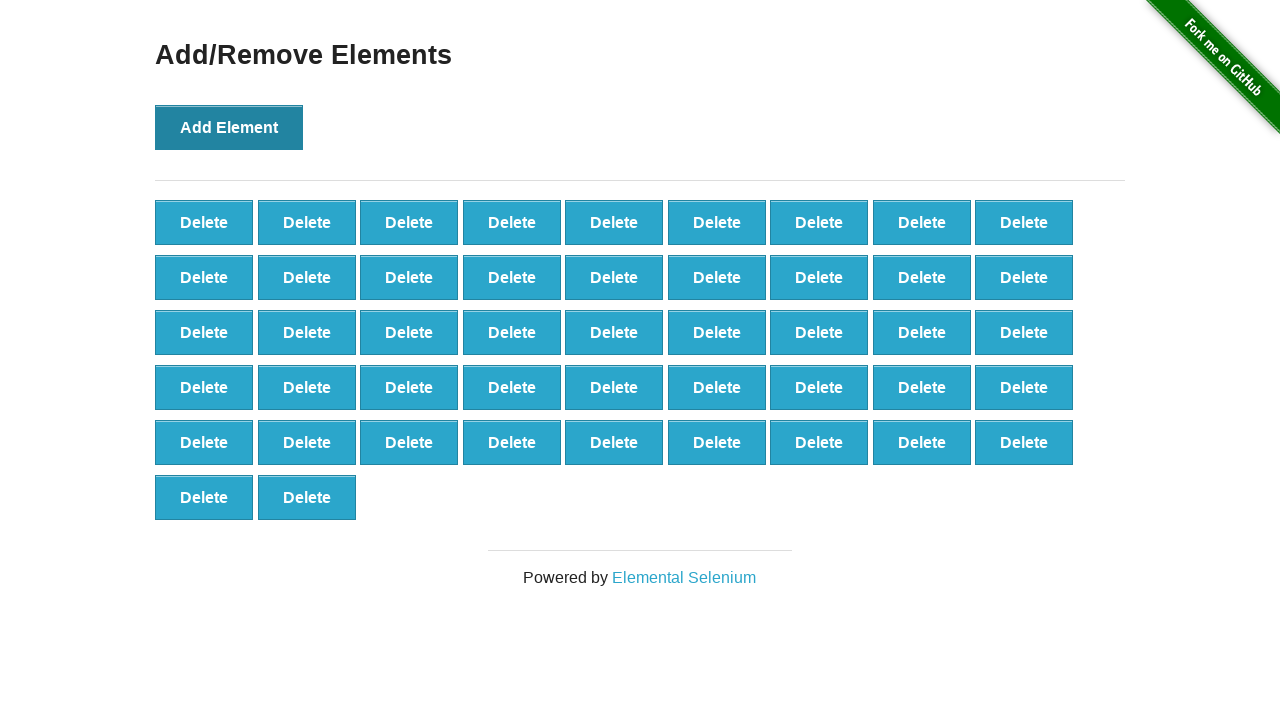

Clicked 'Add Element' button (iteration 48/70) at (229, 127) on xpath=//button[@onclick='addElement()']
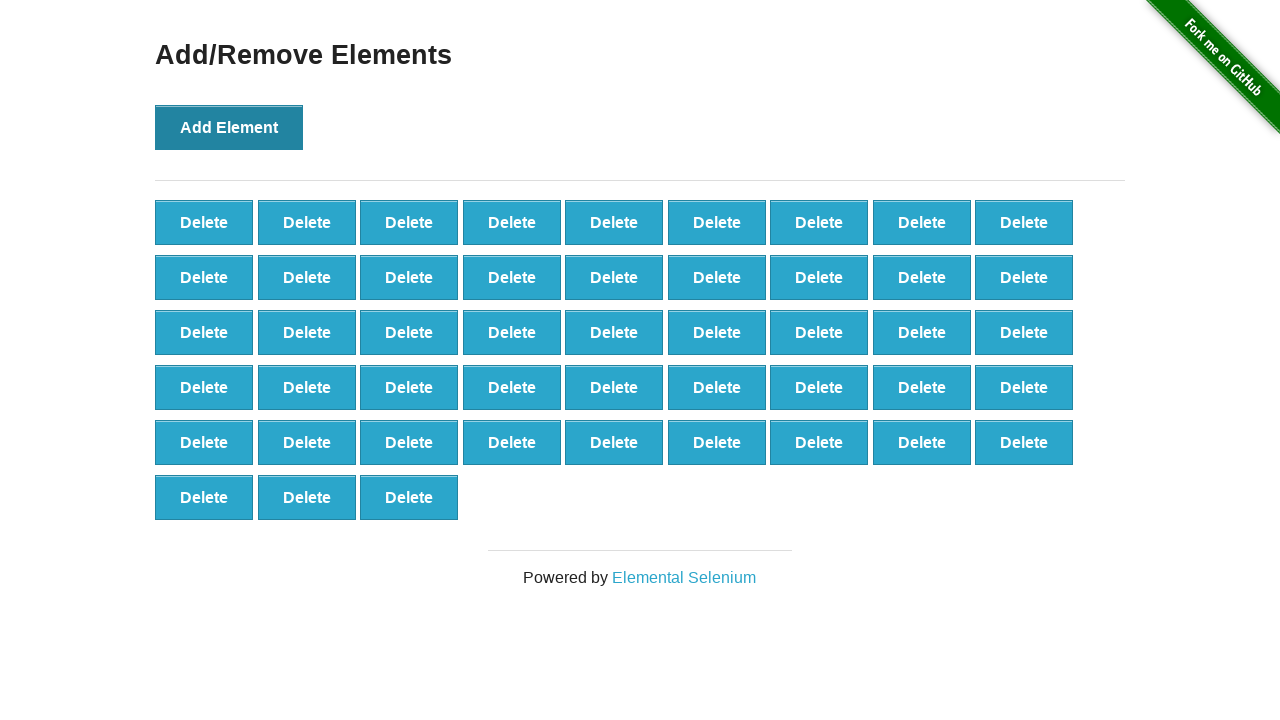

Clicked 'Add Element' button (iteration 49/70) at (229, 127) on xpath=//button[@onclick='addElement()']
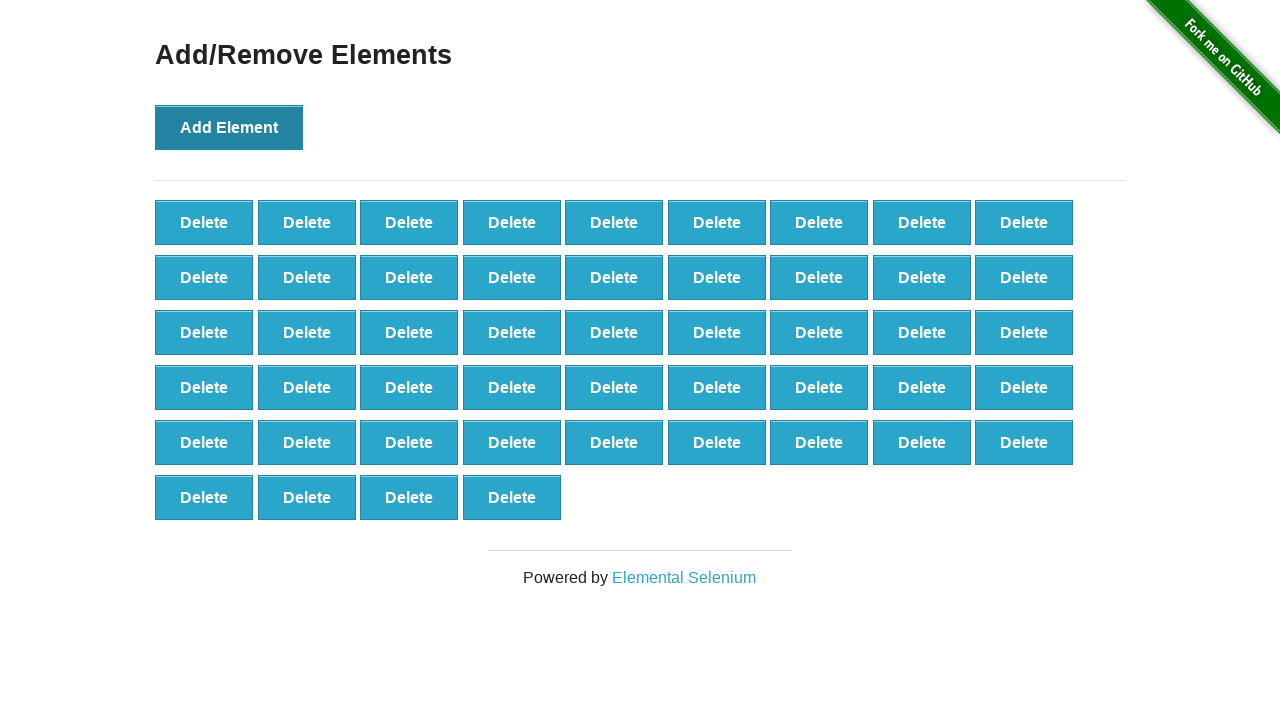

Clicked 'Add Element' button (iteration 50/70) at (229, 127) on xpath=//button[@onclick='addElement()']
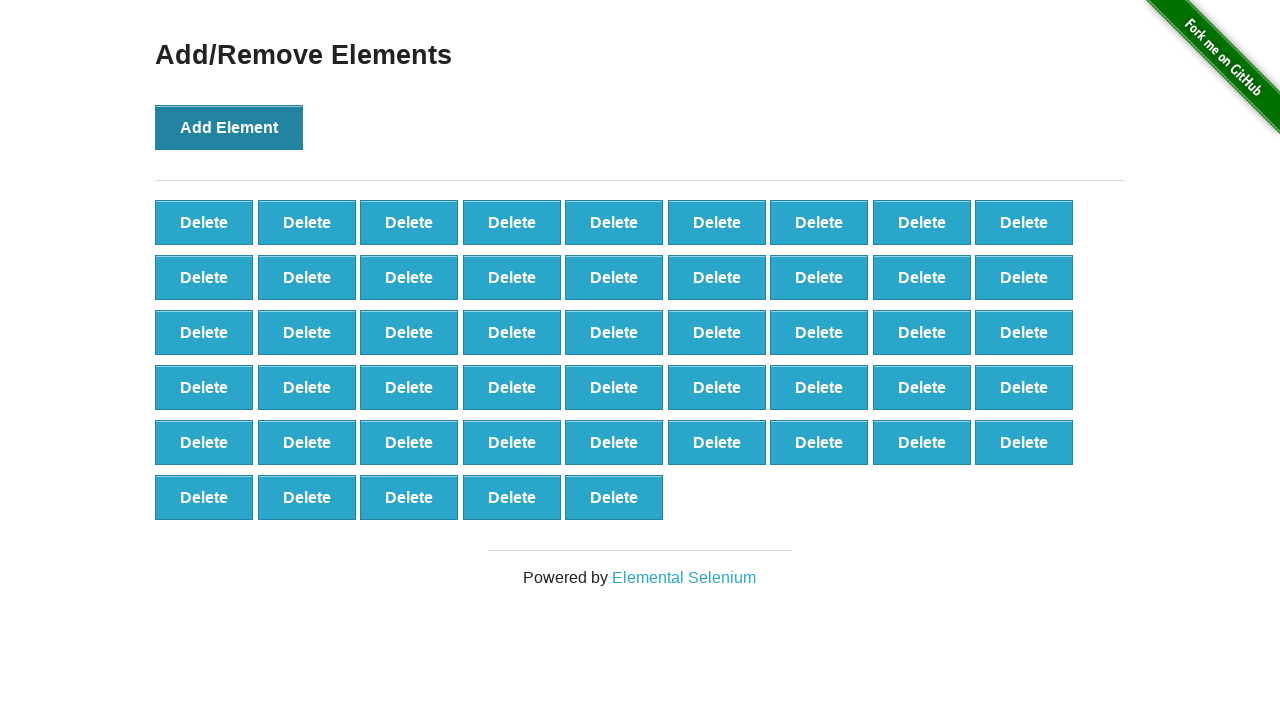

Clicked 'Add Element' button (iteration 51/70) at (229, 127) on xpath=//button[@onclick='addElement()']
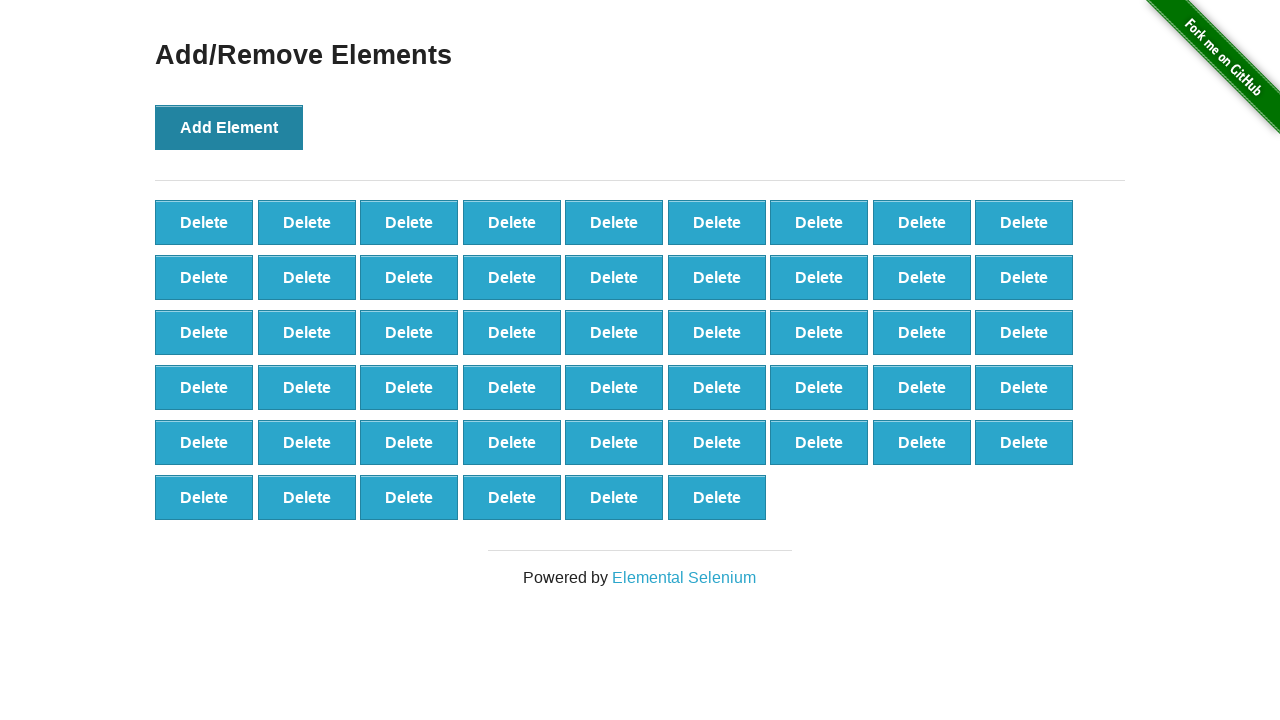

Clicked 'Add Element' button (iteration 52/70) at (229, 127) on xpath=//button[@onclick='addElement()']
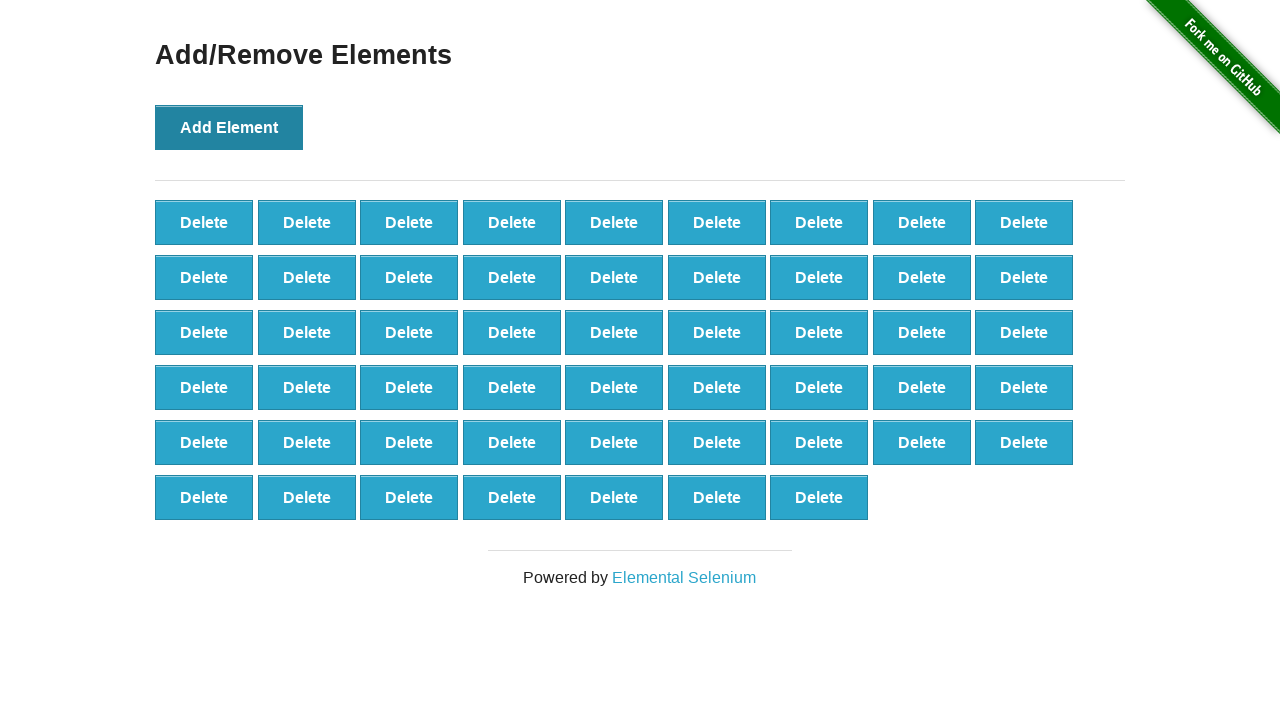

Clicked 'Add Element' button (iteration 53/70) at (229, 127) on xpath=//button[@onclick='addElement()']
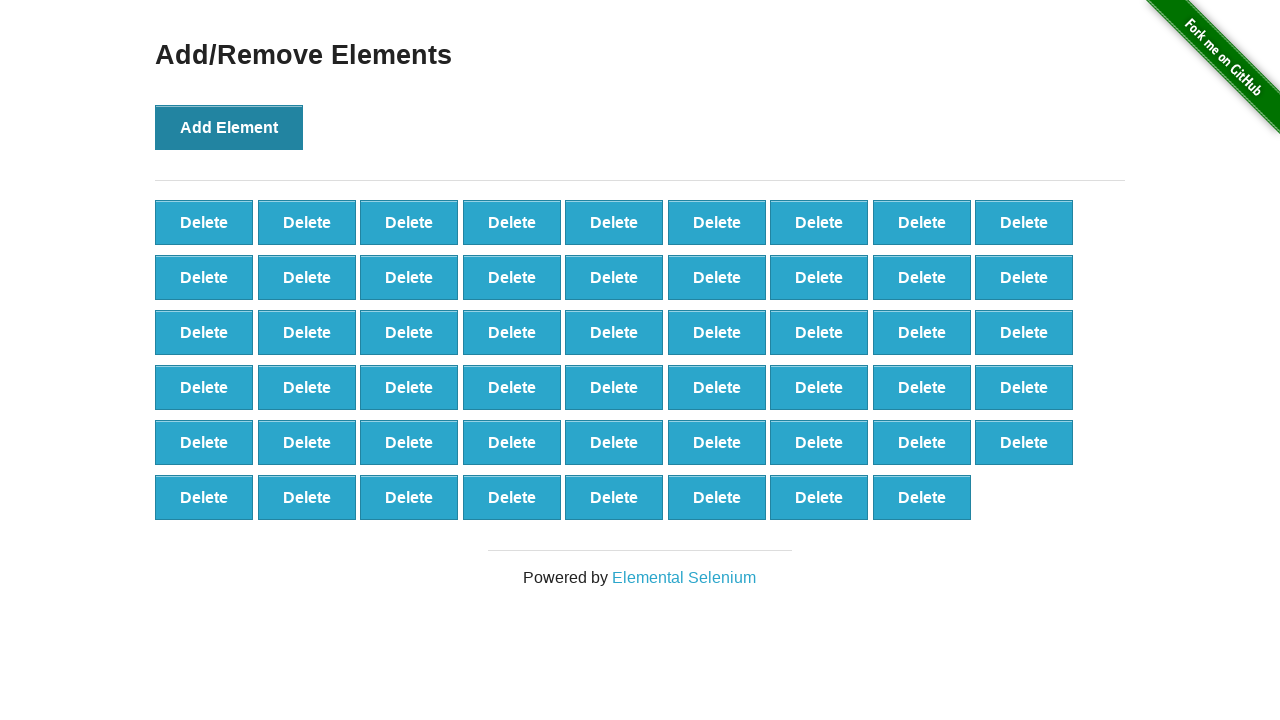

Clicked 'Add Element' button (iteration 54/70) at (229, 127) on xpath=//button[@onclick='addElement()']
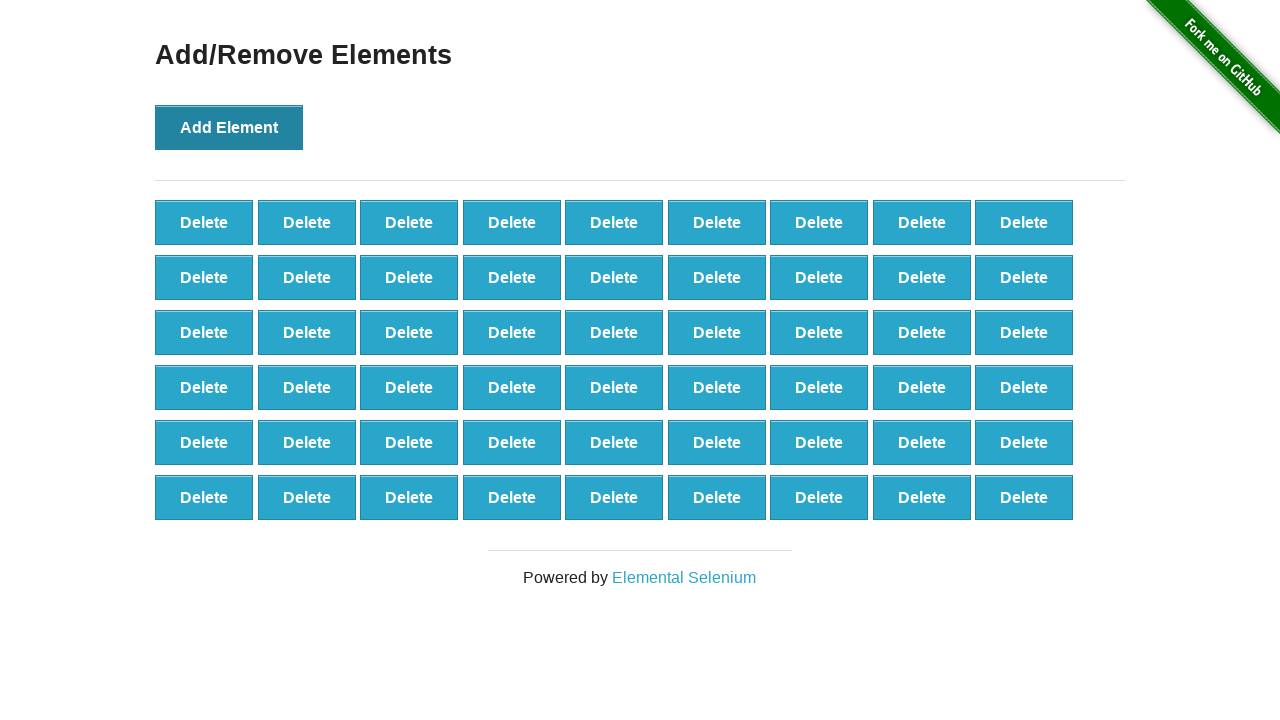

Clicked 'Add Element' button (iteration 55/70) at (229, 127) on xpath=//button[@onclick='addElement()']
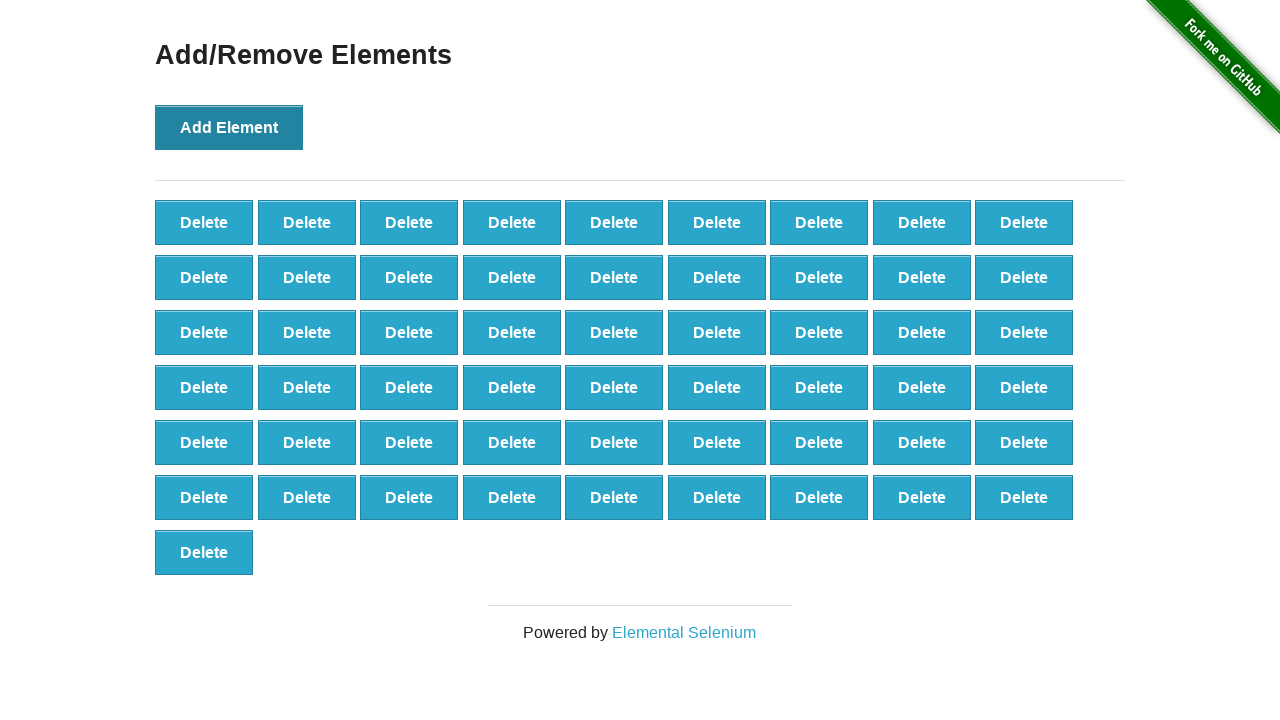

Clicked 'Add Element' button (iteration 56/70) at (229, 127) on xpath=//button[@onclick='addElement()']
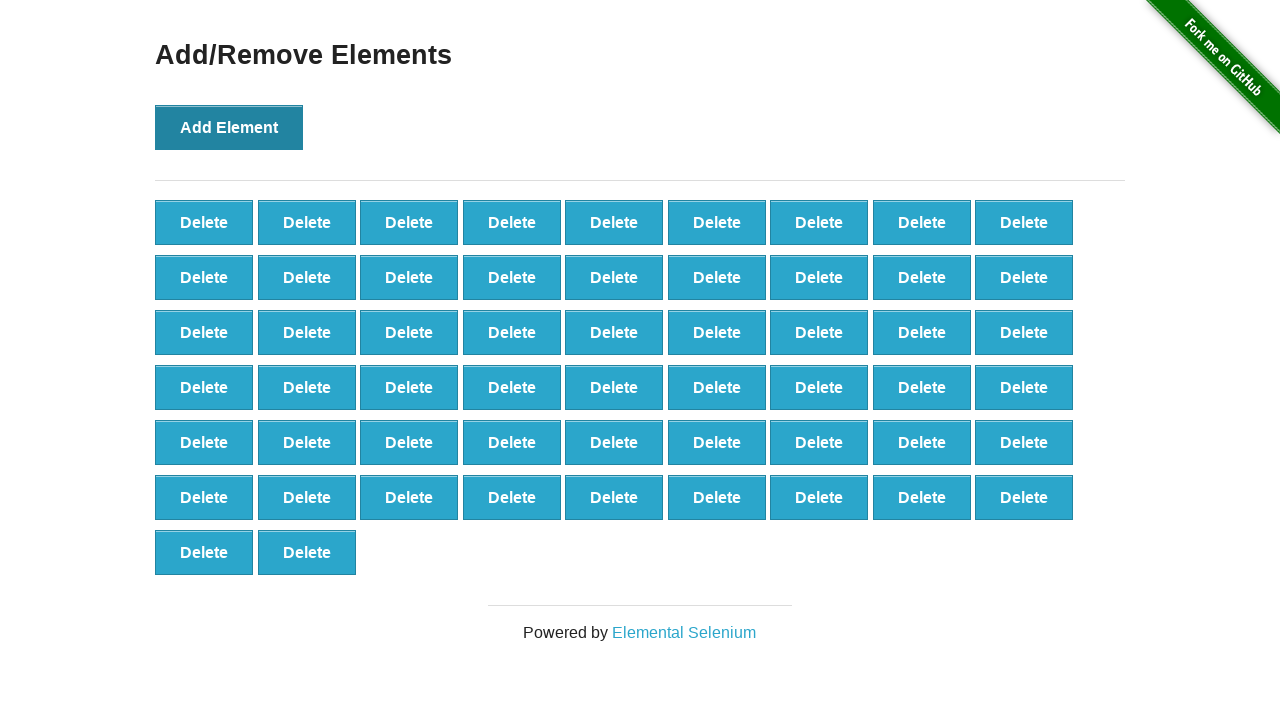

Clicked 'Add Element' button (iteration 57/70) at (229, 127) on xpath=//button[@onclick='addElement()']
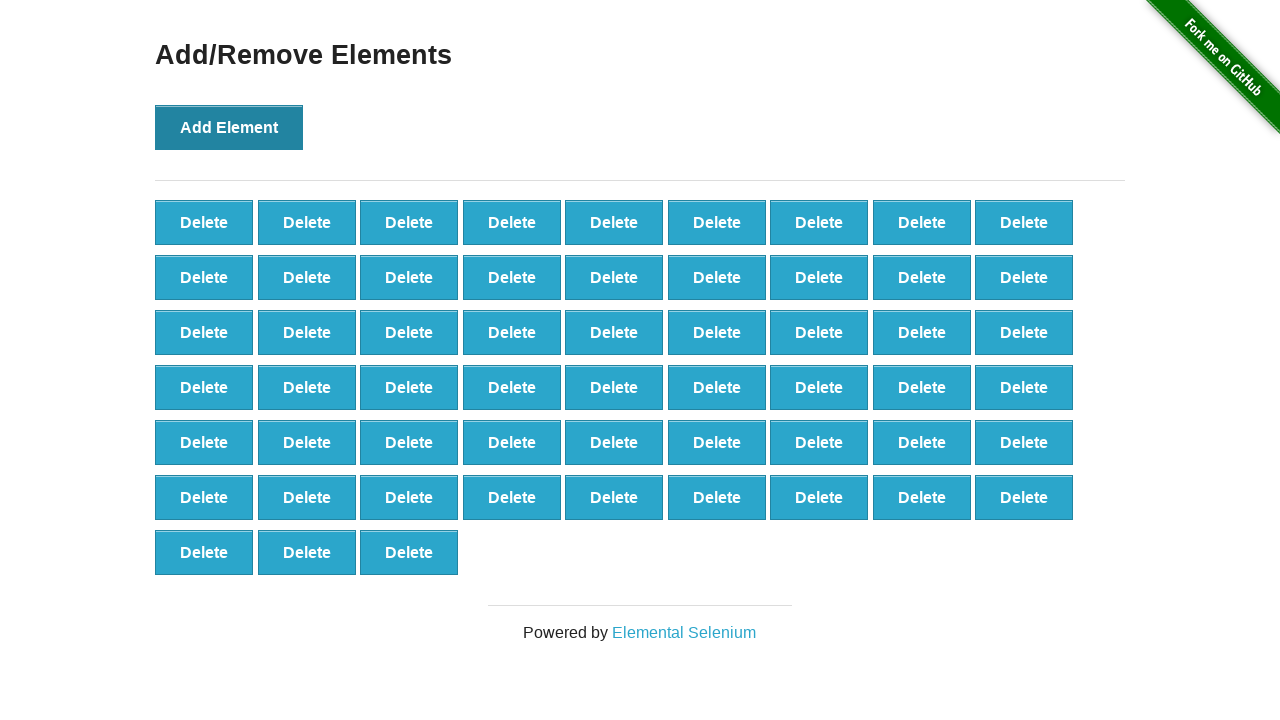

Clicked 'Add Element' button (iteration 58/70) at (229, 127) on xpath=//button[@onclick='addElement()']
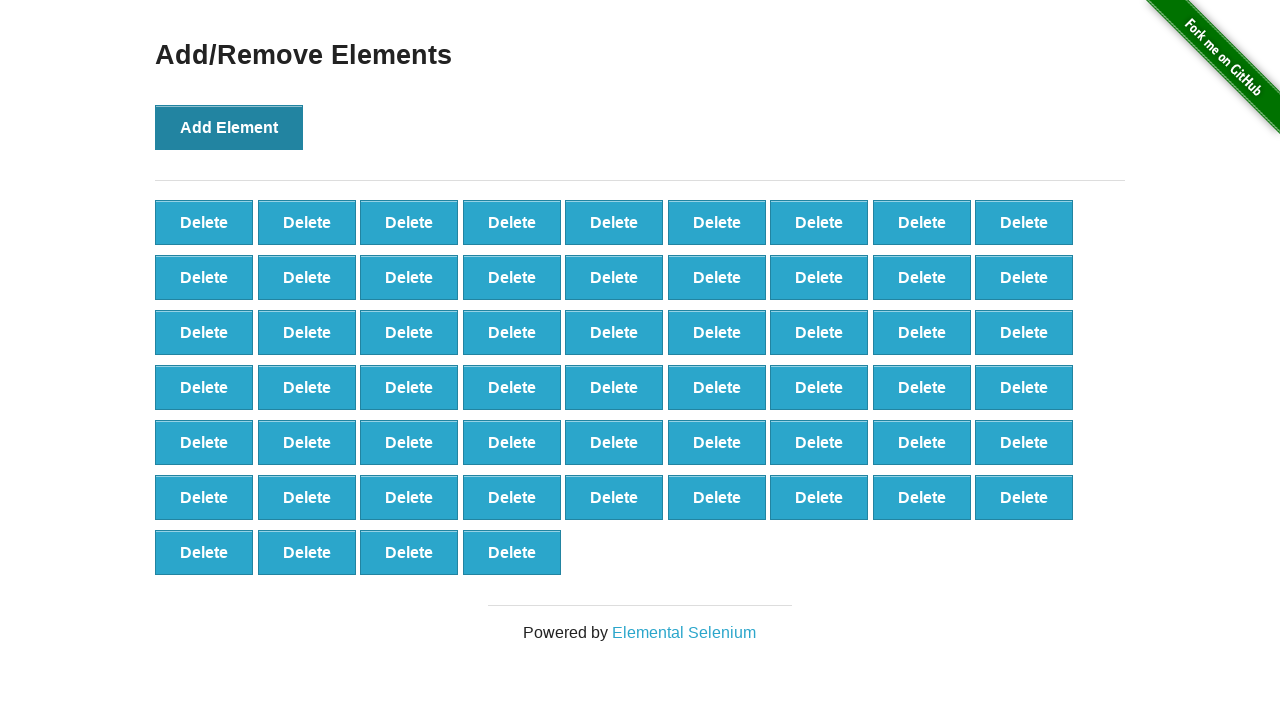

Clicked 'Add Element' button (iteration 59/70) at (229, 127) on xpath=//button[@onclick='addElement()']
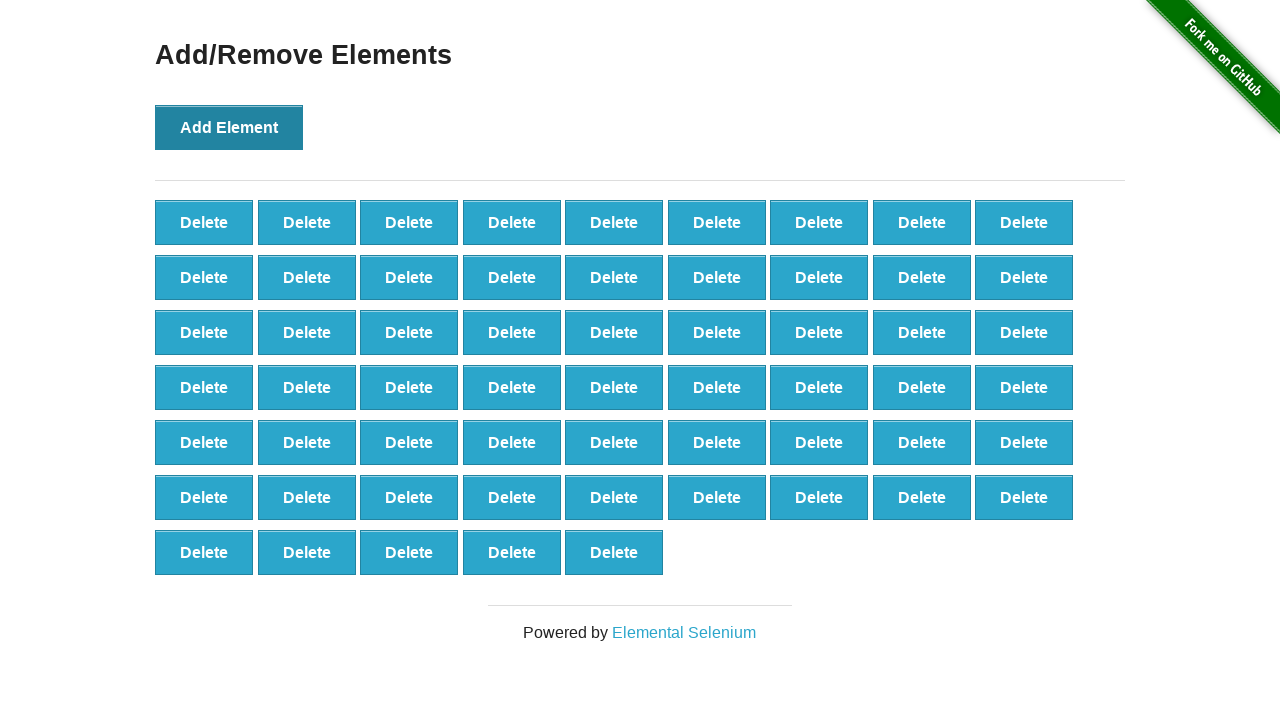

Clicked 'Add Element' button (iteration 60/70) at (229, 127) on xpath=//button[@onclick='addElement()']
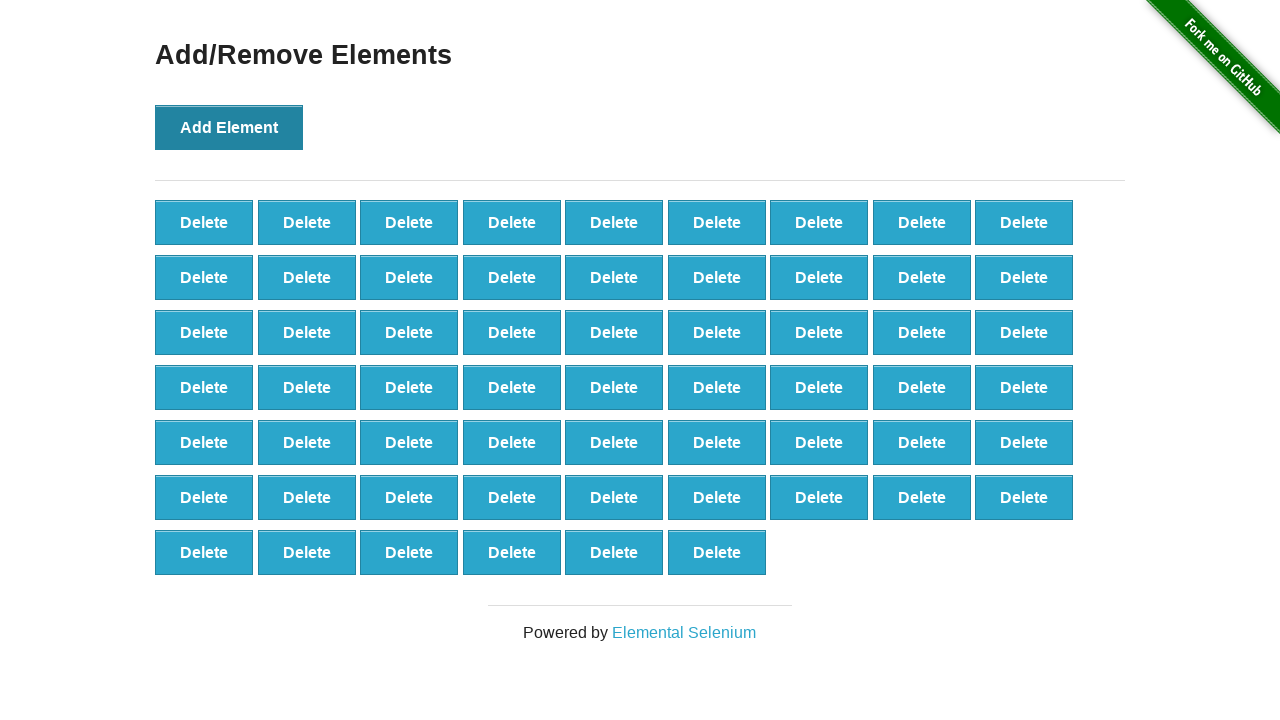

Clicked 'Add Element' button (iteration 61/70) at (229, 127) on xpath=//button[@onclick='addElement()']
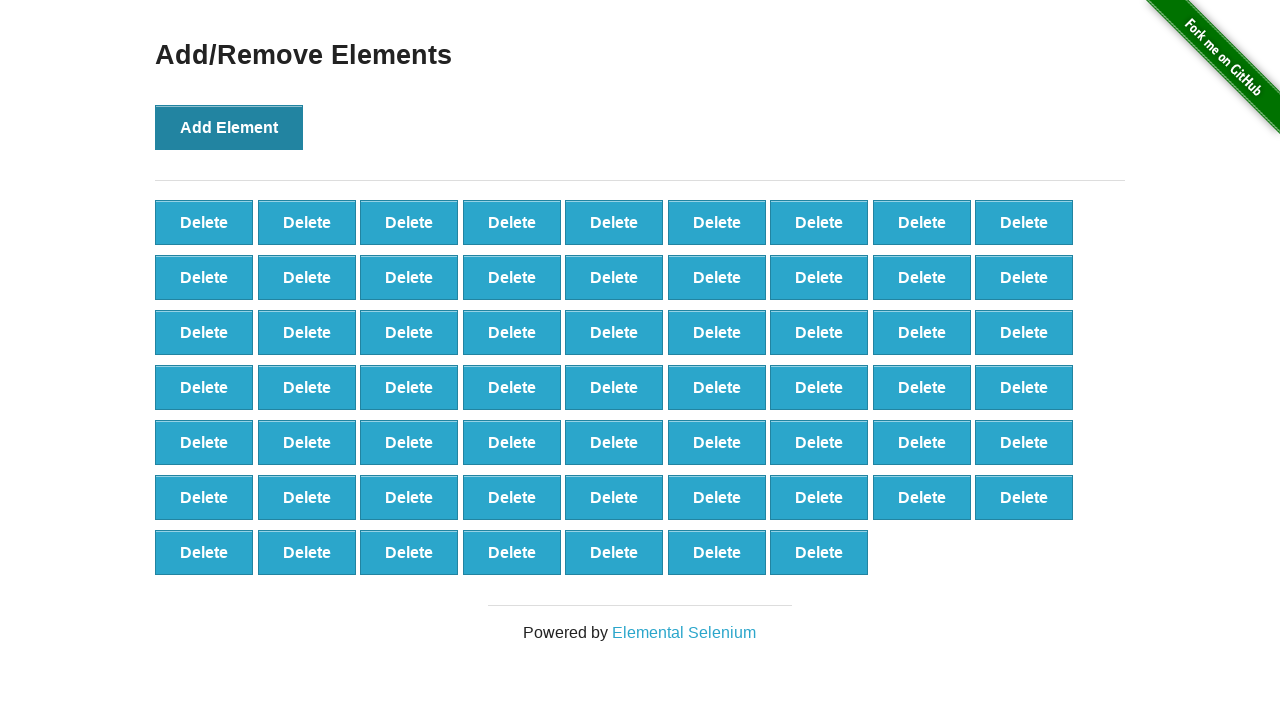

Clicked 'Add Element' button (iteration 62/70) at (229, 127) on xpath=//button[@onclick='addElement()']
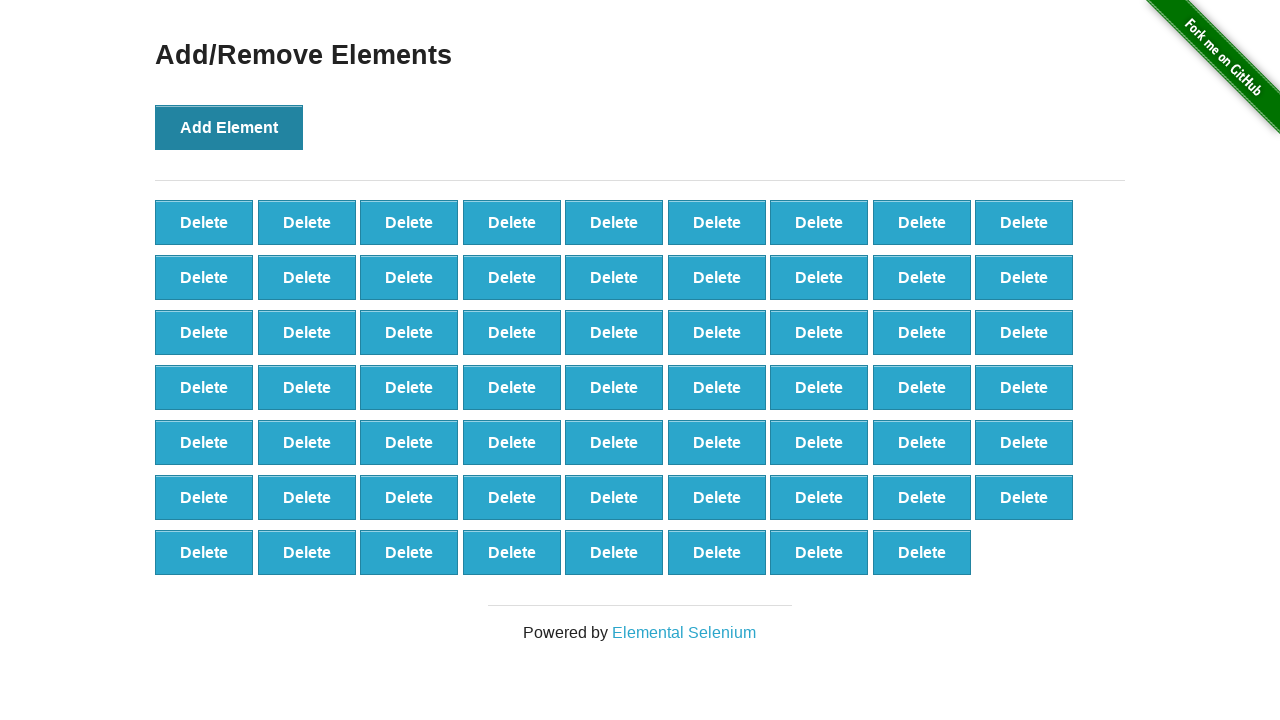

Clicked 'Add Element' button (iteration 63/70) at (229, 127) on xpath=//button[@onclick='addElement()']
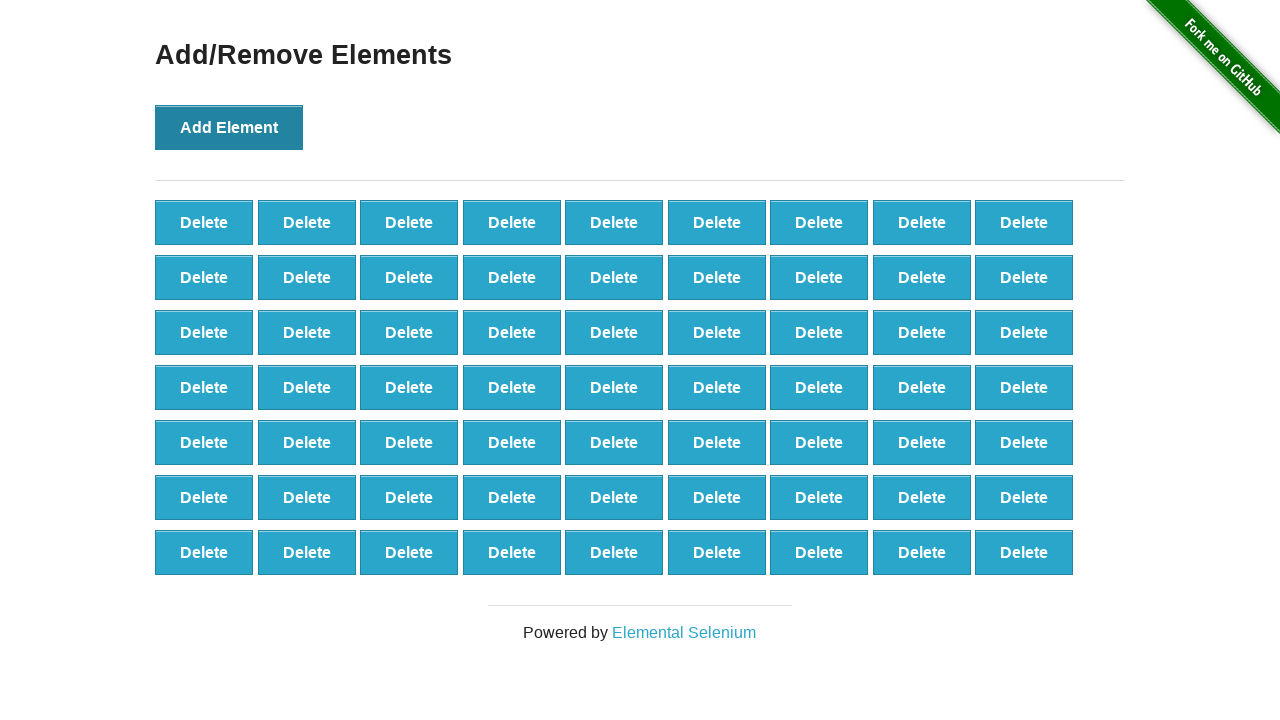

Clicked 'Add Element' button (iteration 64/70) at (229, 127) on xpath=//button[@onclick='addElement()']
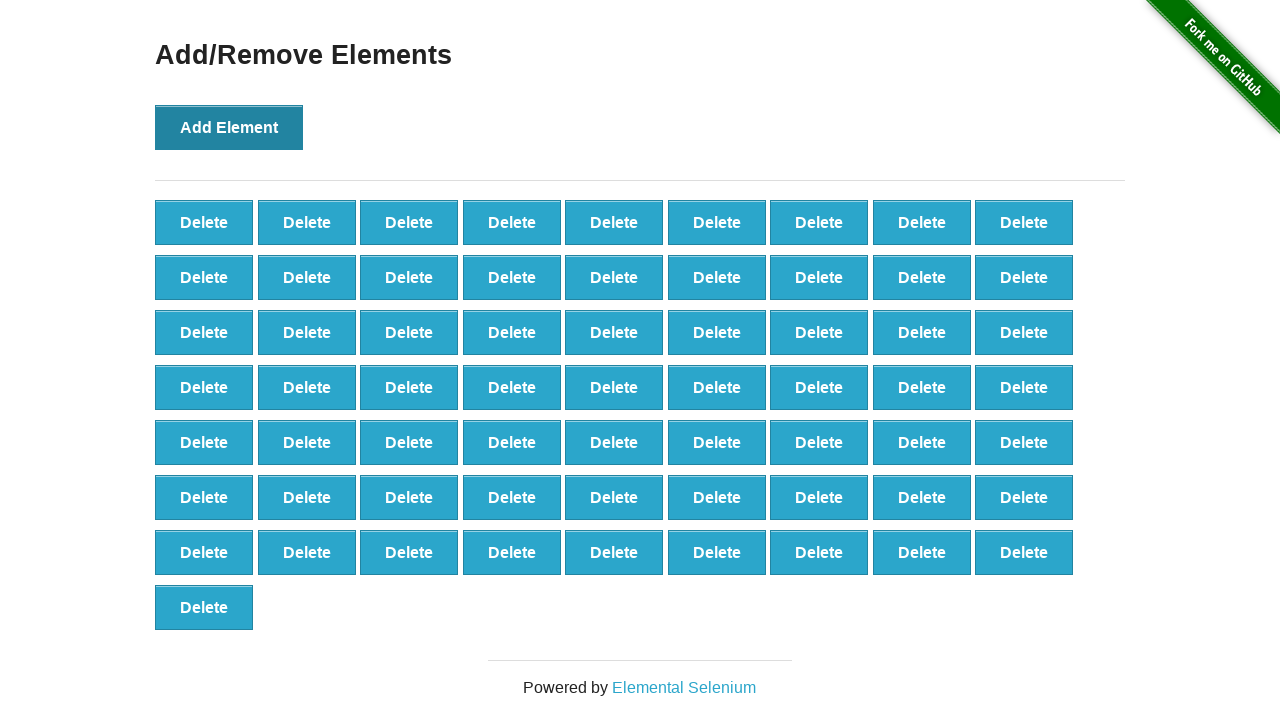

Clicked 'Add Element' button (iteration 65/70) at (229, 127) on xpath=//button[@onclick='addElement()']
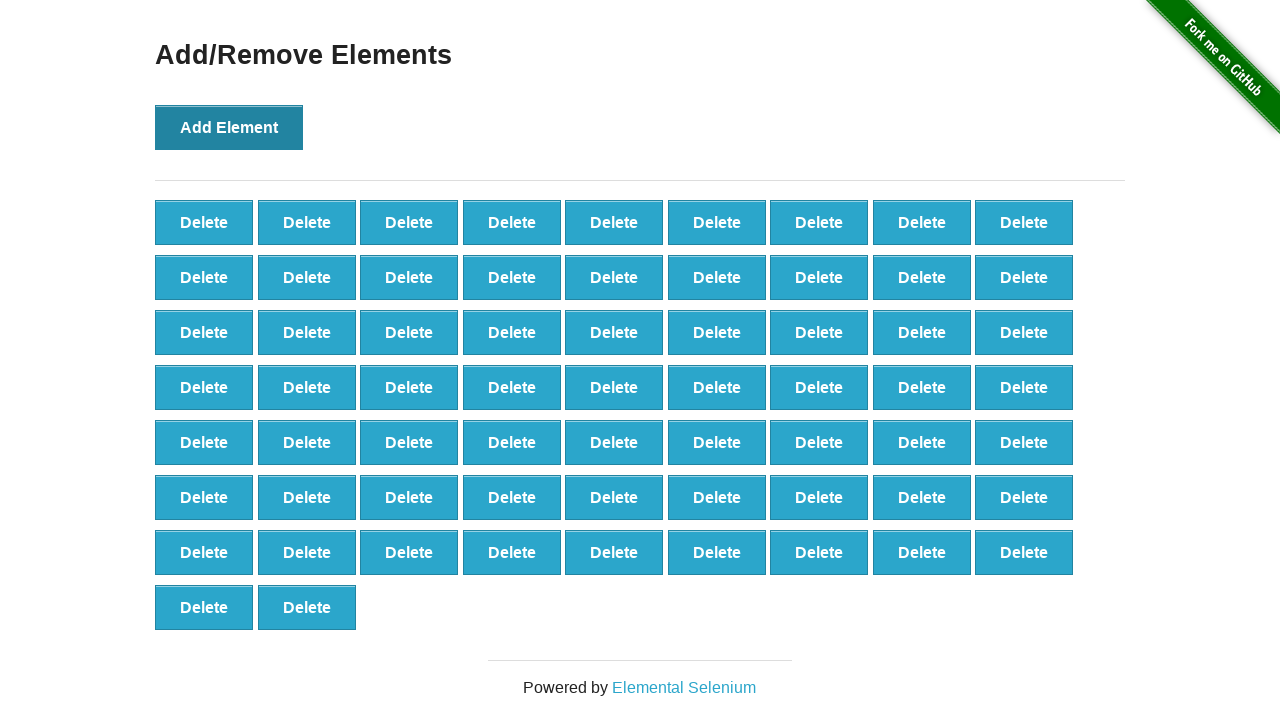

Clicked 'Add Element' button (iteration 66/70) at (229, 127) on xpath=//button[@onclick='addElement()']
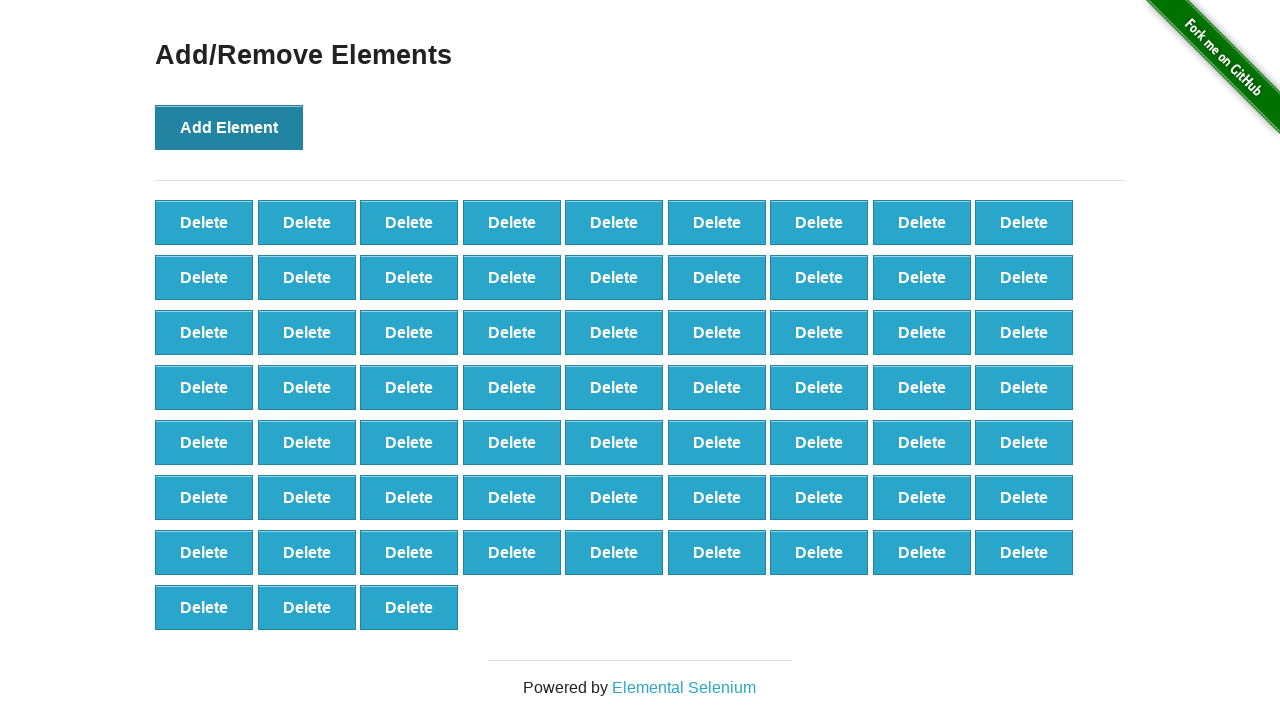

Clicked 'Add Element' button (iteration 67/70) at (229, 127) on xpath=//button[@onclick='addElement()']
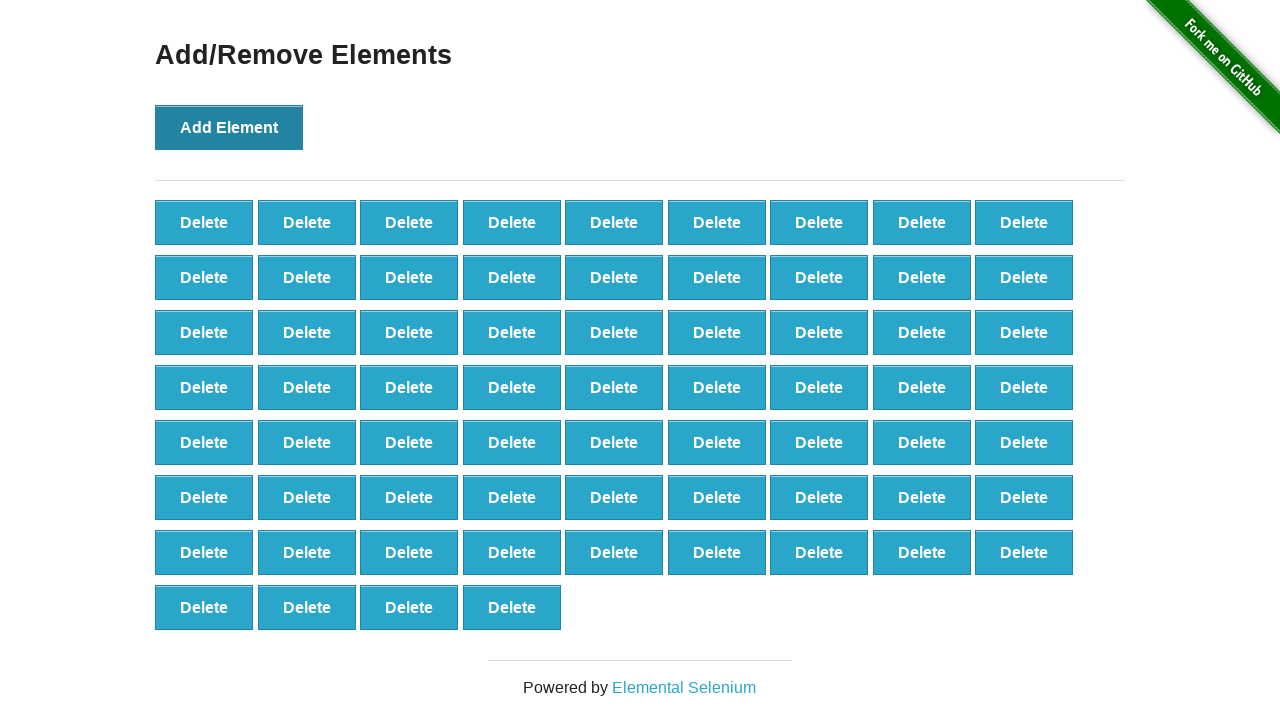

Clicked 'Add Element' button (iteration 68/70) at (229, 127) on xpath=//button[@onclick='addElement()']
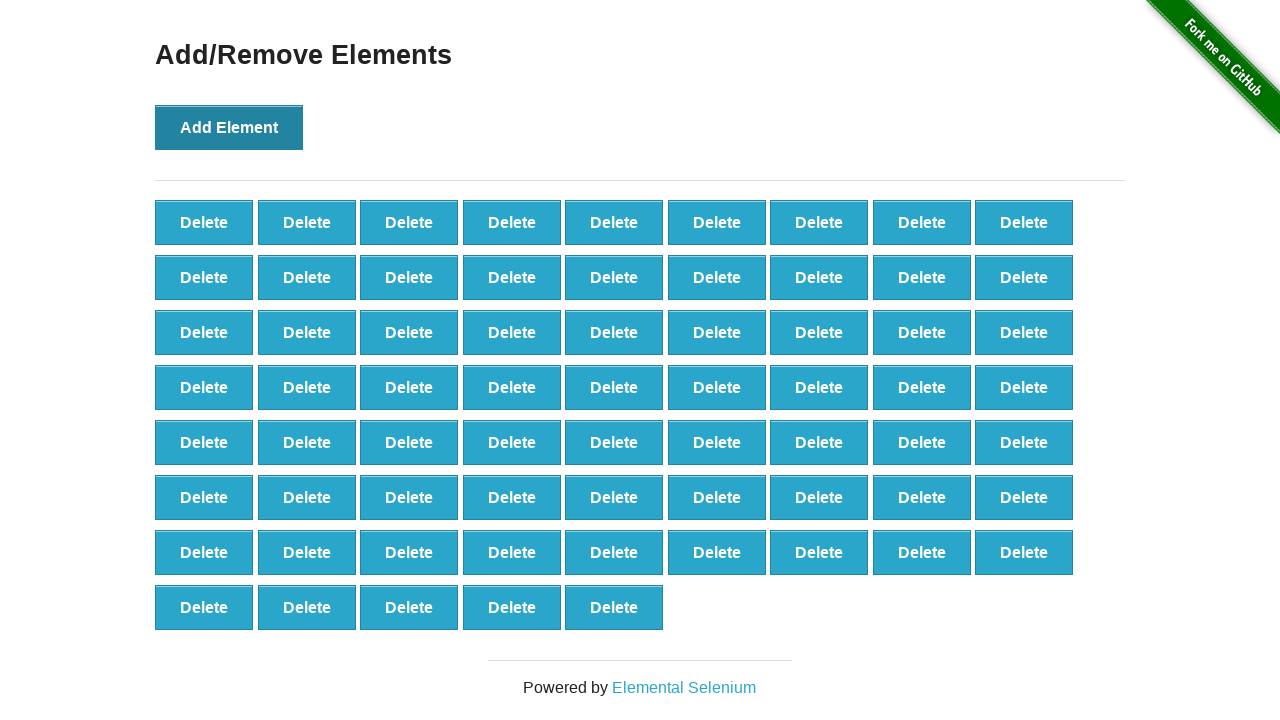

Clicked 'Add Element' button (iteration 69/70) at (229, 127) on xpath=//button[@onclick='addElement()']
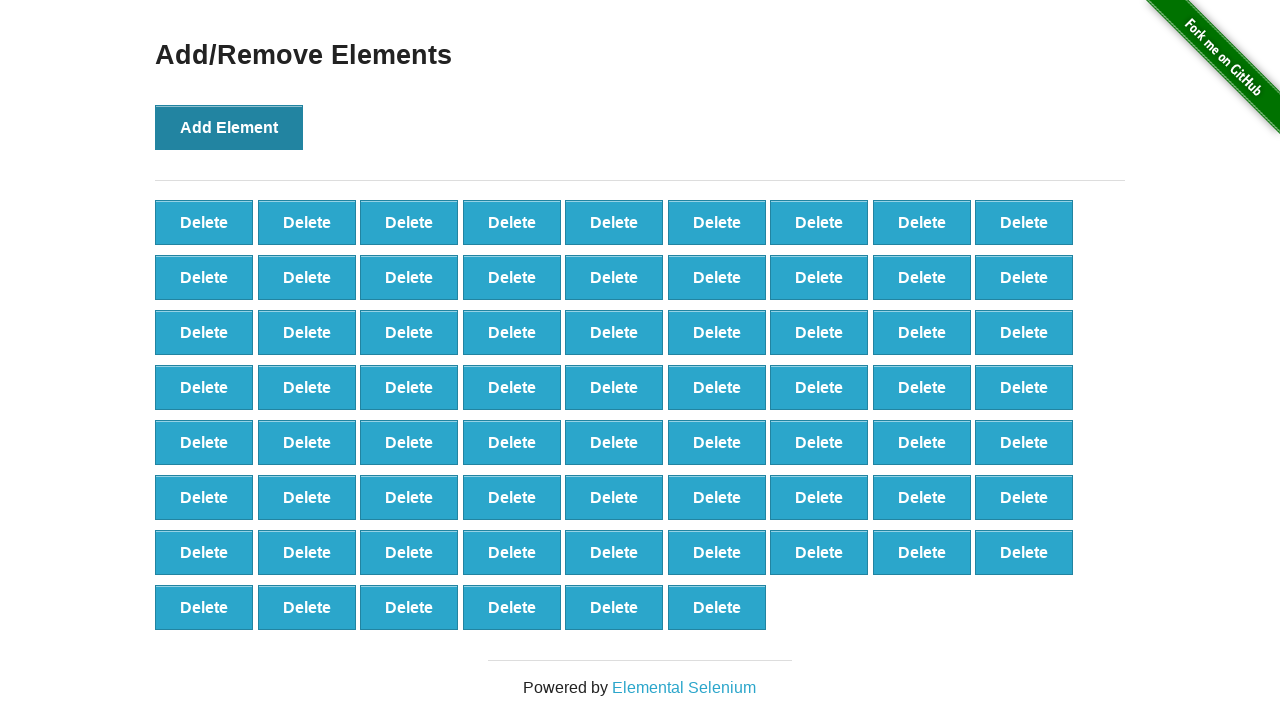

Clicked 'Add Element' button (iteration 70/70) at (229, 127) on xpath=//button[@onclick='addElement()']
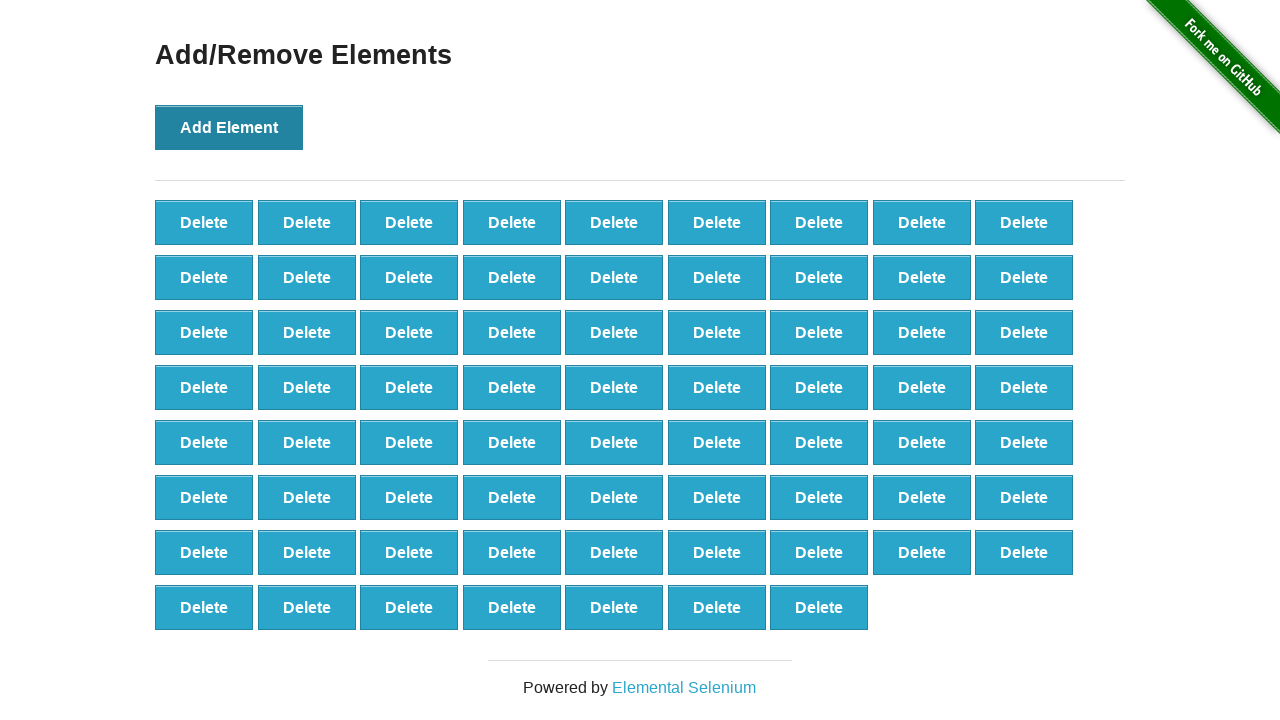

Waited for delete buttons to appear after adding 70 elements
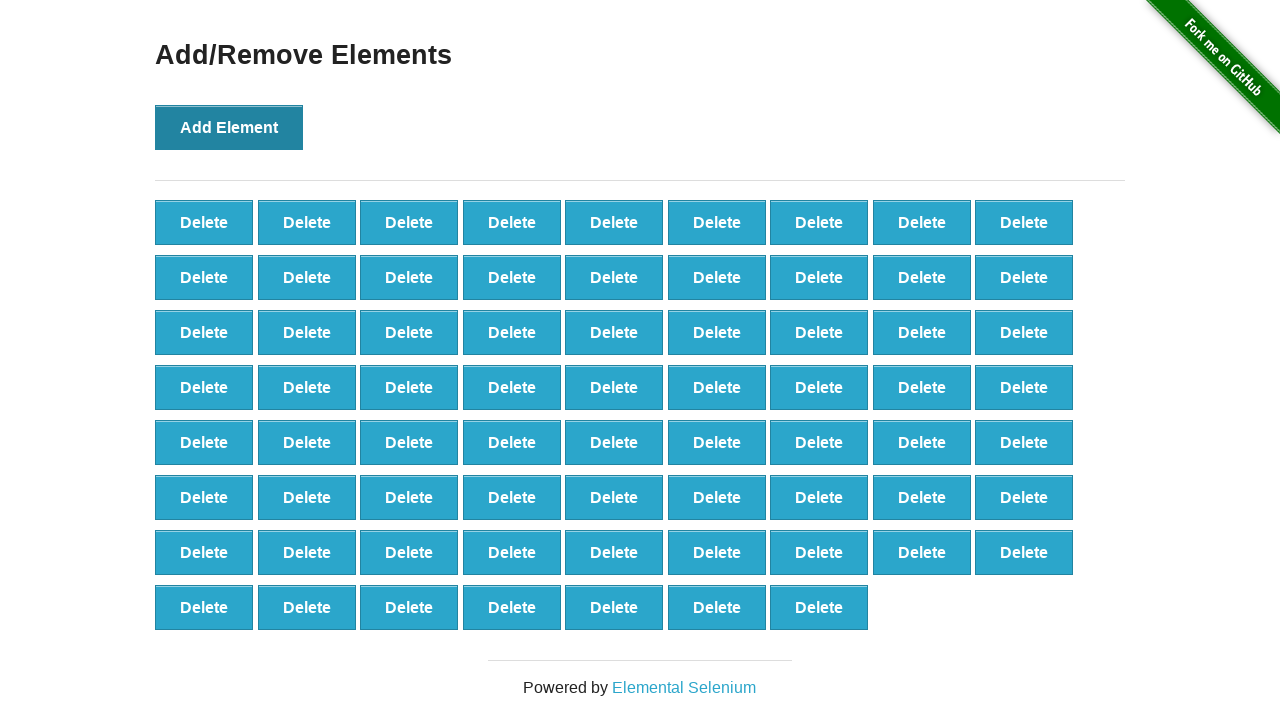

Counted initial delete buttons: 70
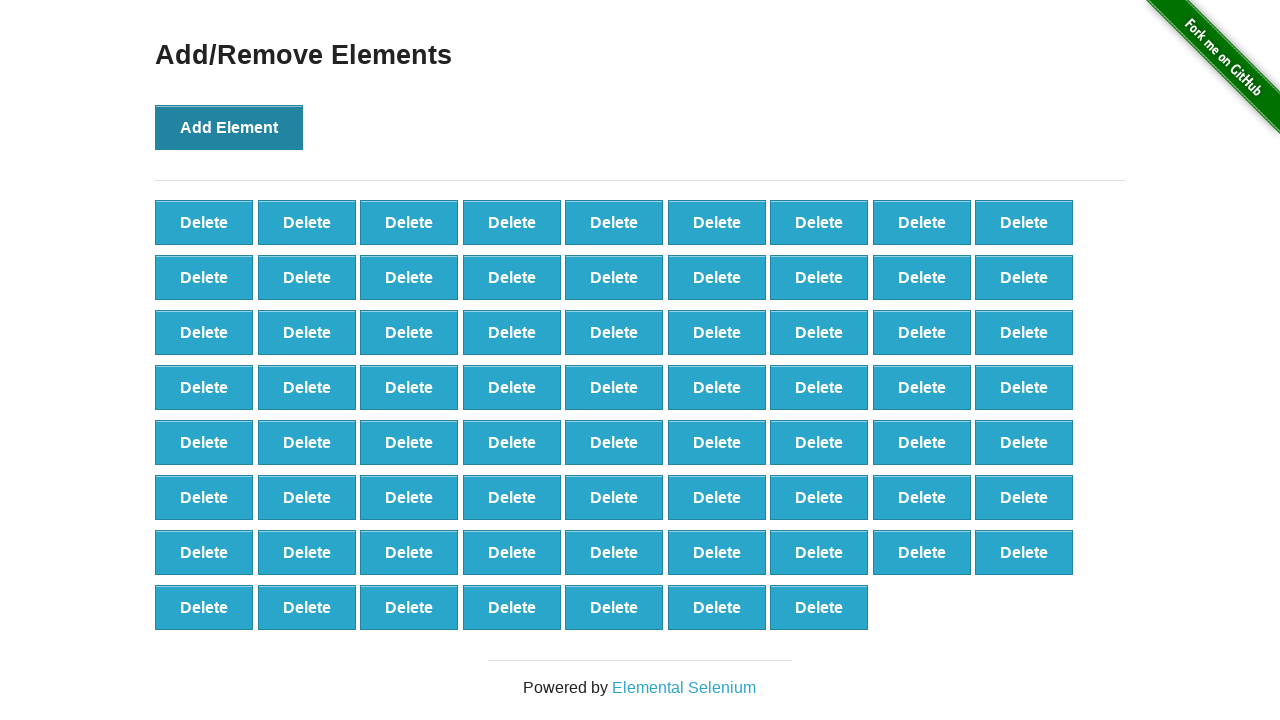

Clicked delete button to remove element (iteration 1/50) at (204, 222) on [onclick='deleteElement()'] >> nth=0
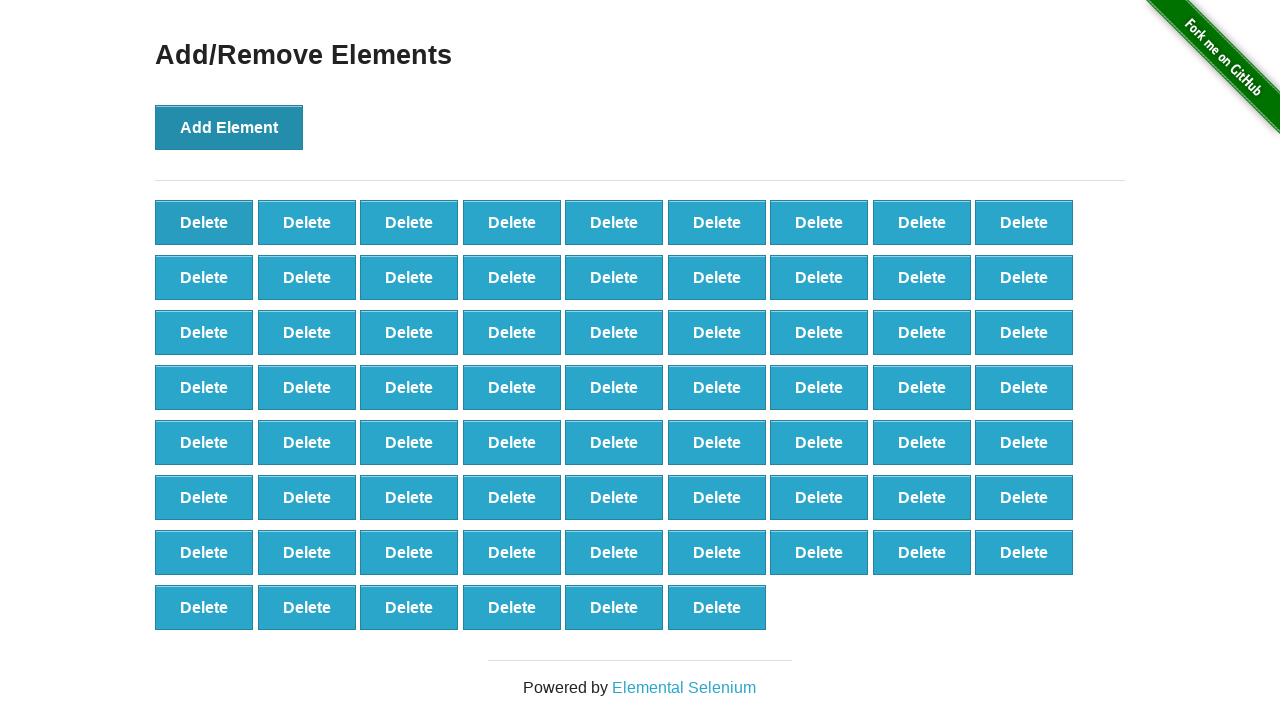

Clicked delete button to remove element (iteration 2/50) at (204, 222) on [onclick='deleteElement()'] >> nth=0
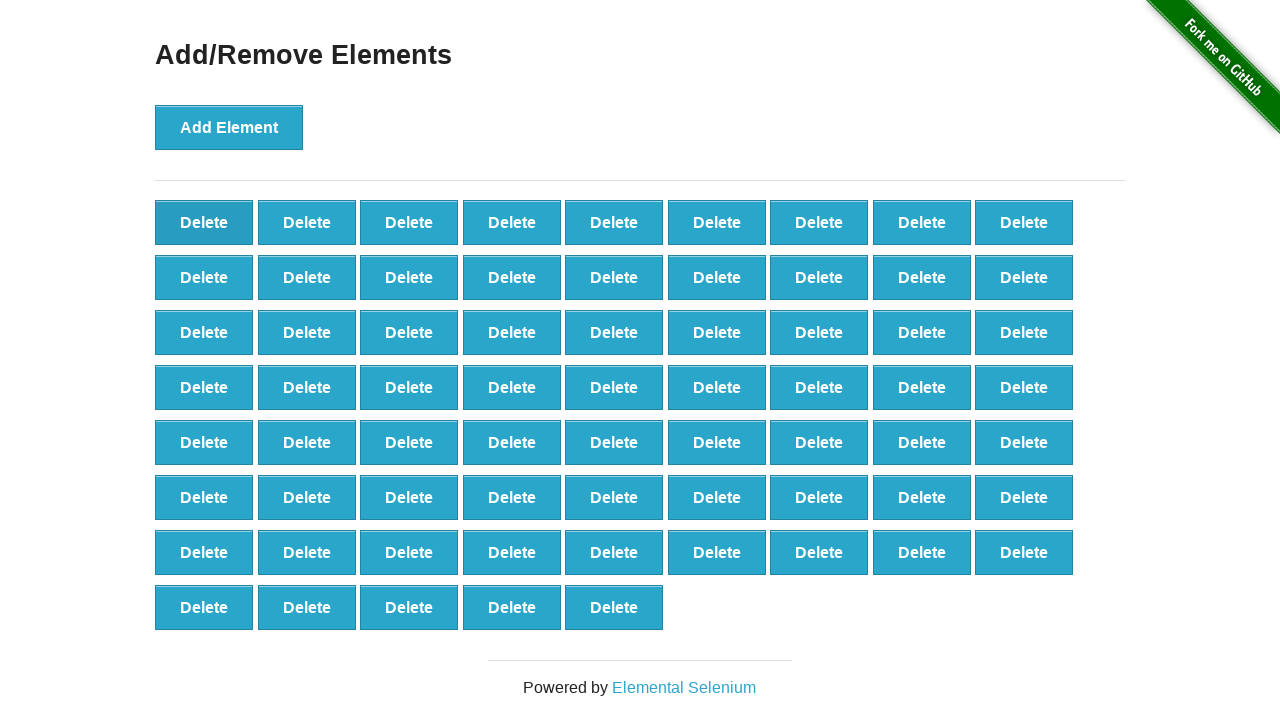

Clicked delete button to remove element (iteration 3/50) at (204, 222) on [onclick='deleteElement()'] >> nth=0
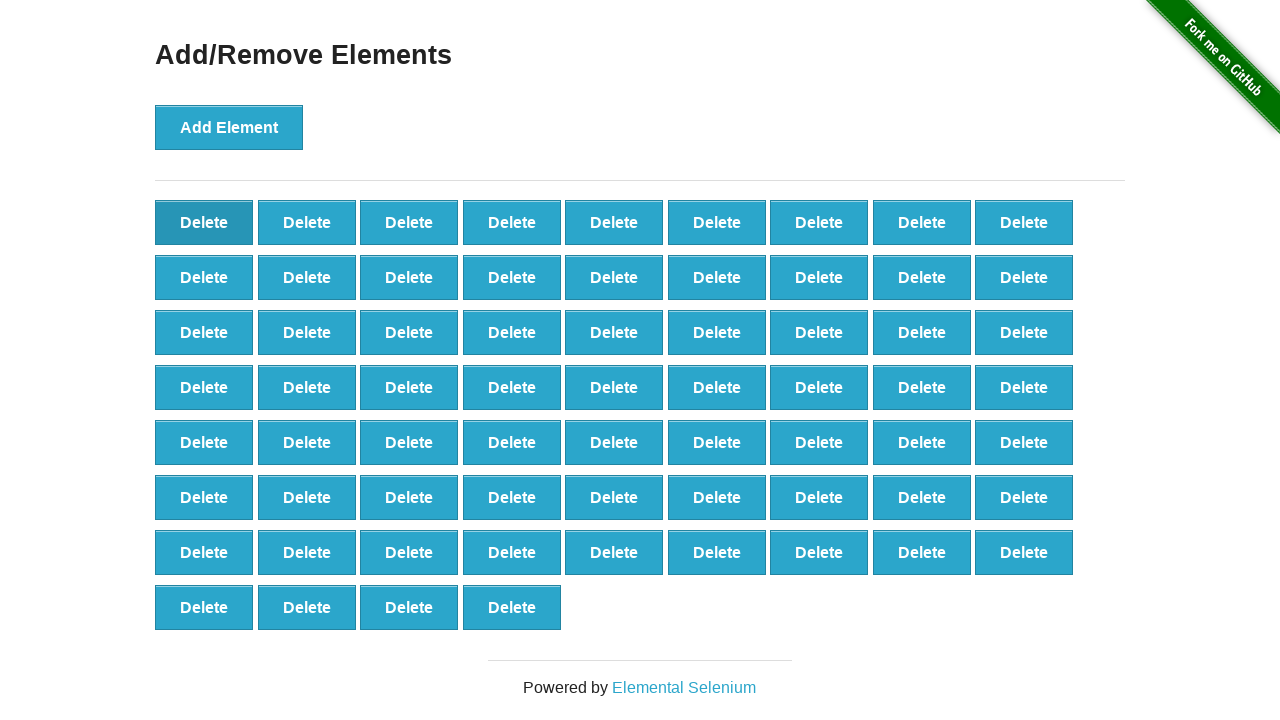

Clicked delete button to remove element (iteration 4/50) at (204, 222) on [onclick='deleteElement()'] >> nth=0
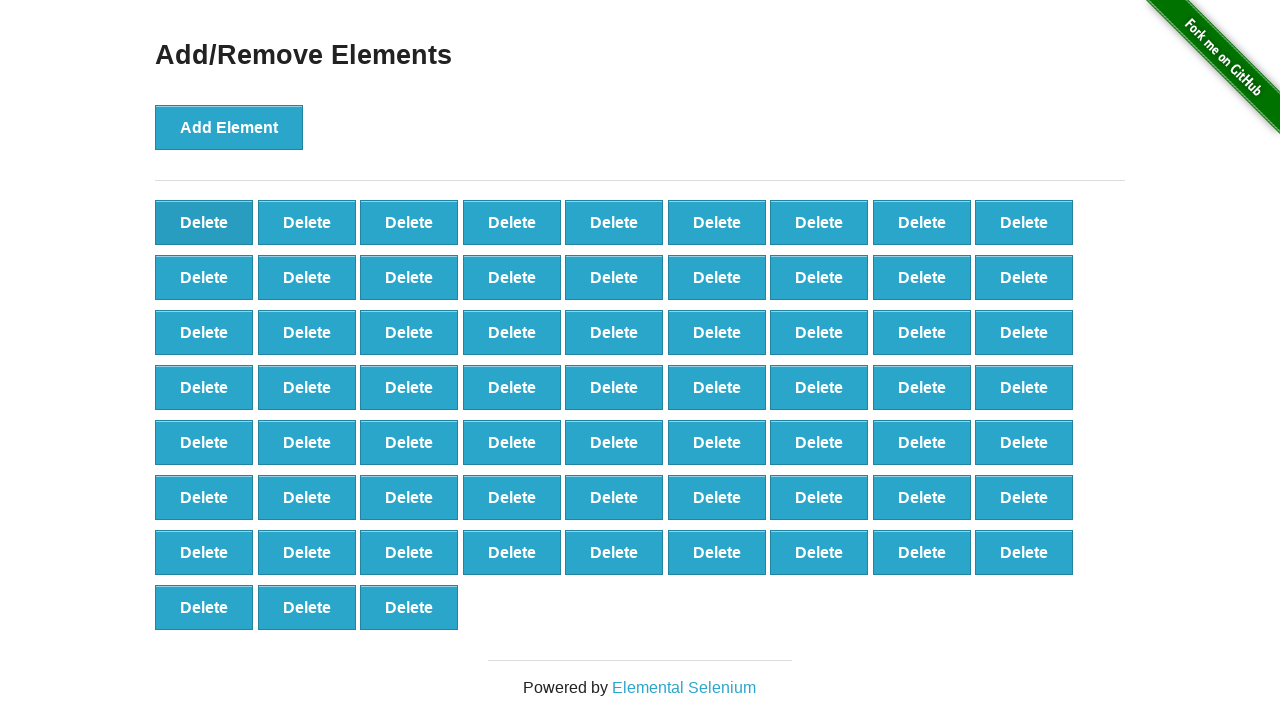

Clicked delete button to remove element (iteration 5/50) at (204, 222) on [onclick='deleteElement()'] >> nth=0
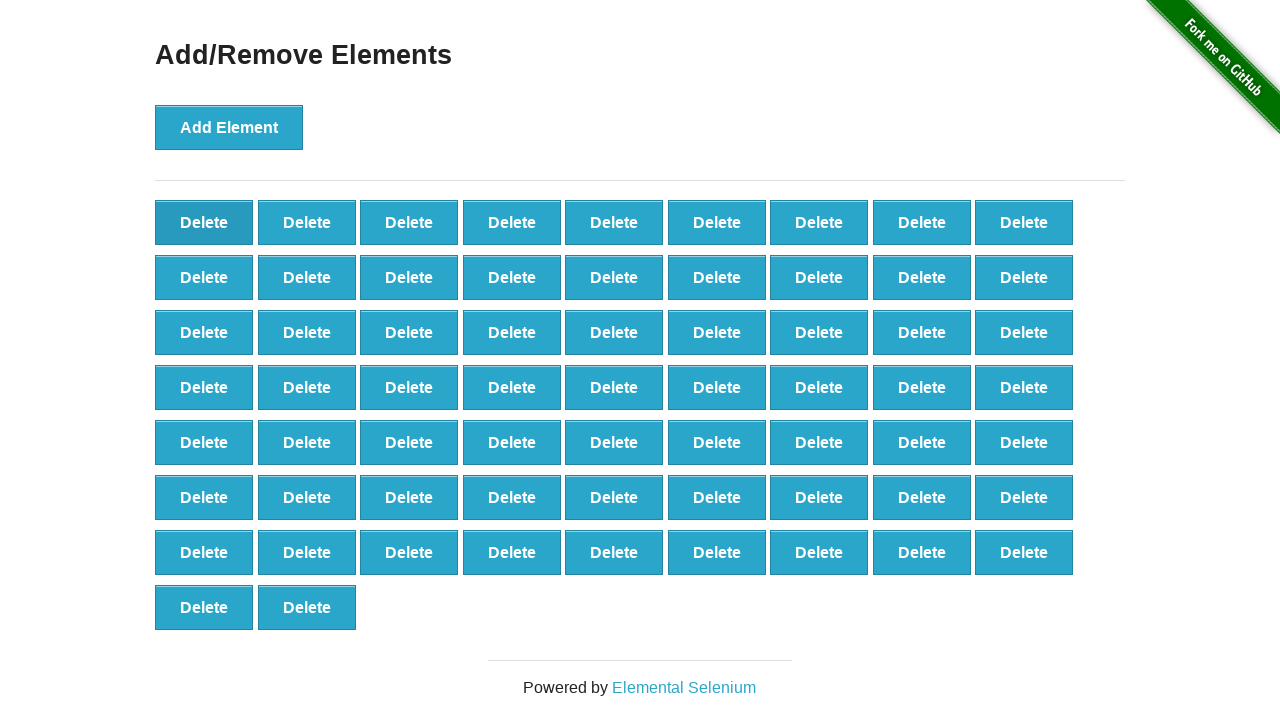

Clicked delete button to remove element (iteration 6/50) at (204, 222) on [onclick='deleteElement()'] >> nth=0
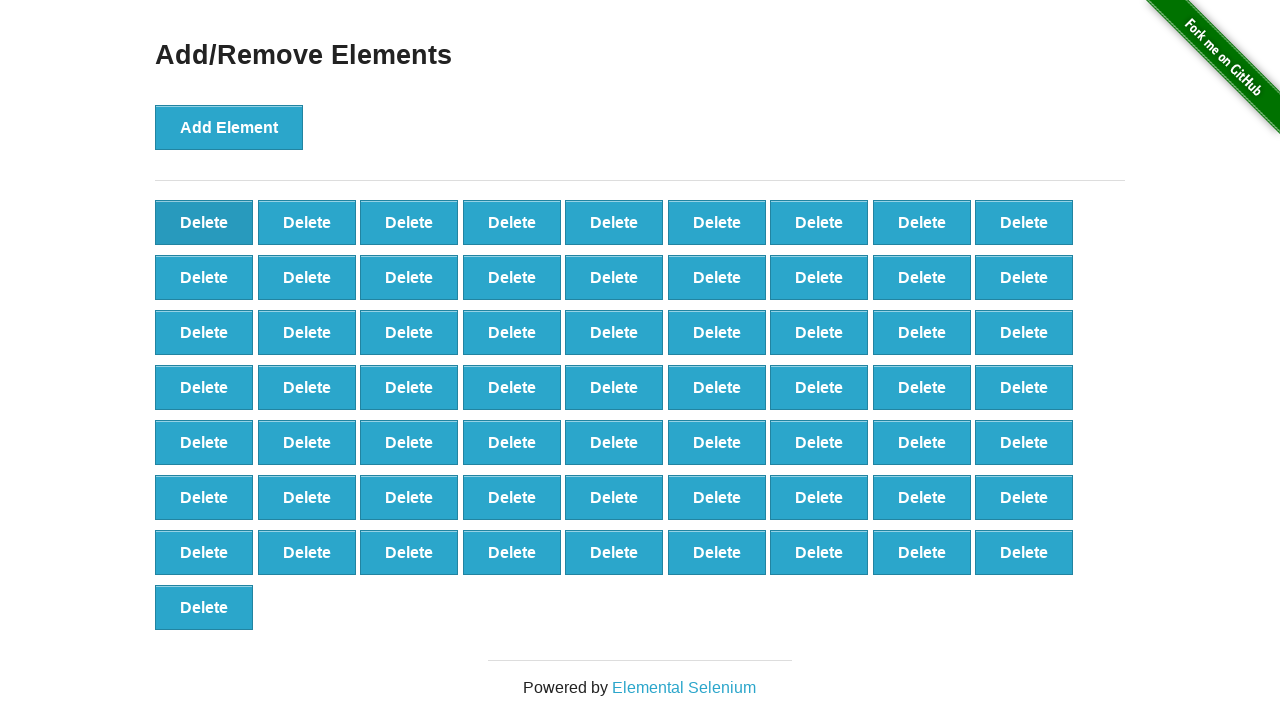

Clicked delete button to remove element (iteration 7/50) at (204, 222) on [onclick='deleteElement()'] >> nth=0
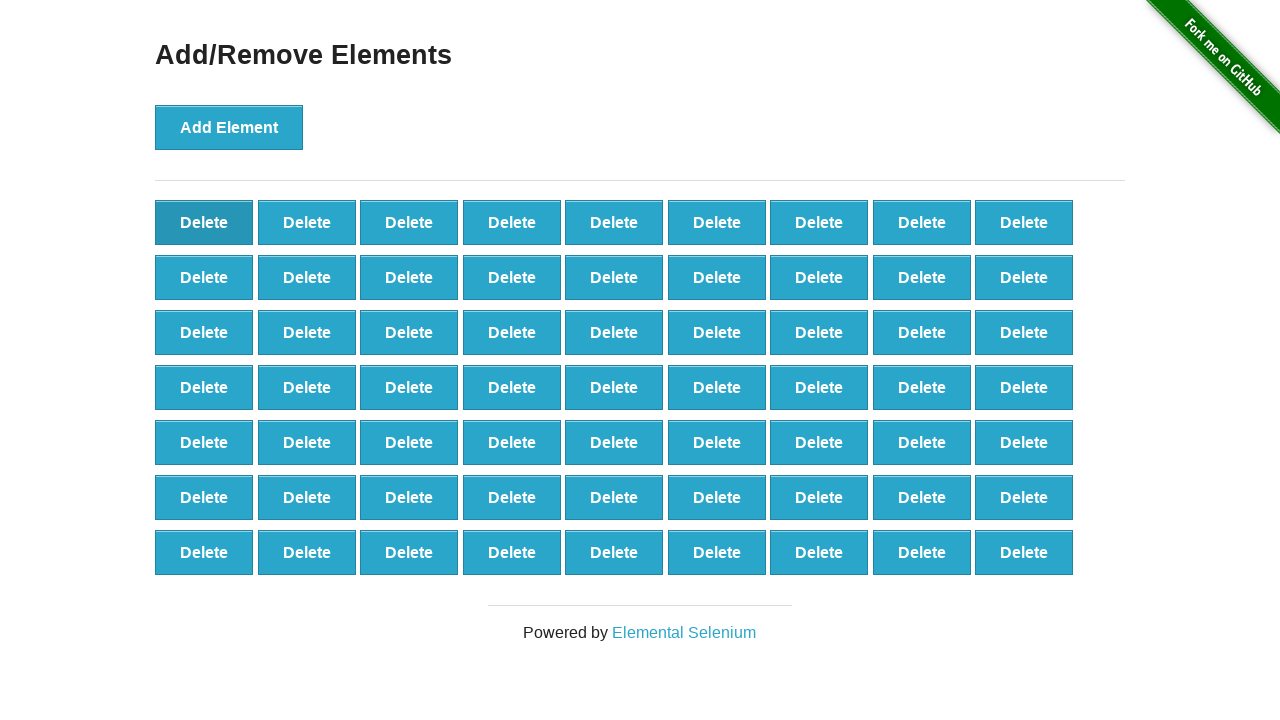

Clicked delete button to remove element (iteration 8/50) at (204, 222) on [onclick='deleteElement()'] >> nth=0
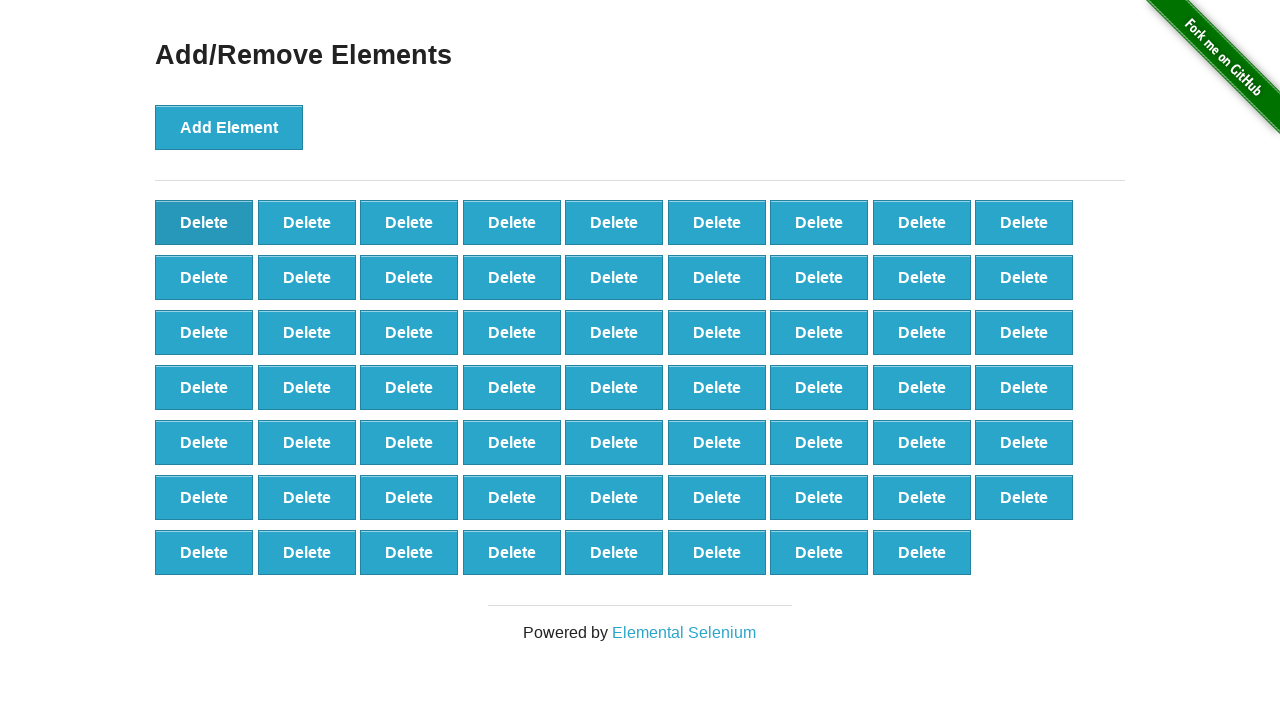

Clicked delete button to remove element (iteration 9/50) at (204, 222) on [onclick='deleteElement()'] >> nth=0
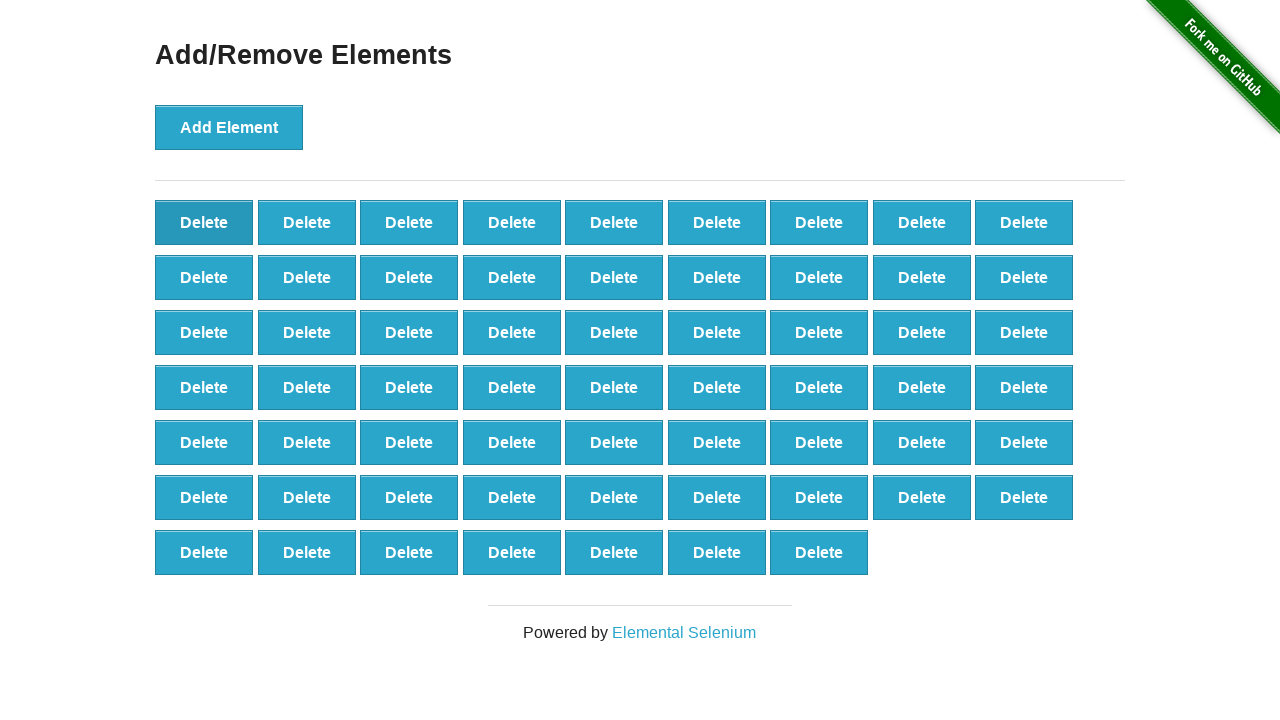

Clicked delete button to remove element (iteration 10/50) at (204, 222) on [onclick='deleteElement()'] >> nth=0
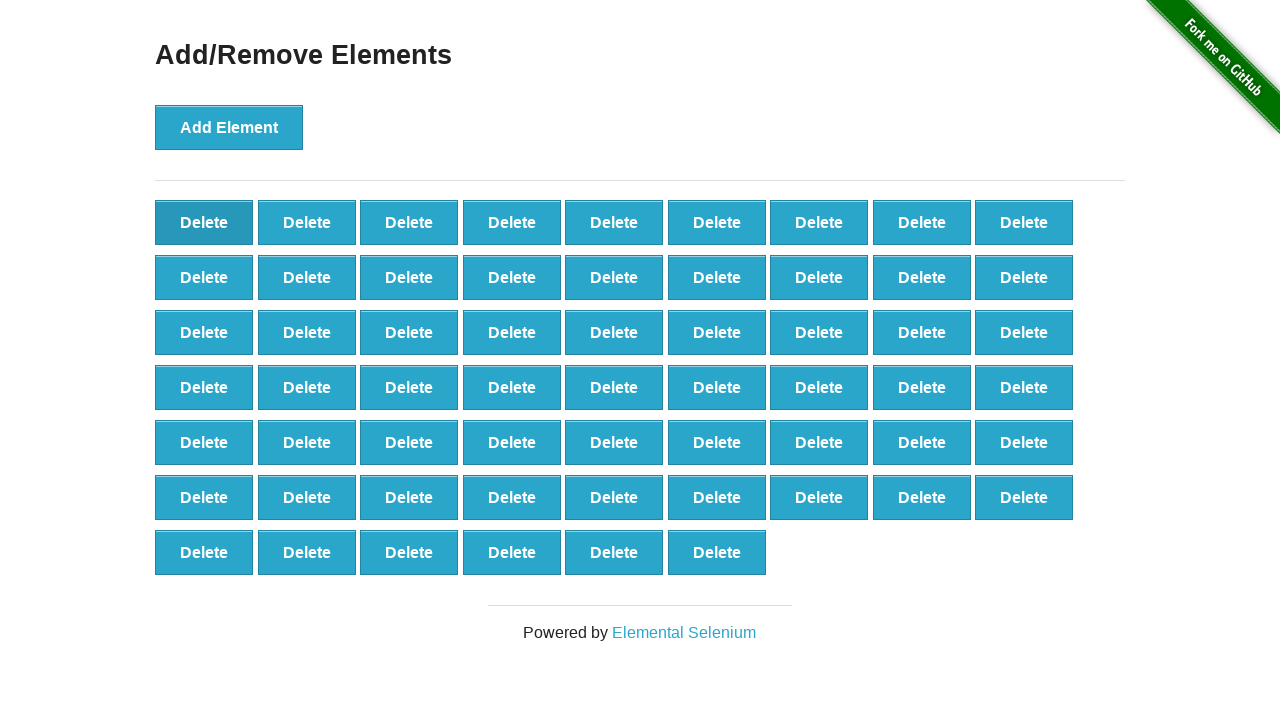

Clicked delete button to remove element (iteration 11/50) at (204, 222) on [onclick='deleteElement()'] >> nth=0
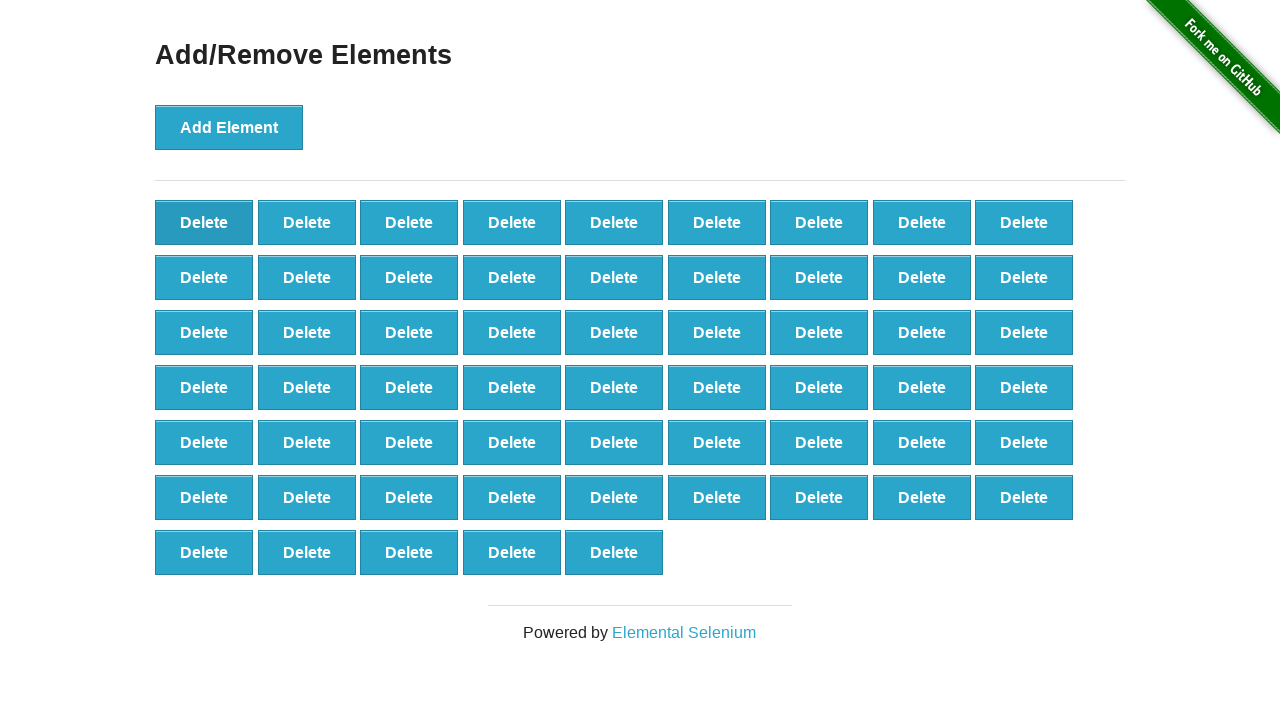

Clicked delete button to remove element (iteration 12/50) at (204, 222) on [onclick='deleteElement()'] >> nth=0
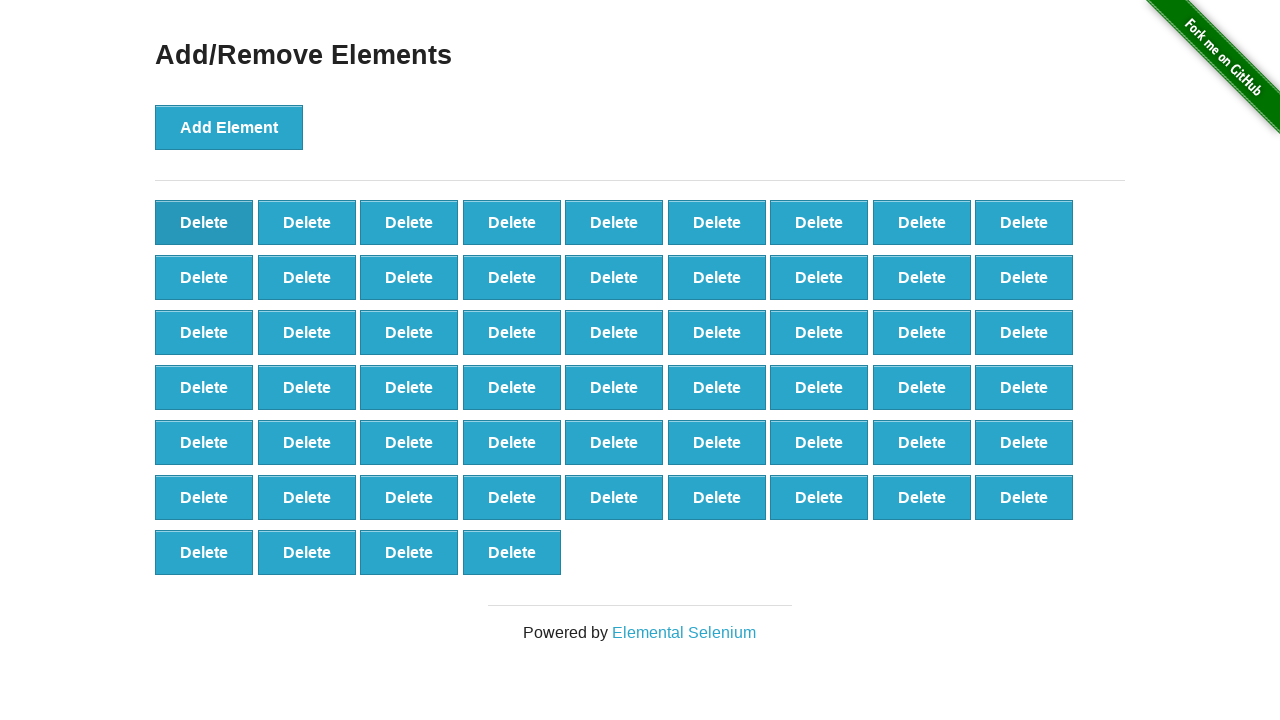

Clicked delete button to remove element (iteration 13/50) at (204, 222) on [onclick='deleteElement()'] >> nth=0
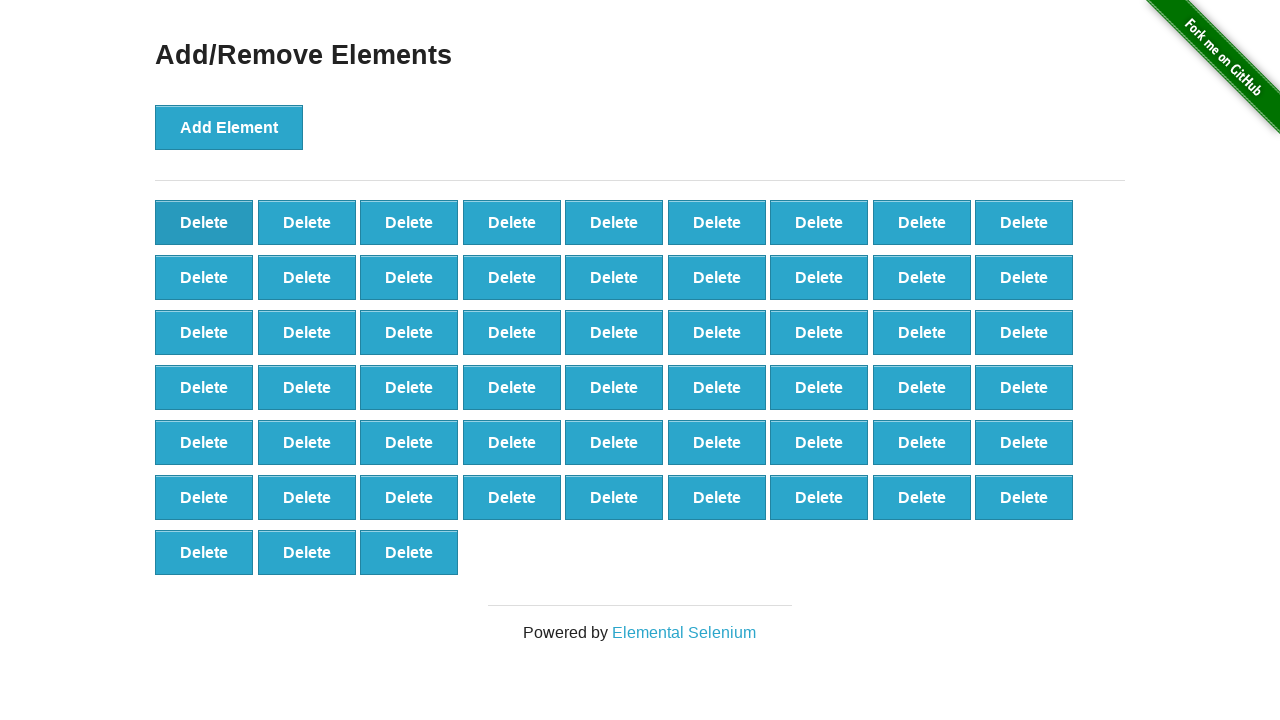

Clicked delete button to remove element (iteration 14/50) at (204, 222) on [onclick='deleteElement()'] >> nth=0
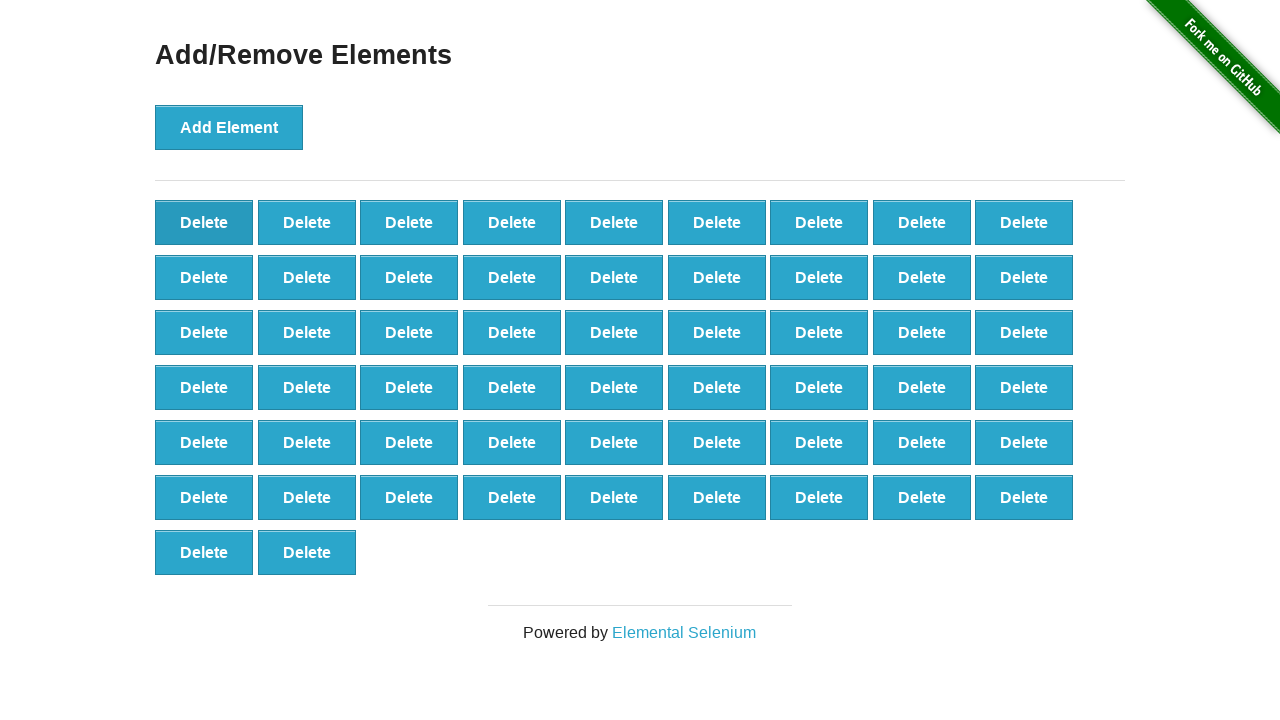

Clicked delete button to remove element (iteration 15/50) at (204, 222) on [onclick='deleteElement()'] >> nth=0
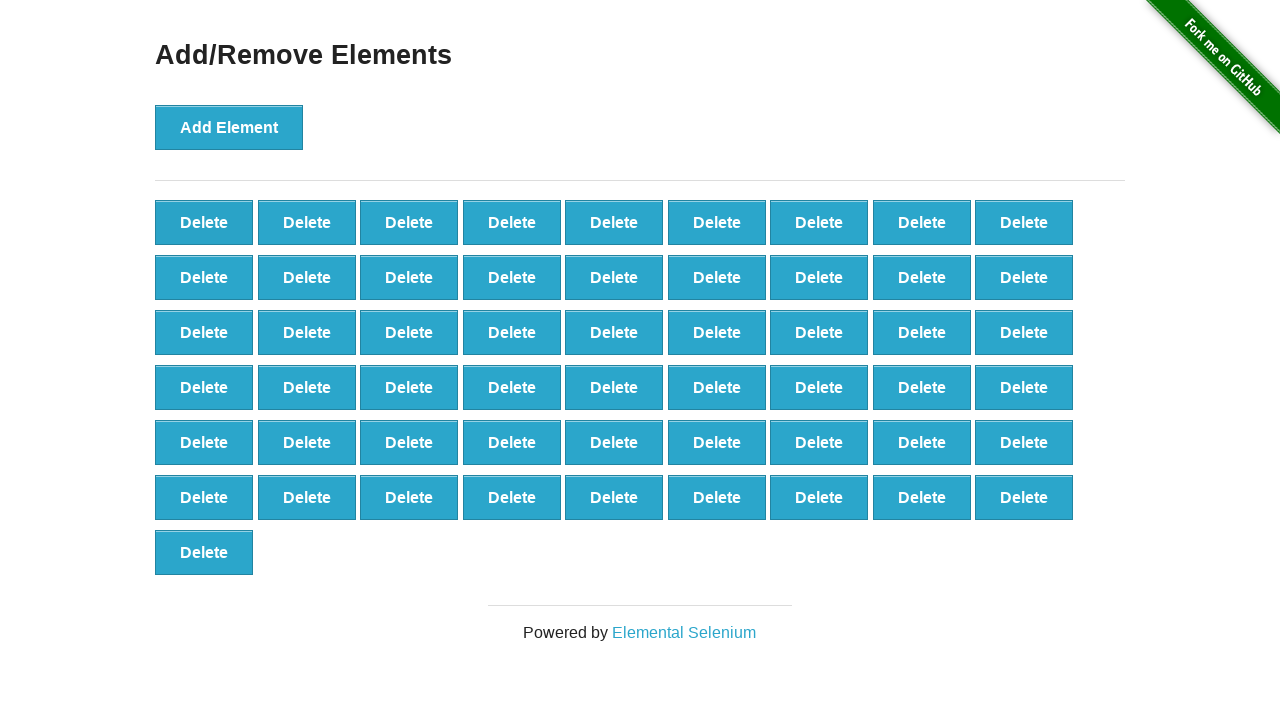

Clicked delete button to remove element (iteration 16/50) at (204, 222) on [onclick='deleteElement()'] >> nth=0
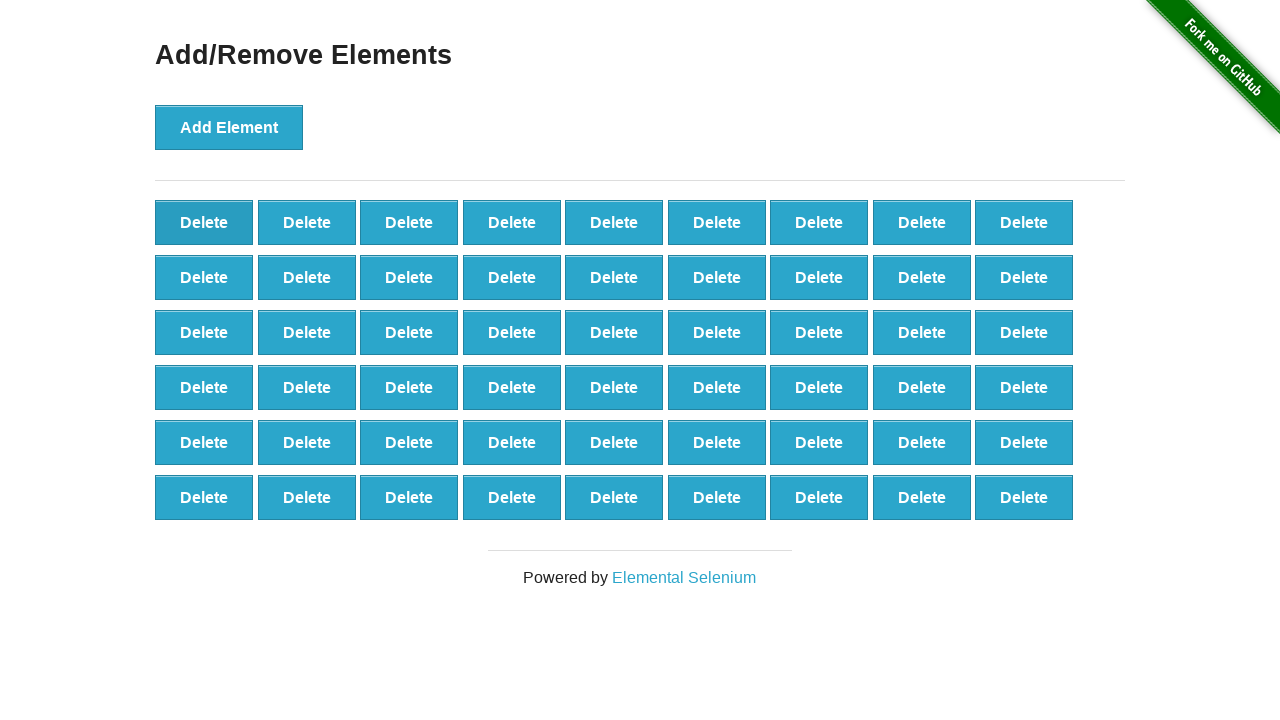

Clicked delete button to remove element (iteration 17/50) at (204, 222) on [onclick='deleteElement()'] >> nth=0
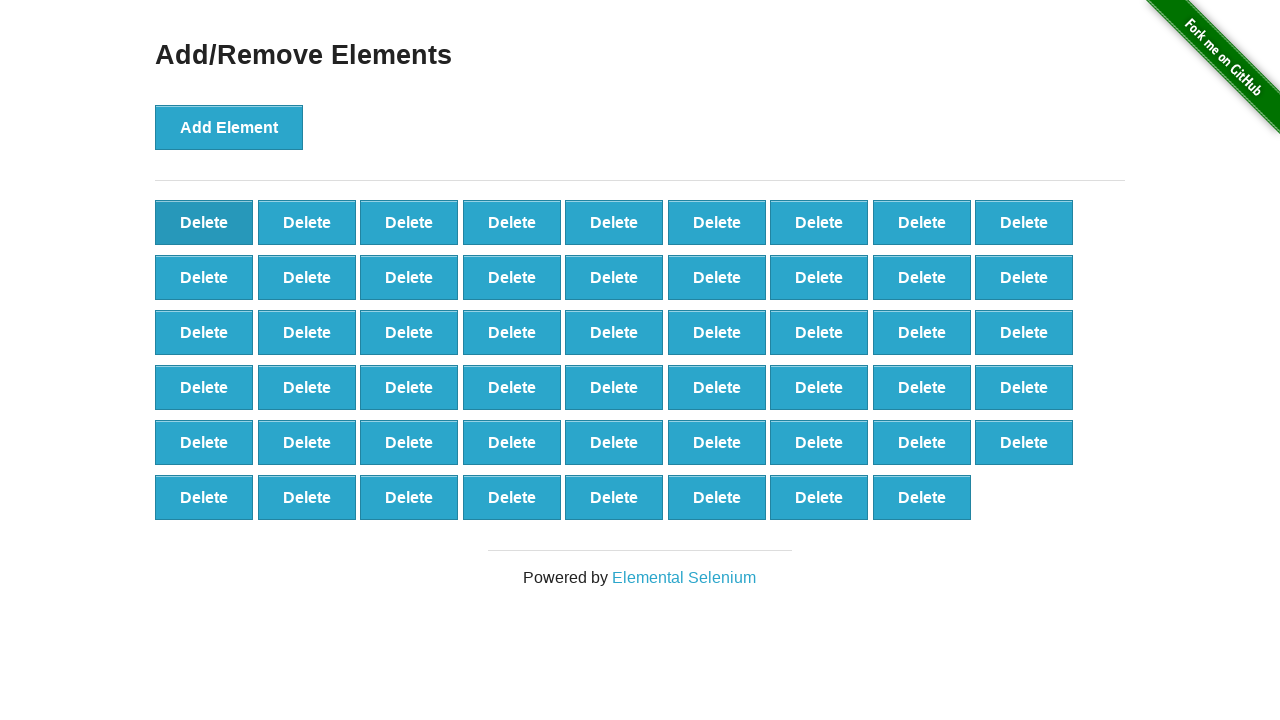

Clicked delete button to remove element (iteration 18/50) at (204, 222) on [onclick='deleteElement()'] >> nth=0
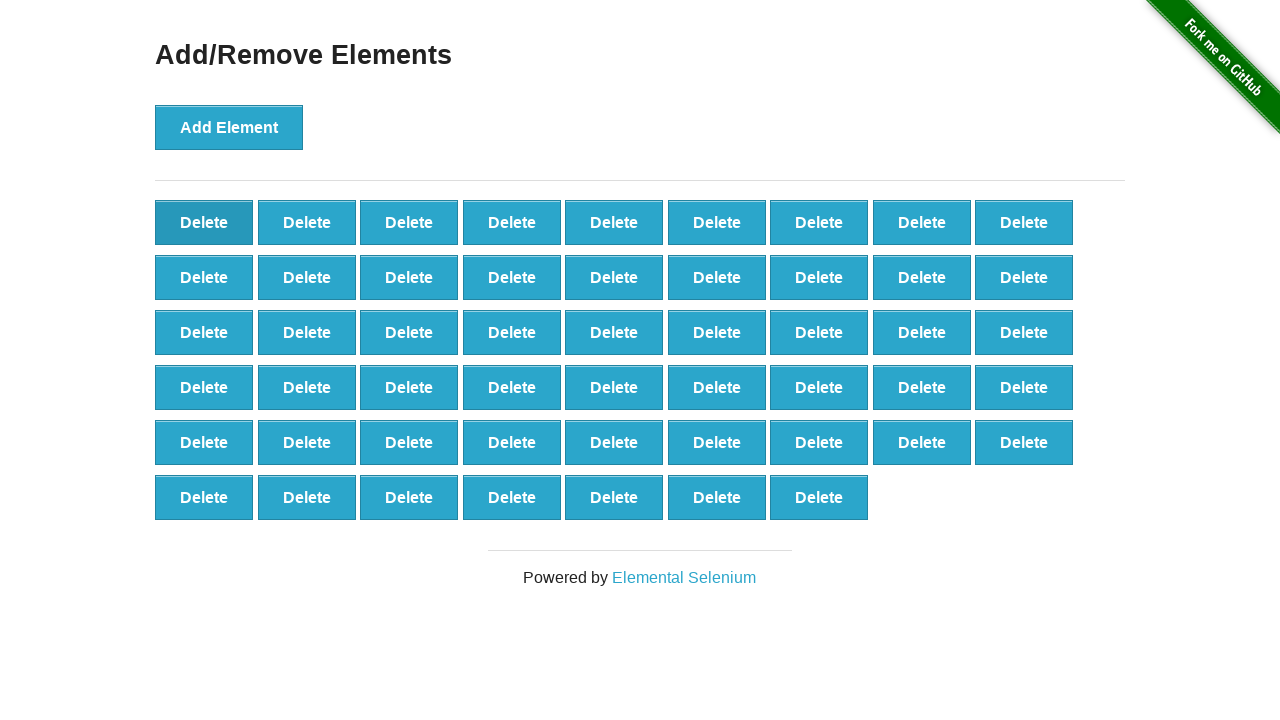

Clicked delete button to remove element (iteration 19/50) at (204, 222) on [onclick='deleteElement()'] >> nth=0
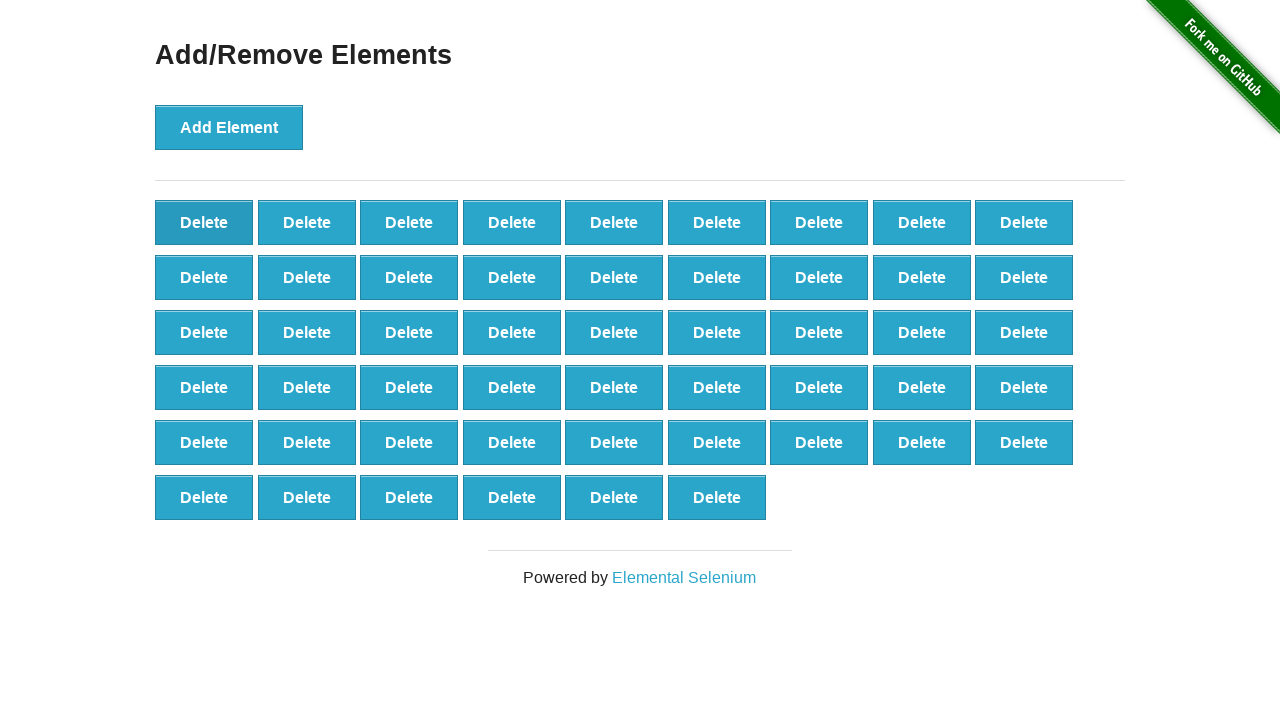

Clicked delete button to remove element (iteration 20/50) at (204, 222) on [onclick='deleteElement()'] >> nth=0
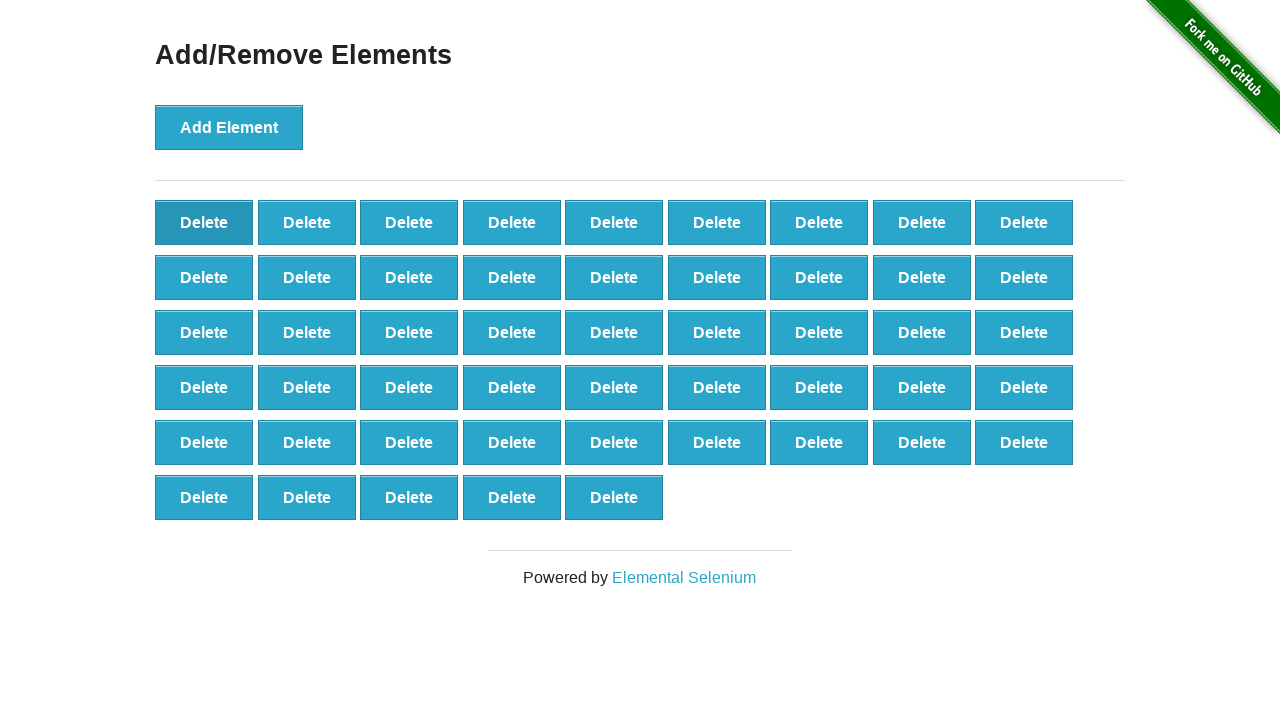

Clicked delete button to remove element (iteration 21/50) at (204, 222) on [onclick='deleteElement()'] >> nth=0
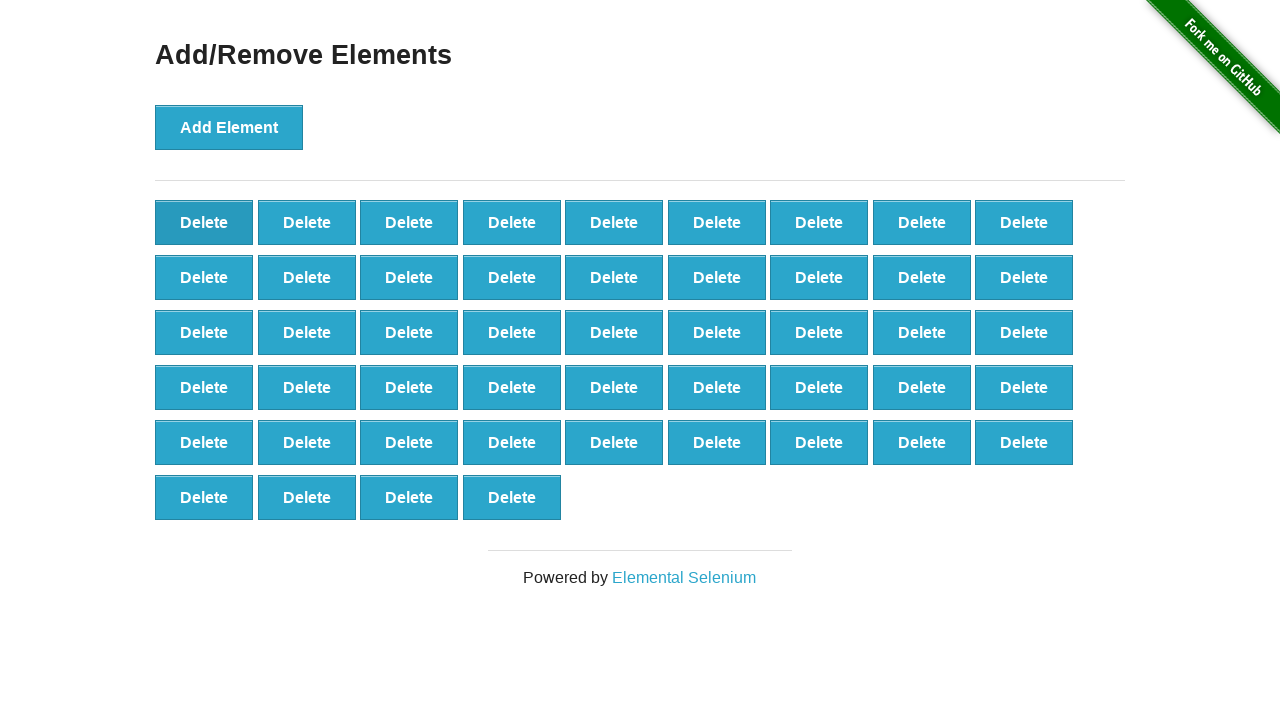

Clicked delete button to remove element (iteration 22/50) at (204, 222) on [onclick='deleteElement()'] >> nth=0
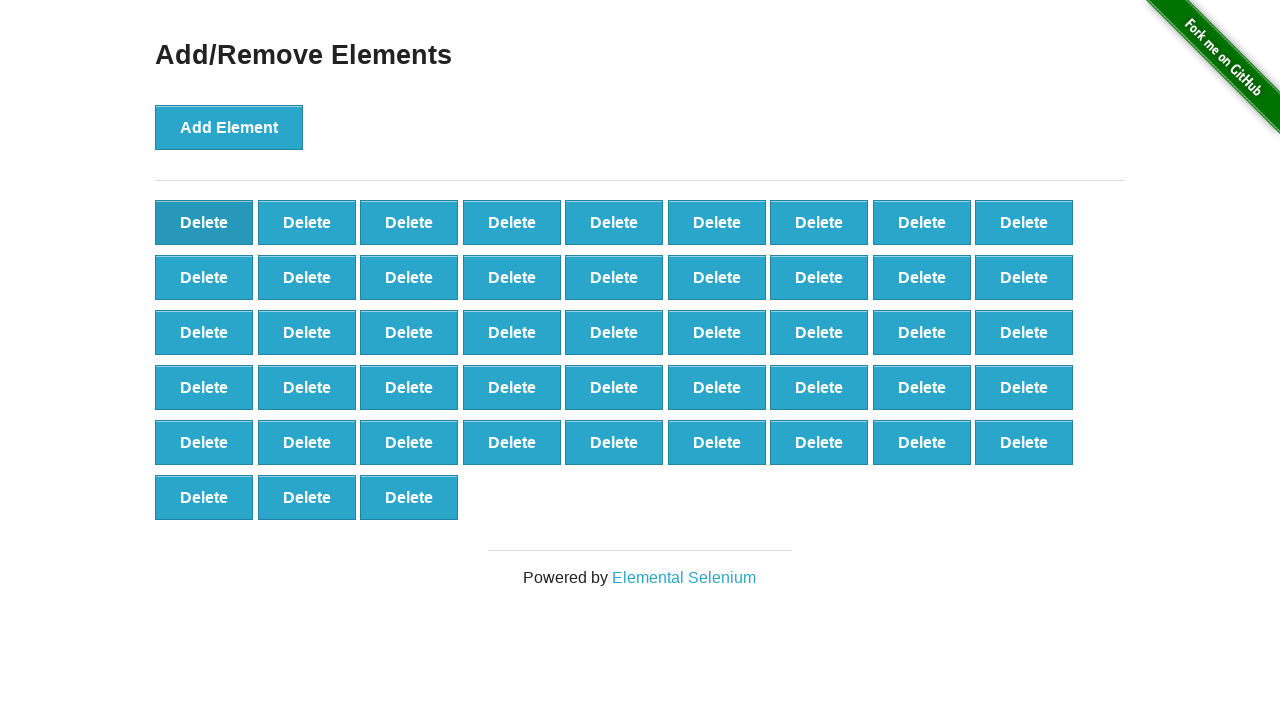

Clicked delete button to remove element (iteration 23/50) at (204, 222) on [onclick='deleteElement()'] >> nth=0
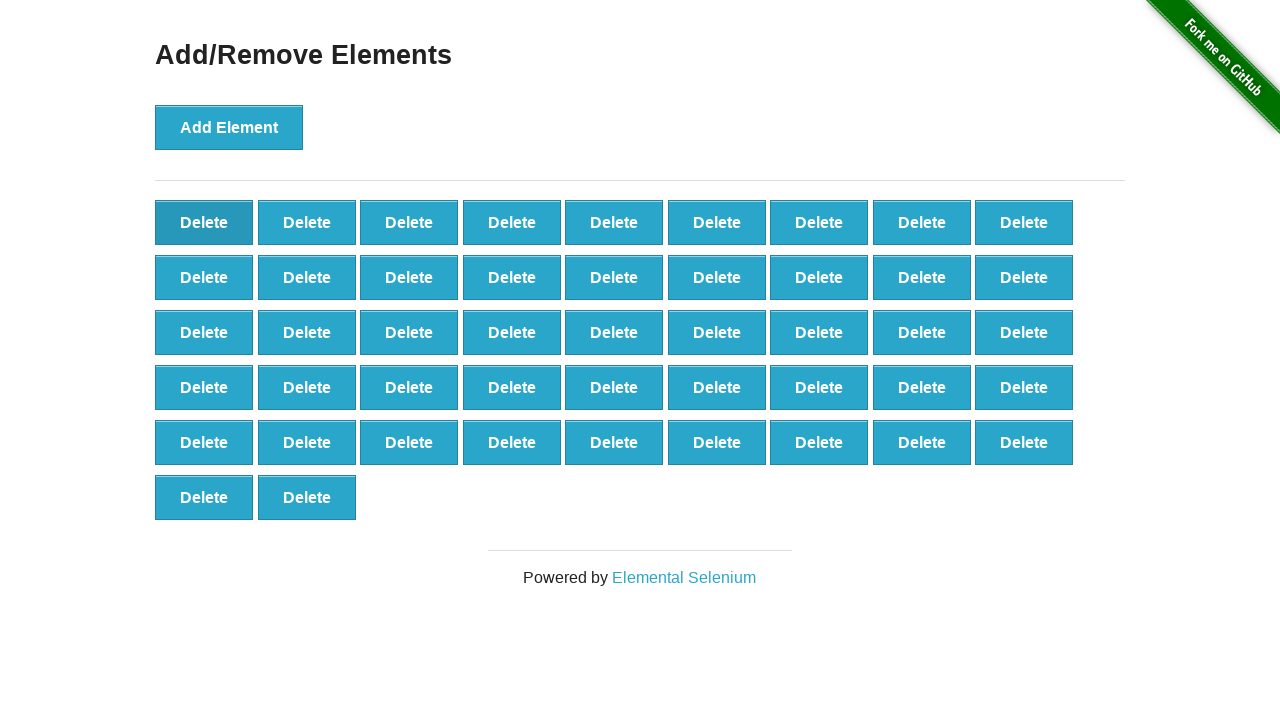

Clicked delete button to remove element (iteration 24/50) at (204, 222) on [onclick='deleteElement()'] >> nth=0
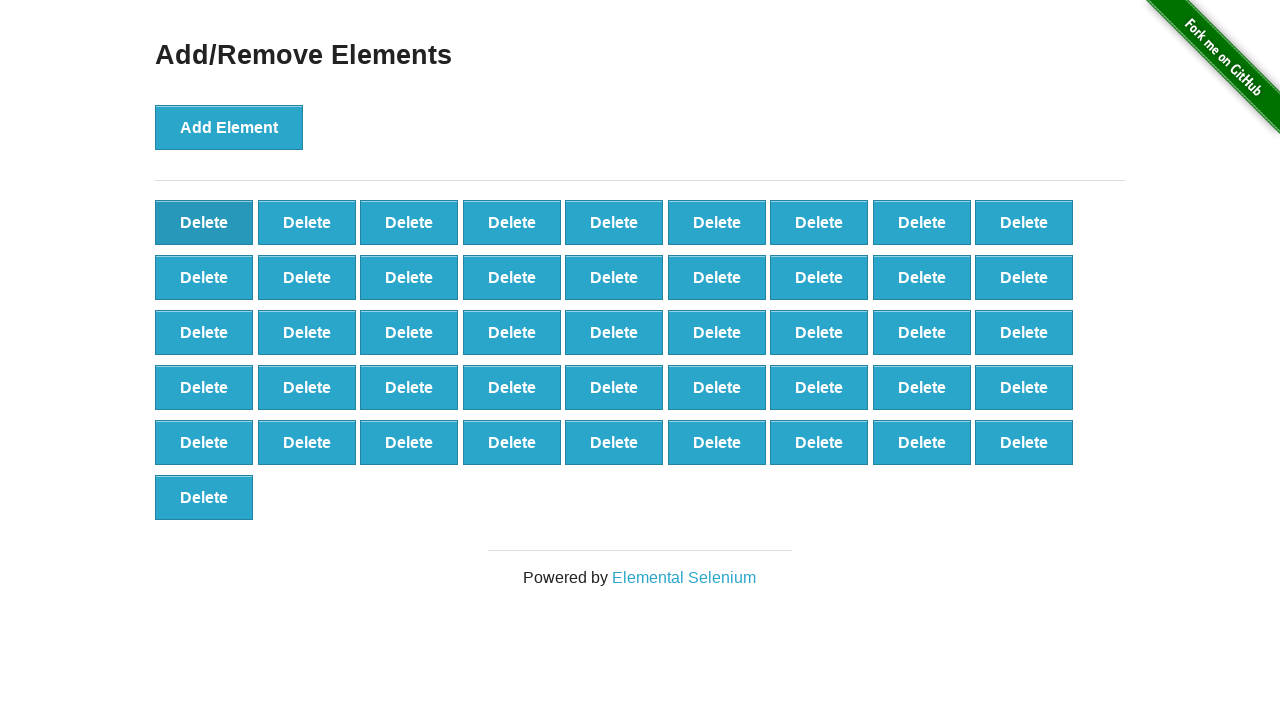

Clicked delete button to remove element (iteration 25/50) at (204, 222) on [onclick='deleteElement()'] >> nth=0
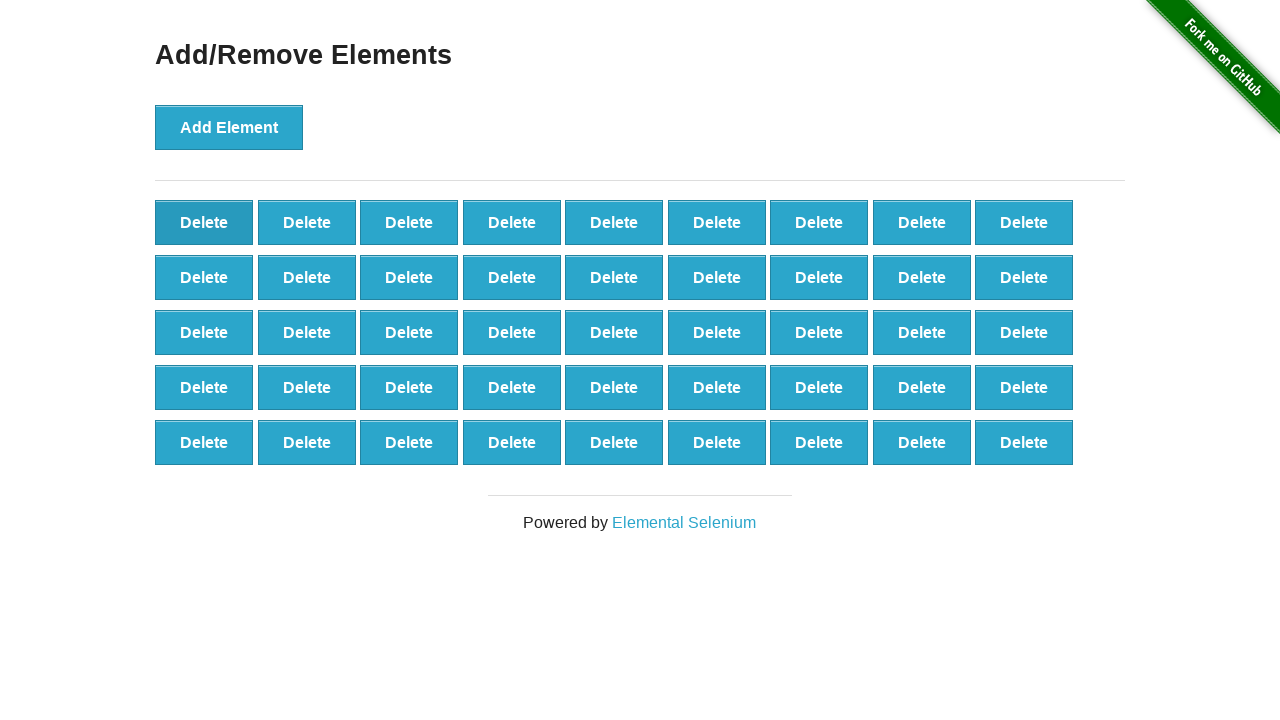

Clicked delete button to remove element (iteration 26/50) at (204, 222) on [onclick='deleteElement()'] >> nth=0
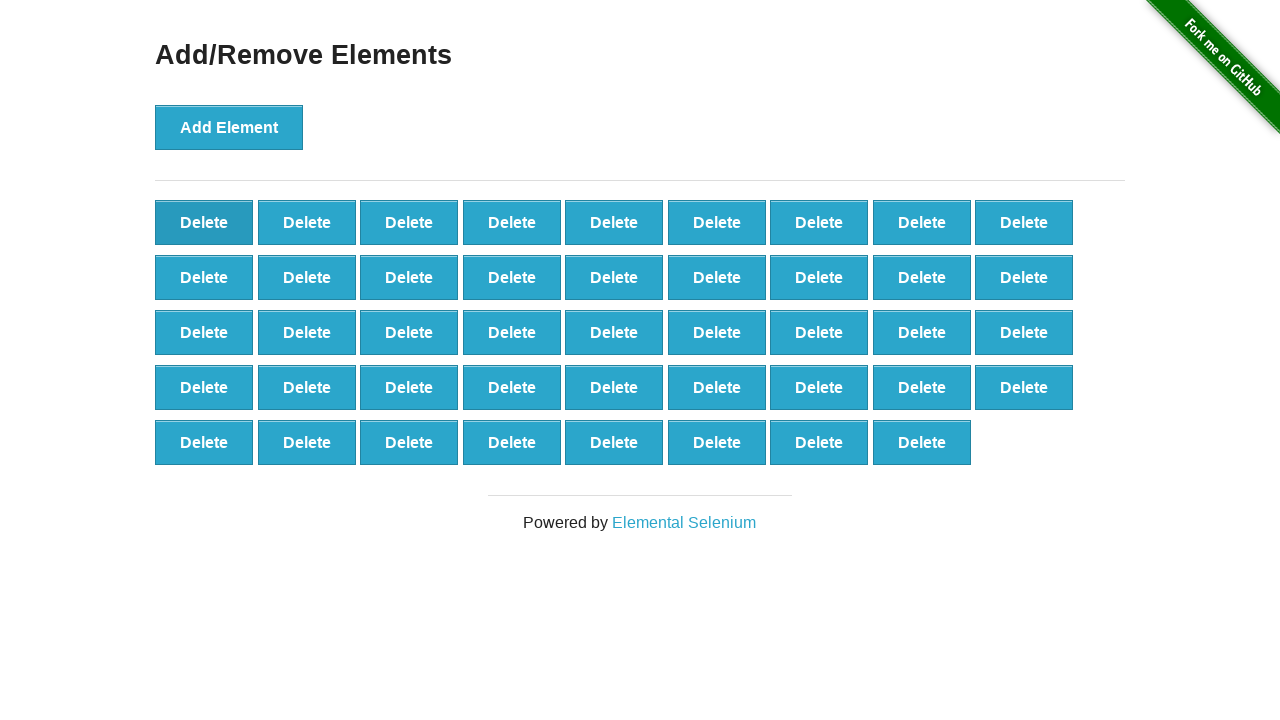

Clicked delete button to remove element (iteration 27/50) at (204, 222) on [onclick='deleteElement()'] >> nth=0
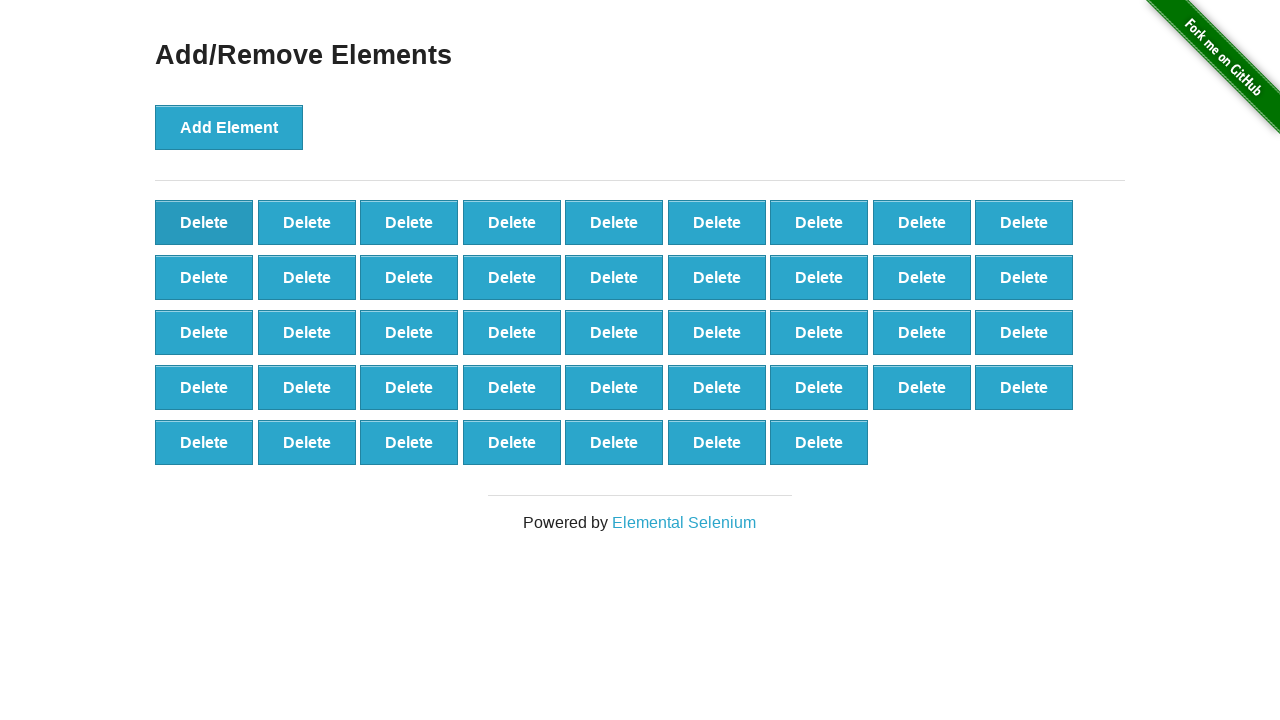

Clicked delete button to remove element (iteration 28/50) at (204, 222) on [onclick='deleteElement()'] >> nth=0
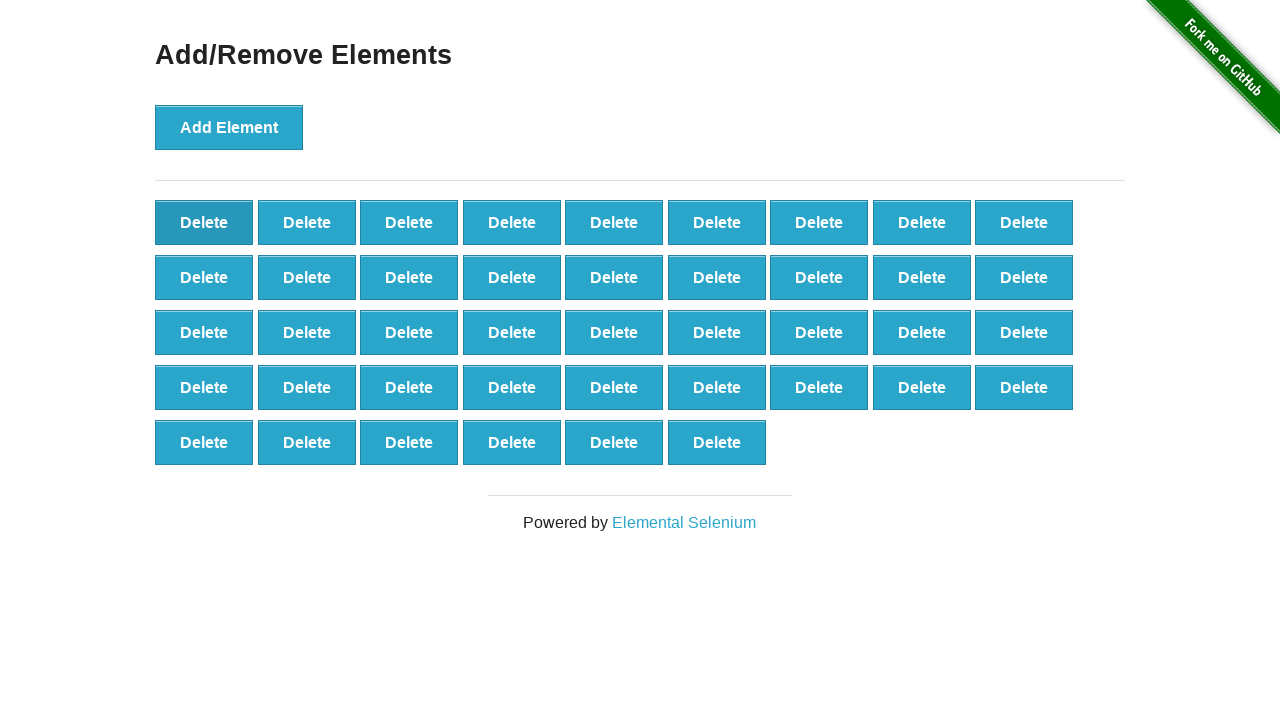

Clicked delete button to remove element (iteration 29/50) at (204, 222) on [onclick='deleteElement()'] >> nth=0
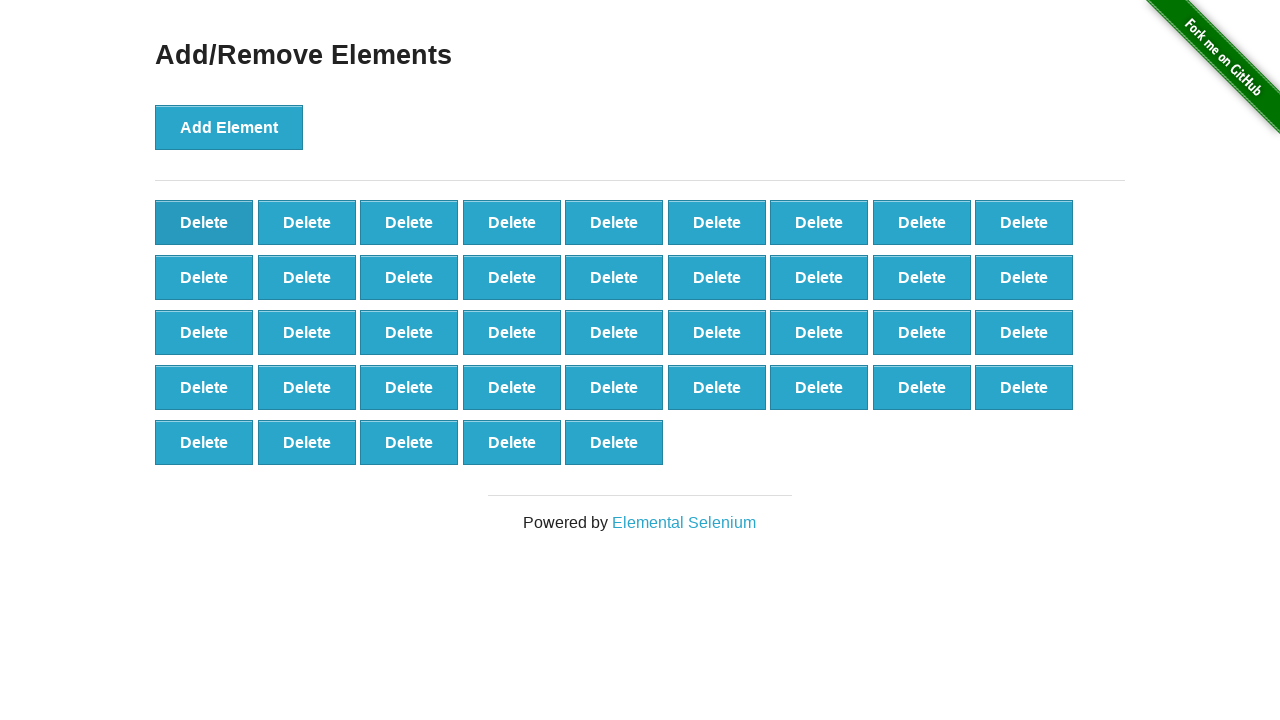

Clicked delete button to remove element (iteration 30/50) at (204, 222) on [onclick='deleteElement()'] >> nth=0
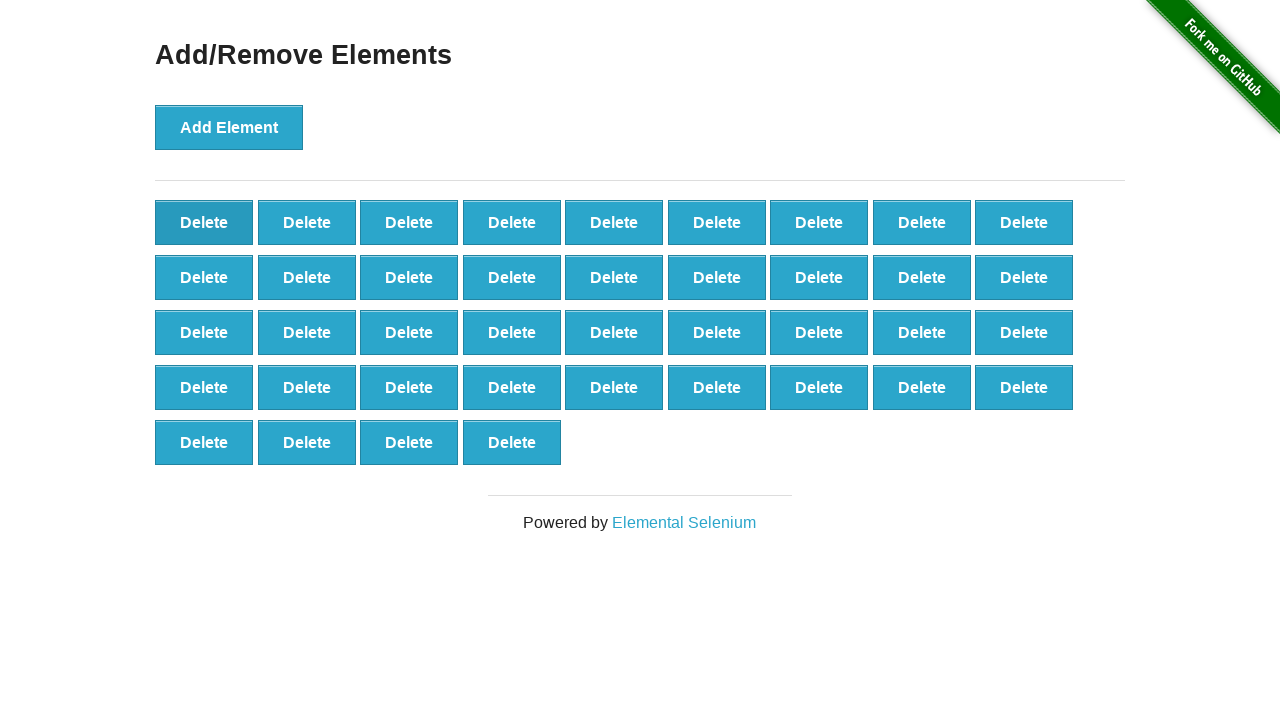

Clicked delete button to remove element (iteration 31/50) at (204, 222) on [onclick='deleteElement()'] >> nth=0
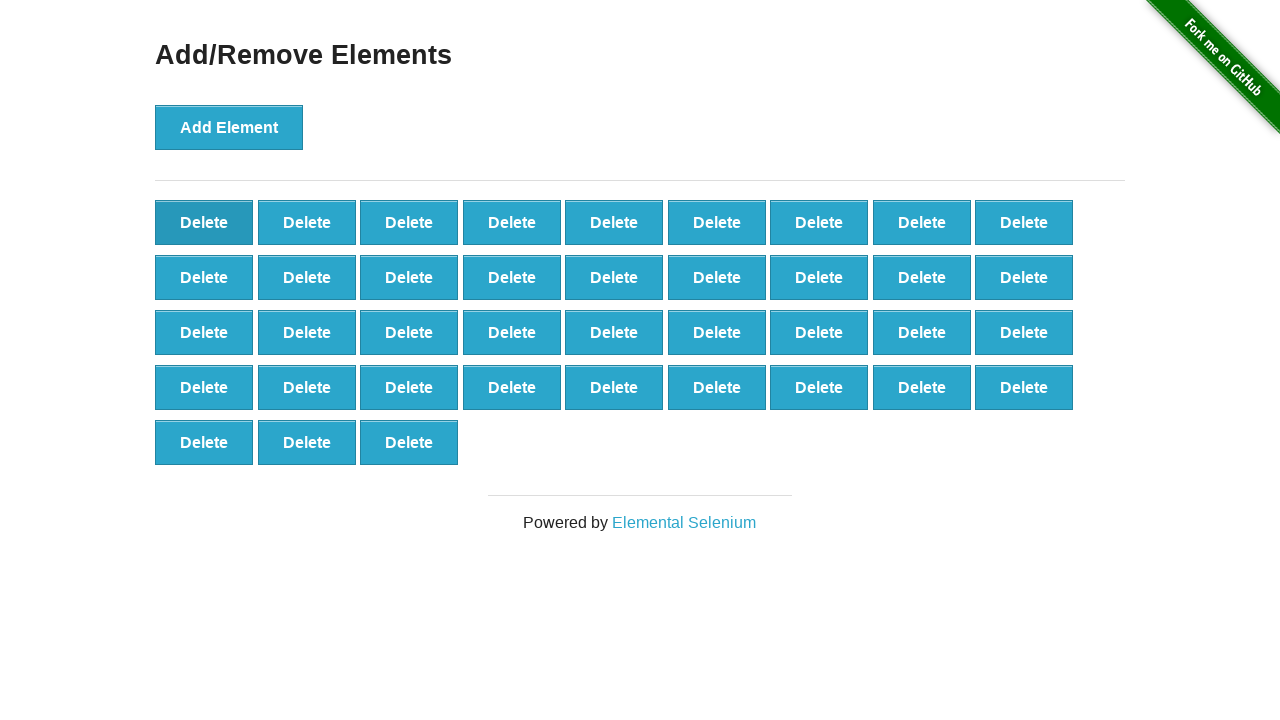

Clicked delete button to remove element (iteration 32/50) at (204, 222) on [onclick='deleteElement()'] >> nth=0
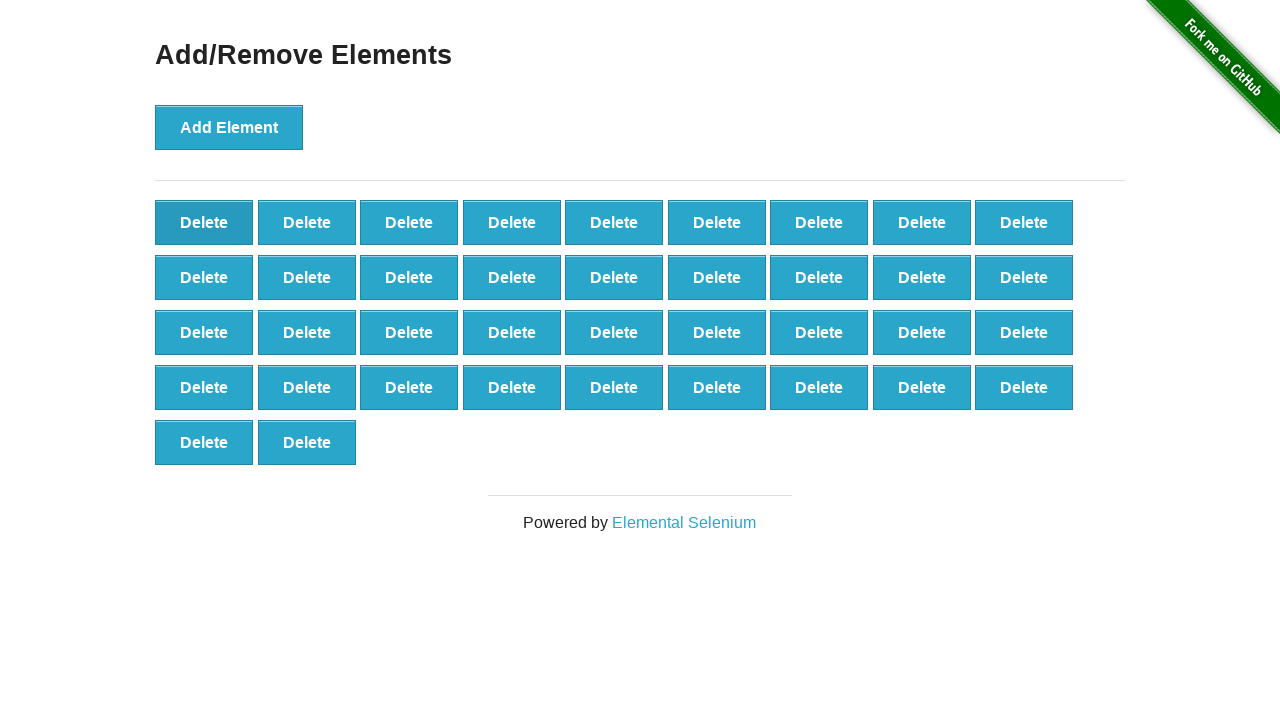

Clicked delete button to remove element (iteration 33/50) at (204, 222) on [onclick='deleteElement()'] >> nth=0
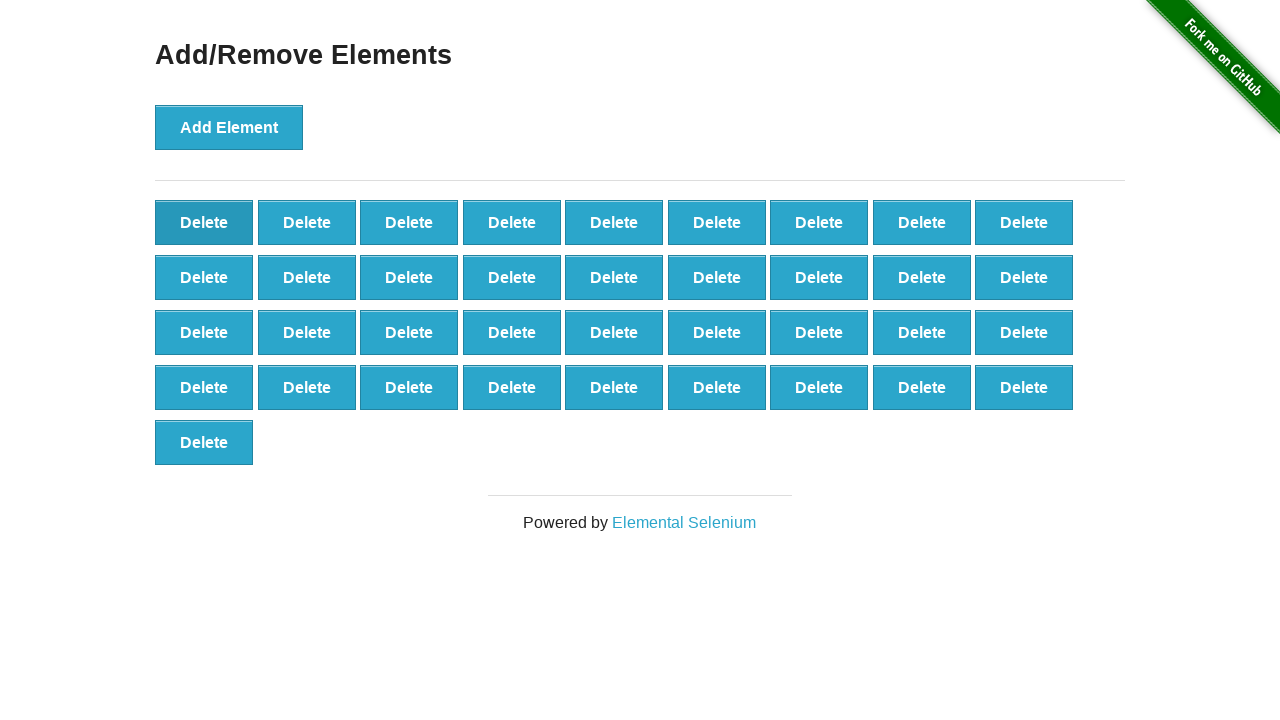

Clicked delete button to remove element (iteration 34/50) at (204, 222) on [onclick='deleteElement()'] >> nth=0
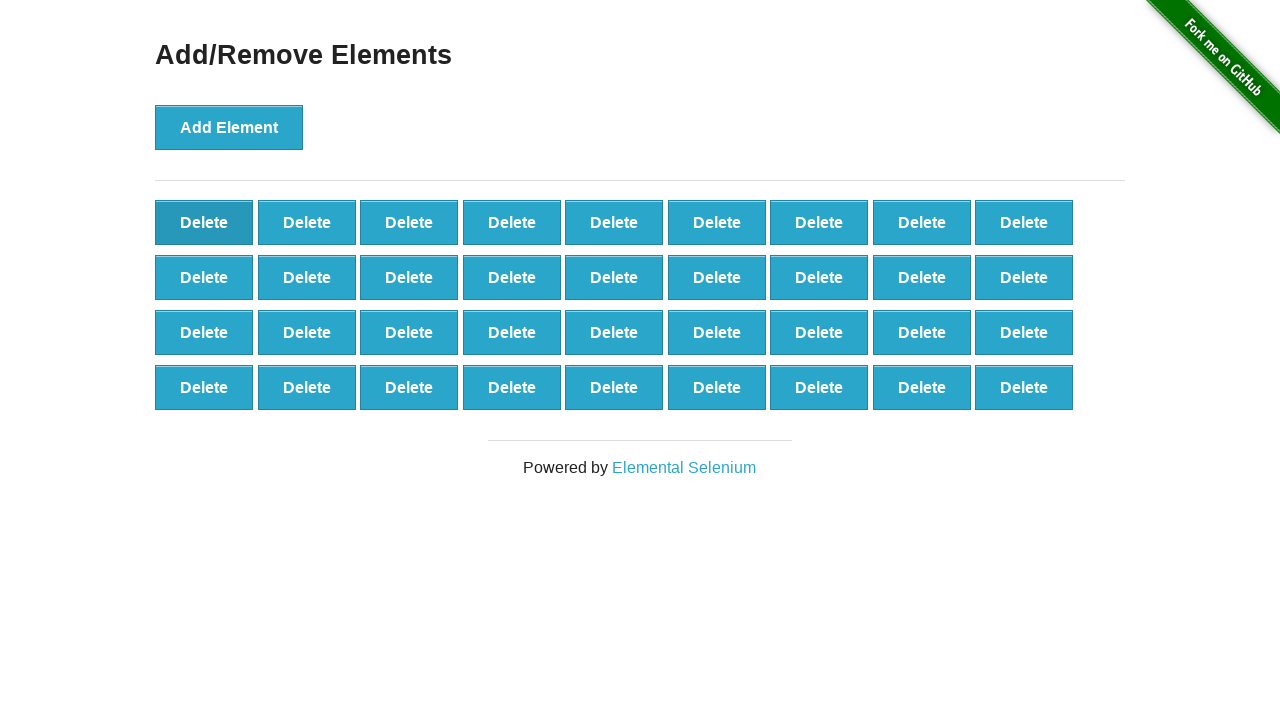

Clicked delete button to remove element (iteration 35/50) at (204, 222) on [onclick='deleteElement()'] >> nth=0
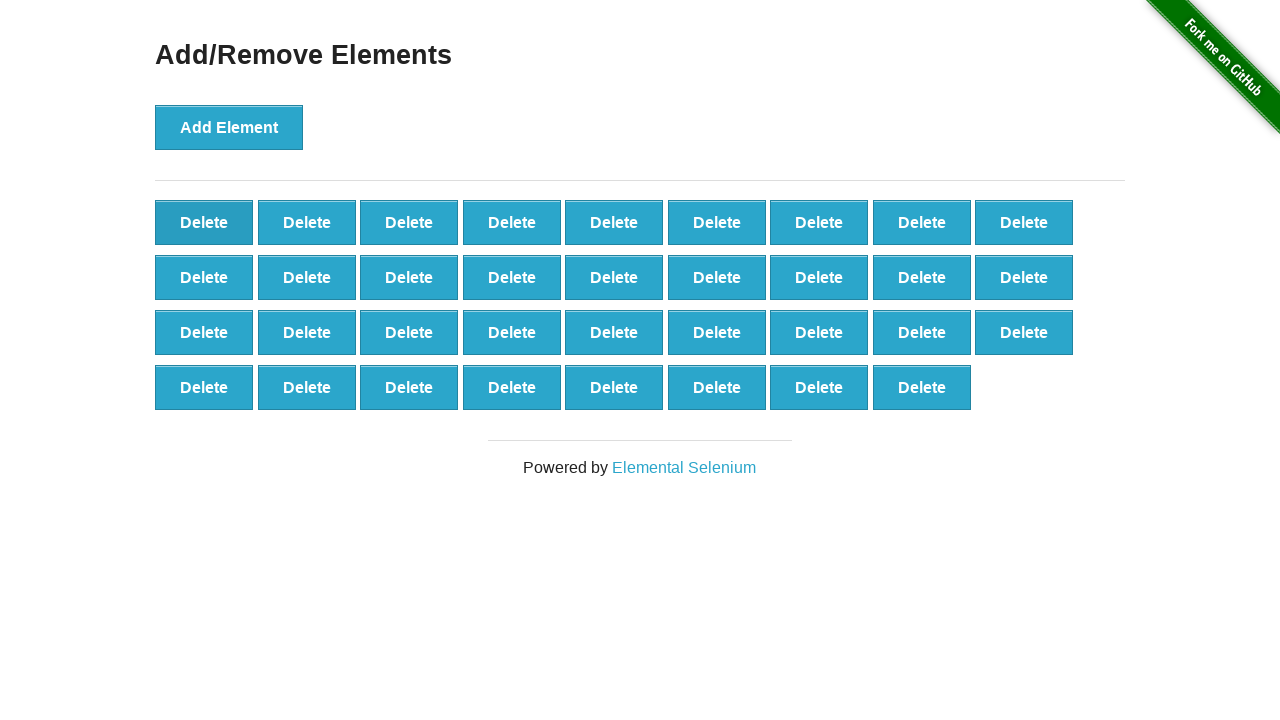

Clicked delete button to remove element (iteration 36/50) at (204, 222) on [onclick='deleteElement()'] >> nth=0
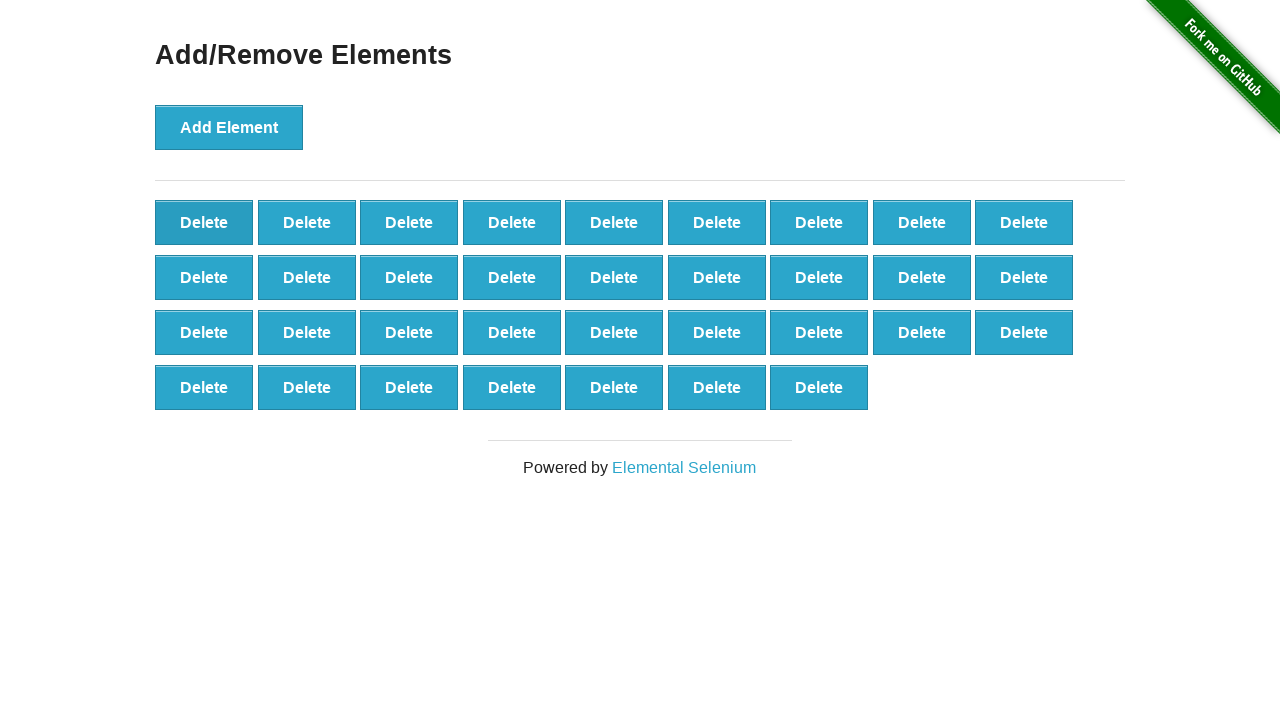

Clicked delete button to remove element (iteration 37/50) at (204, 222) on [onclick='deleteElement()'] >> nth=0
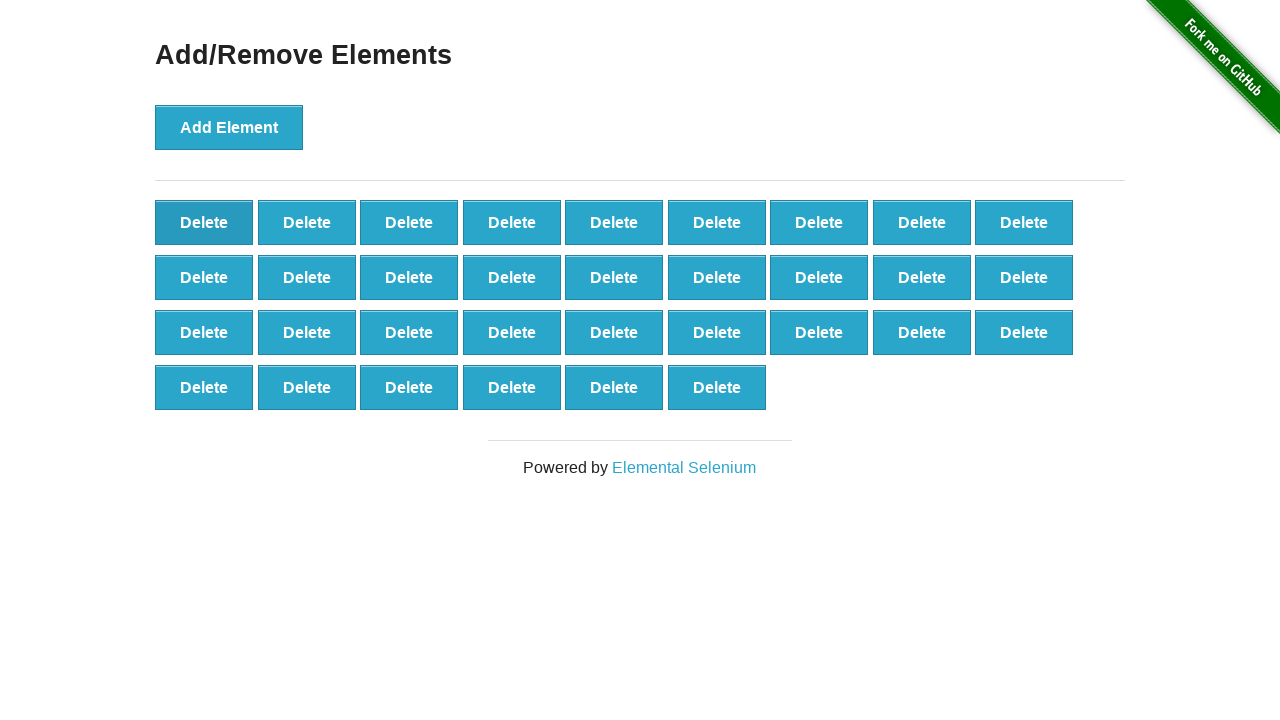

Clicked delete button to remove element (iteration 38/50) at (204, 222) on [onclick='deleteElement()'] >> nth=0
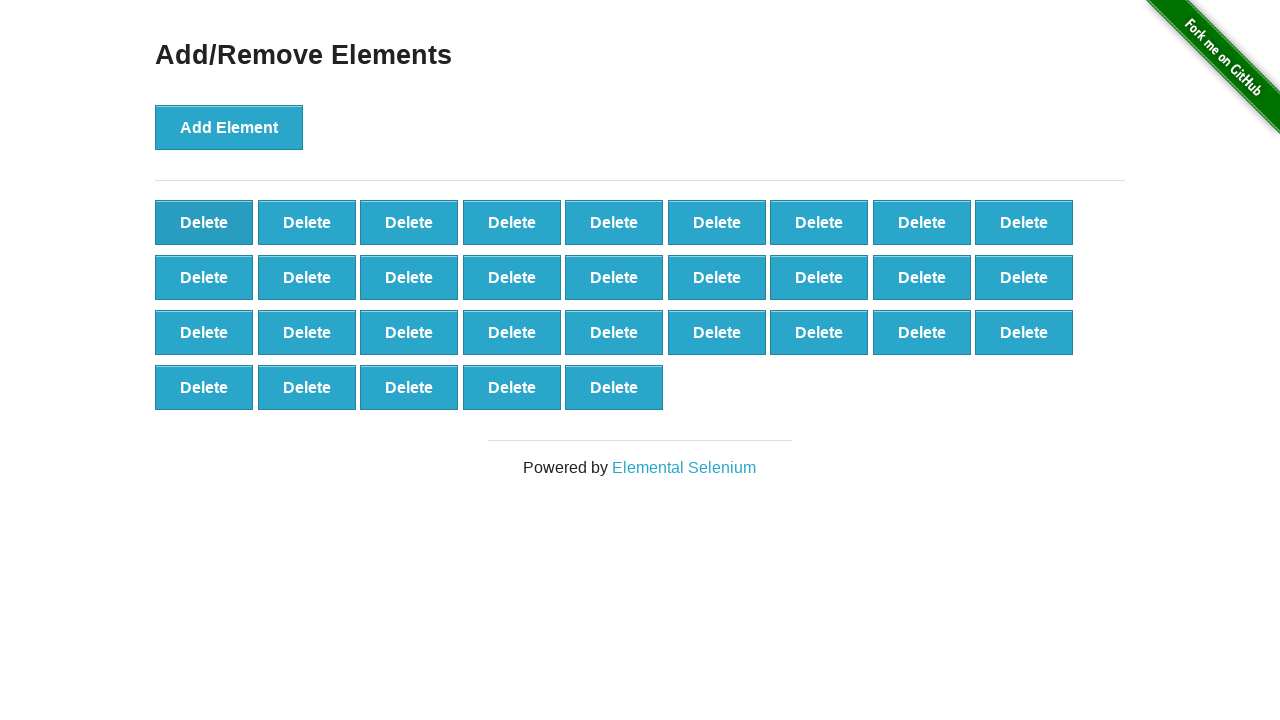

Clicked delete button to remove element (iteration 39/50) at (204, 222) on [onclick='deleteElement()'] >> nth=0
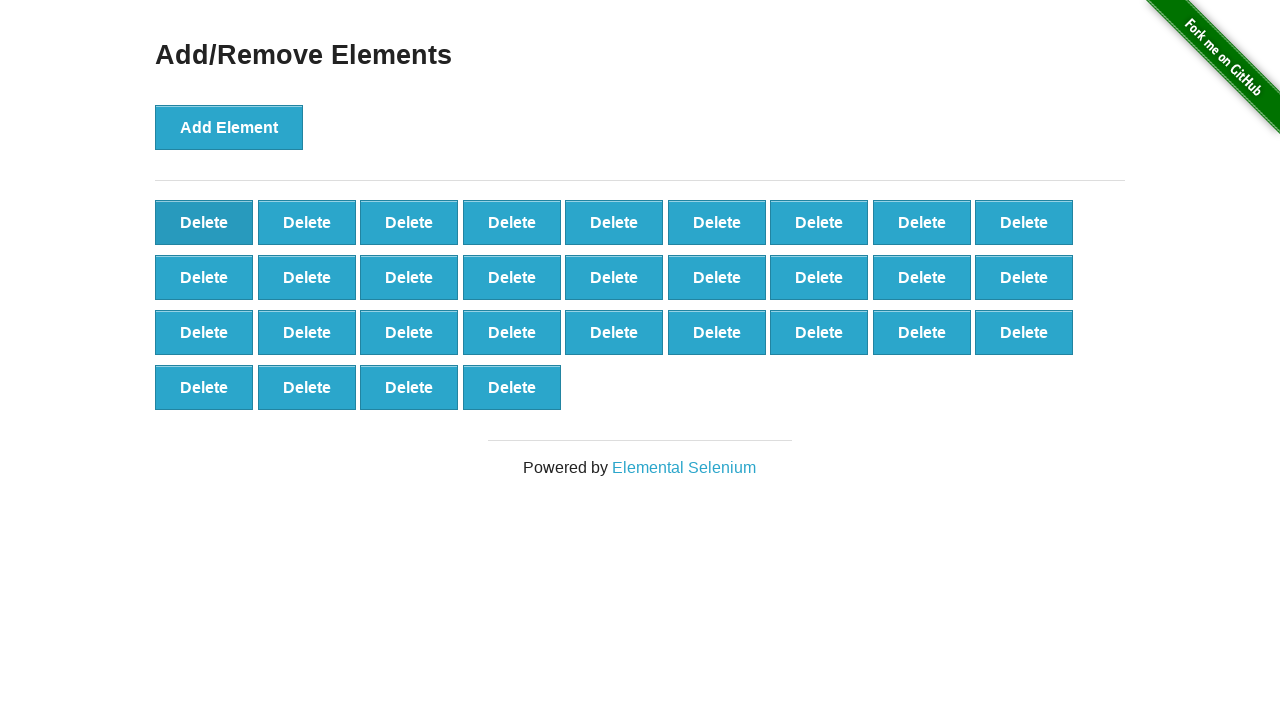

Clicked delete button to remove element (iteration 40/50) at (204, 222) on [onclick='deleteElement()'] >> nth=0
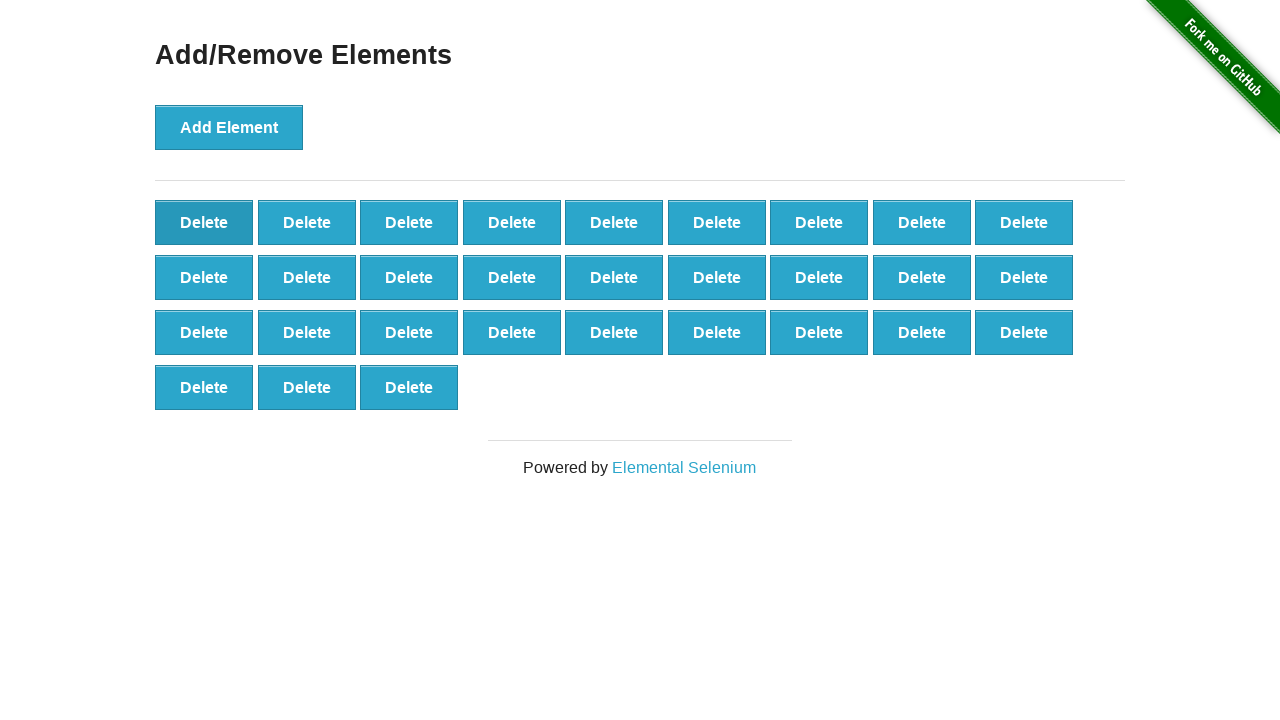

Clicked delete button to remove element (iteration 41/50) at (204, 222) on [onclick='deleteElement()'] >> nth=0
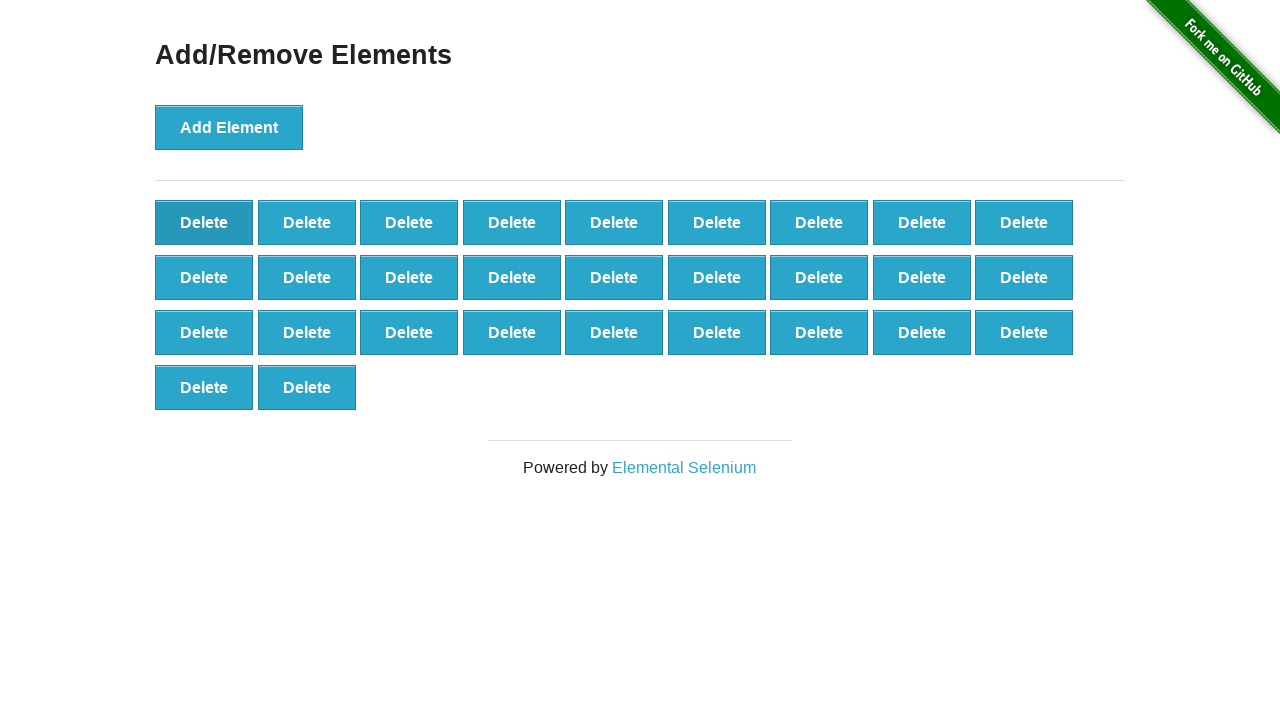

Clicked delete button to remove element (iteration 42/50) at (204, 222) on [onclick='deleteElement()'] >> nth=0
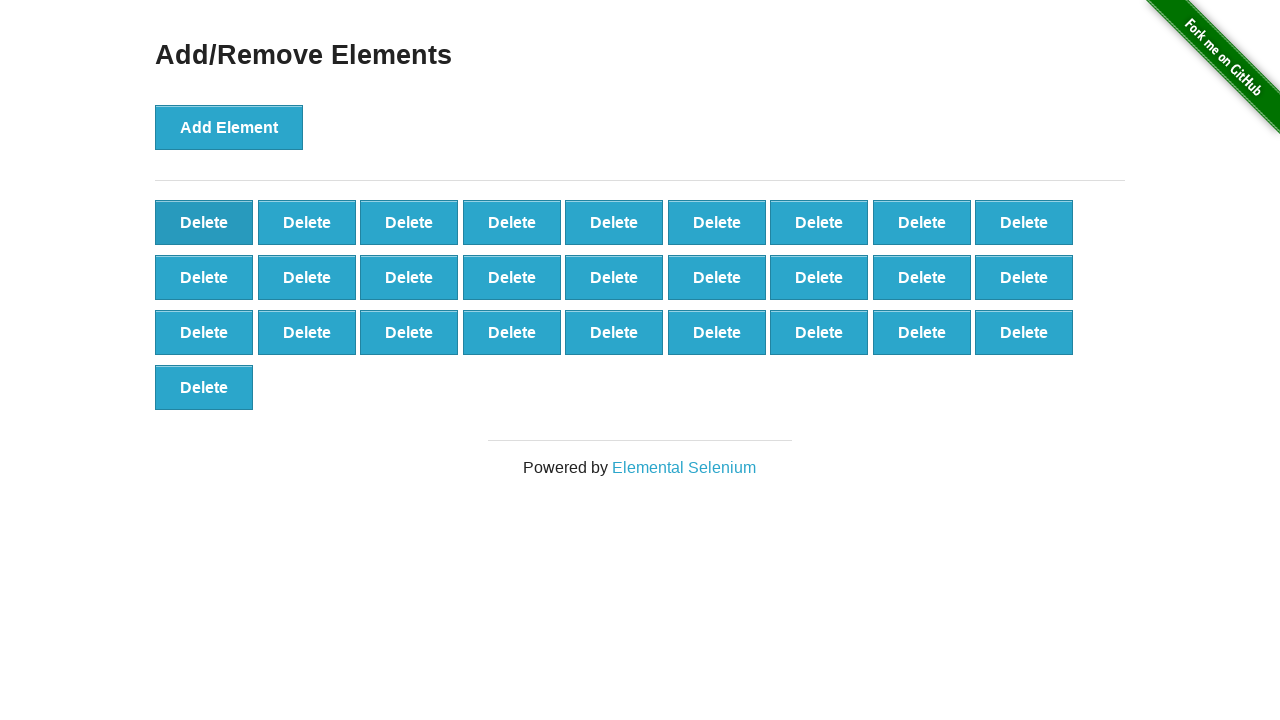

Clicked delete button to remove element (iteration 43/50) at (204, 222) on [onclick='deleteElement()'] >> nth=0
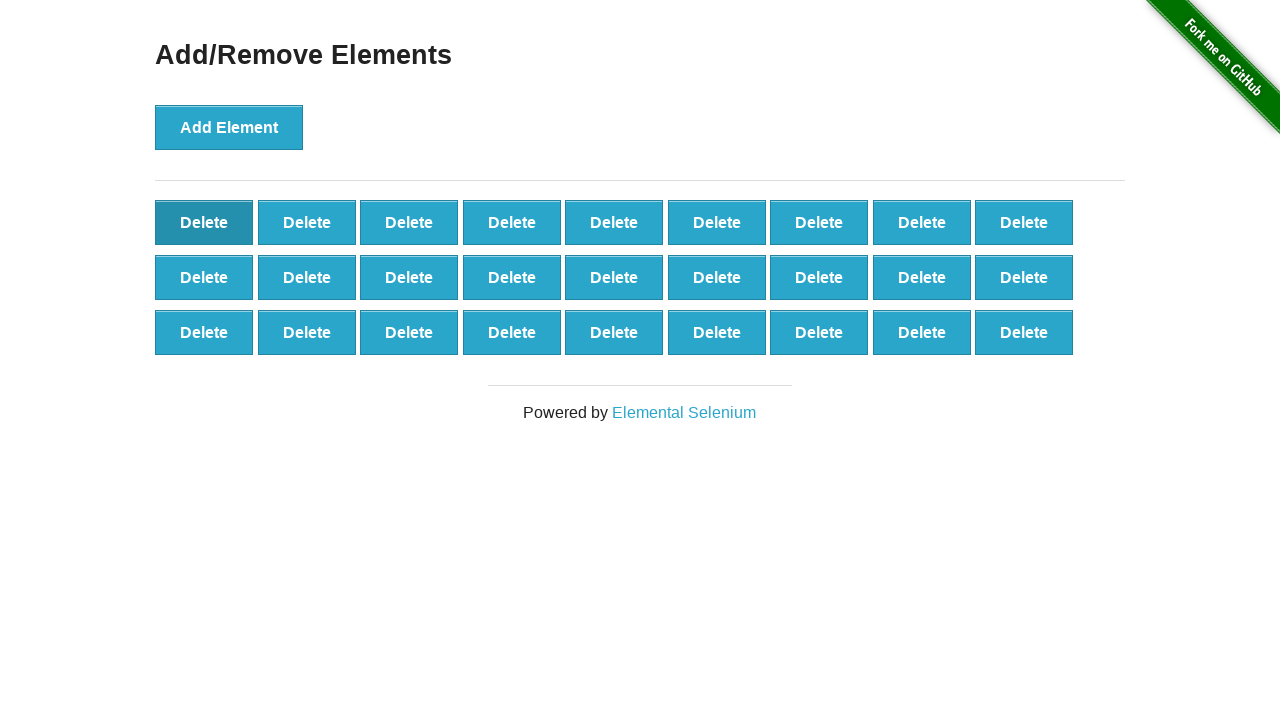

Clicked delete button to remove element (iteration 44/50) at (204, 222) on [onclick='deleteElement()'] >> nth=0
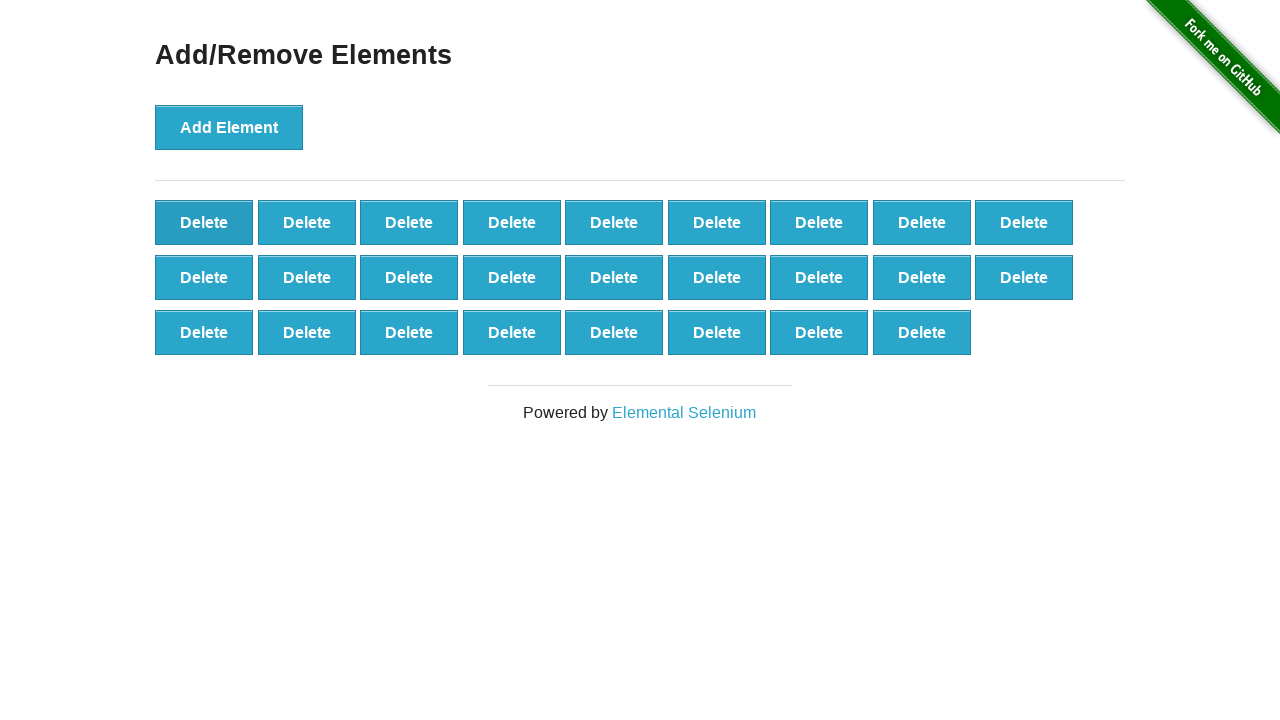

Clicked delete button to remove element (iteration 45/50) at (204, 222) on [onclick='deleteElement()'] >> nth=0
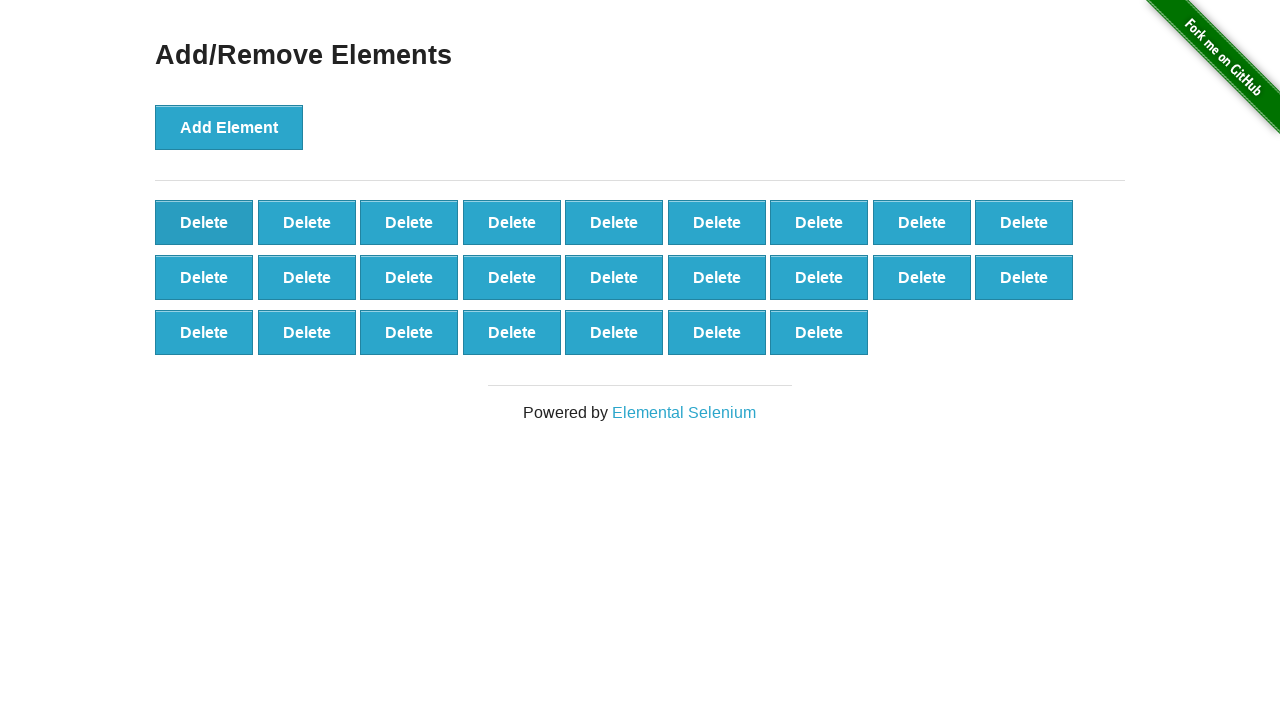

Clicked delete button to remove element (iteration 46/50) at (204, 222) on [onclick='deleteElement()'] >> nth=0
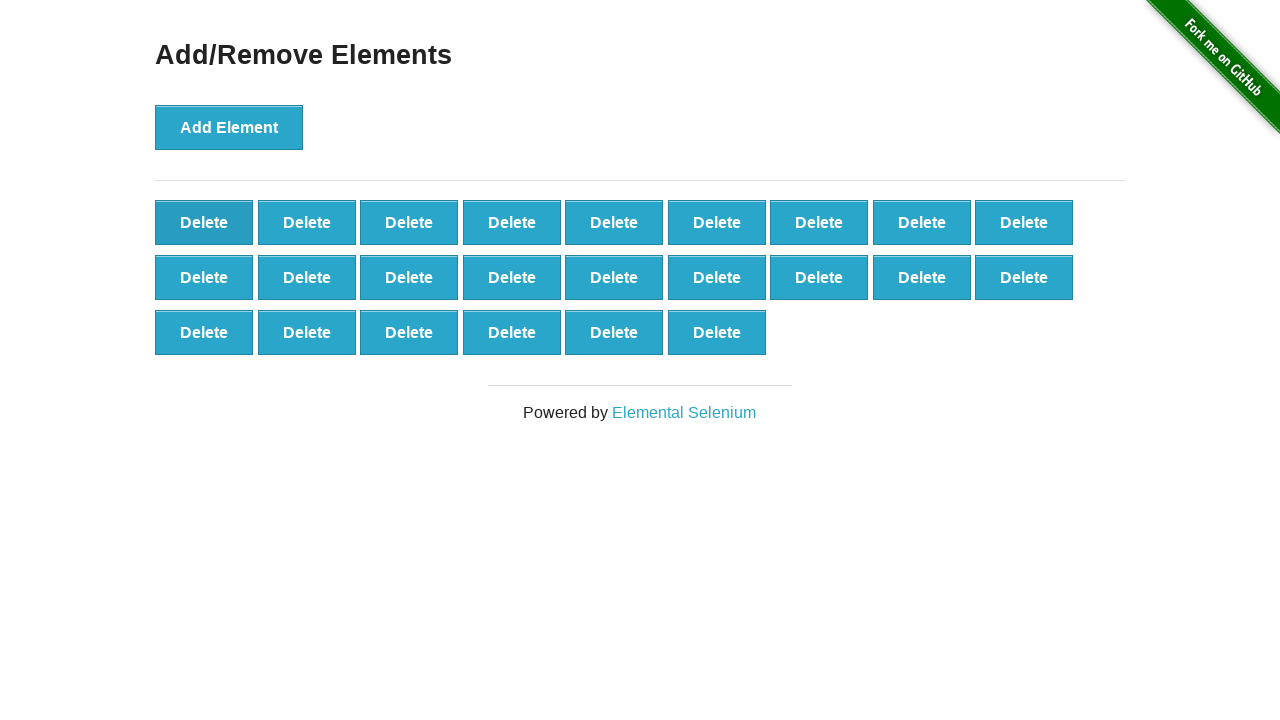

Clicked delete button to remove element (iteration 47/50) at (204, 222) on [onclick='deleteElement()'] >> nth=0
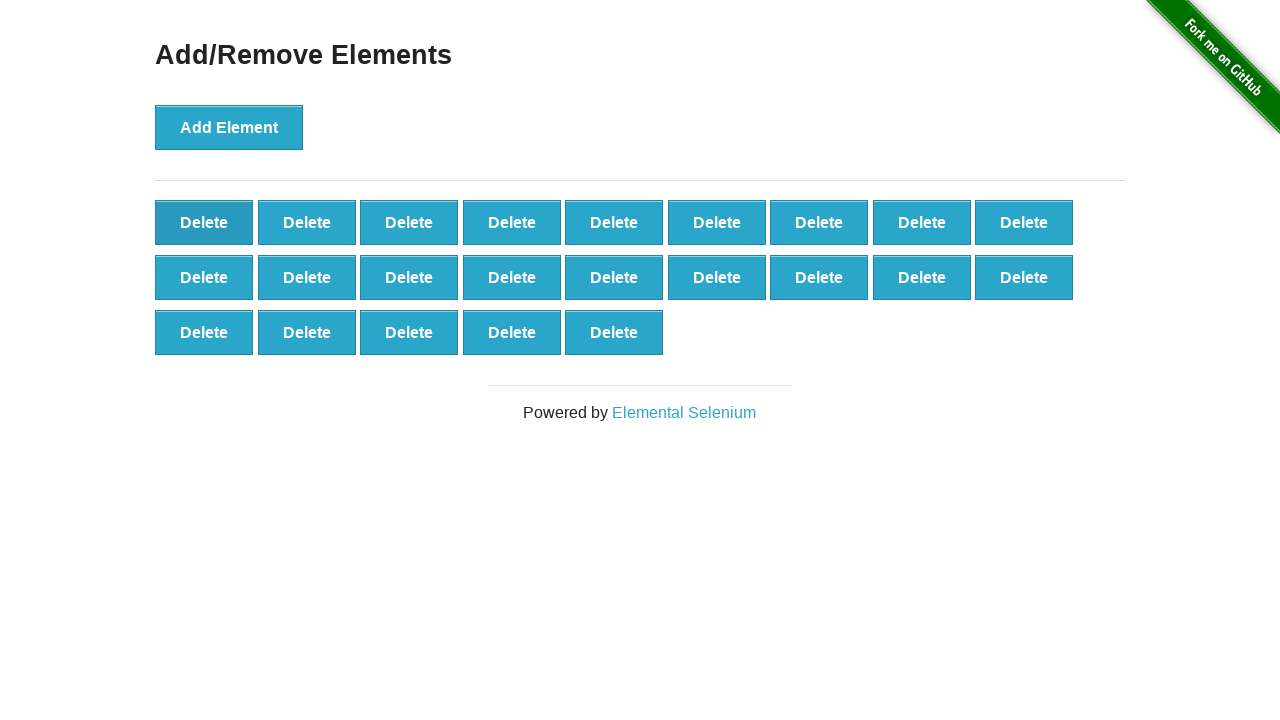

Clicked delete button to remove element (iteration 48/50) at (204, 222) on [onclick='deleteElement()'] >> nth=0
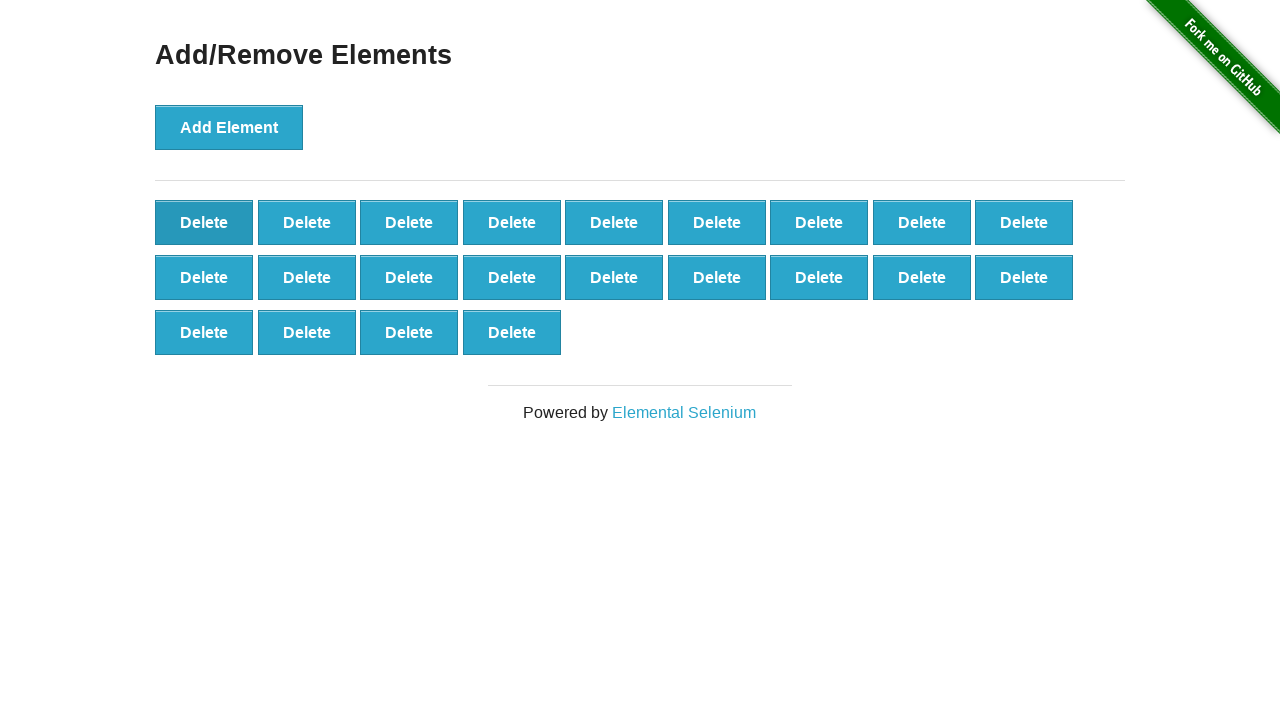

Clicked delete button to remove element (iteration 49/50) at (204, 222) on [onclick='deleteElement()'] >> nth=0
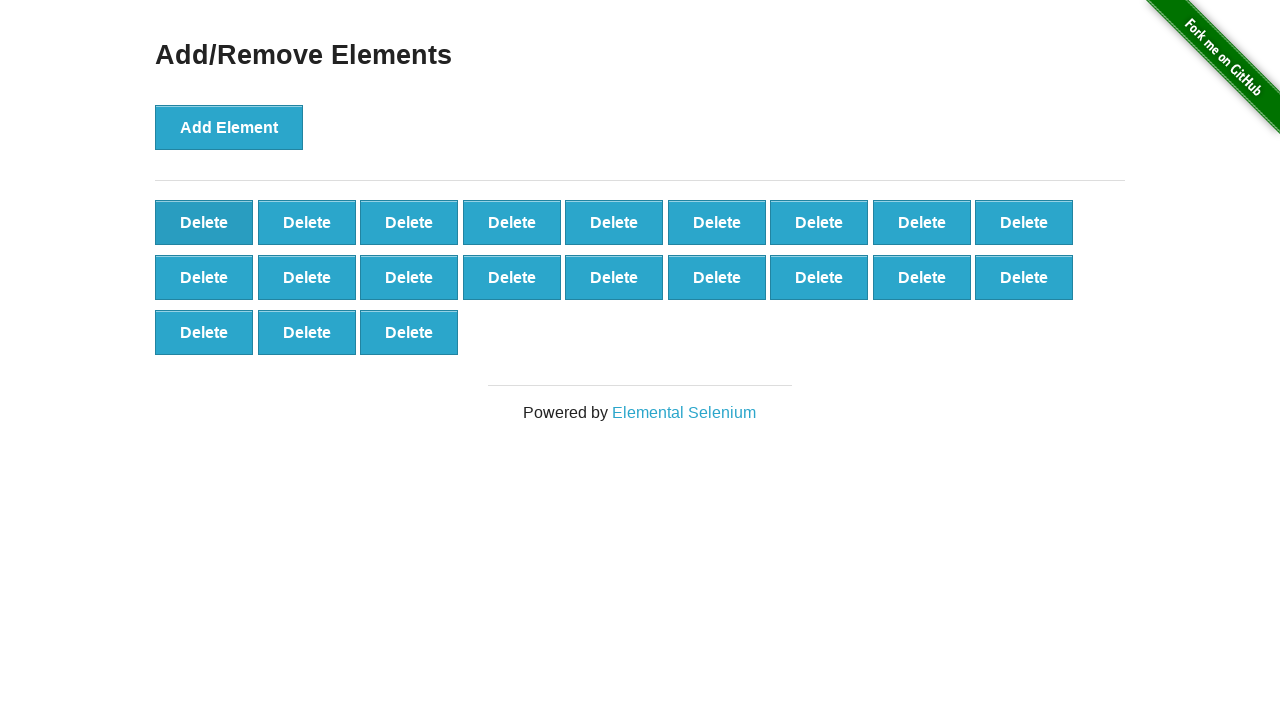

Clicked delete button to remove element (iteration 50/50) at (204, 222) on [onclick='deleteElement()'] >> nth=0
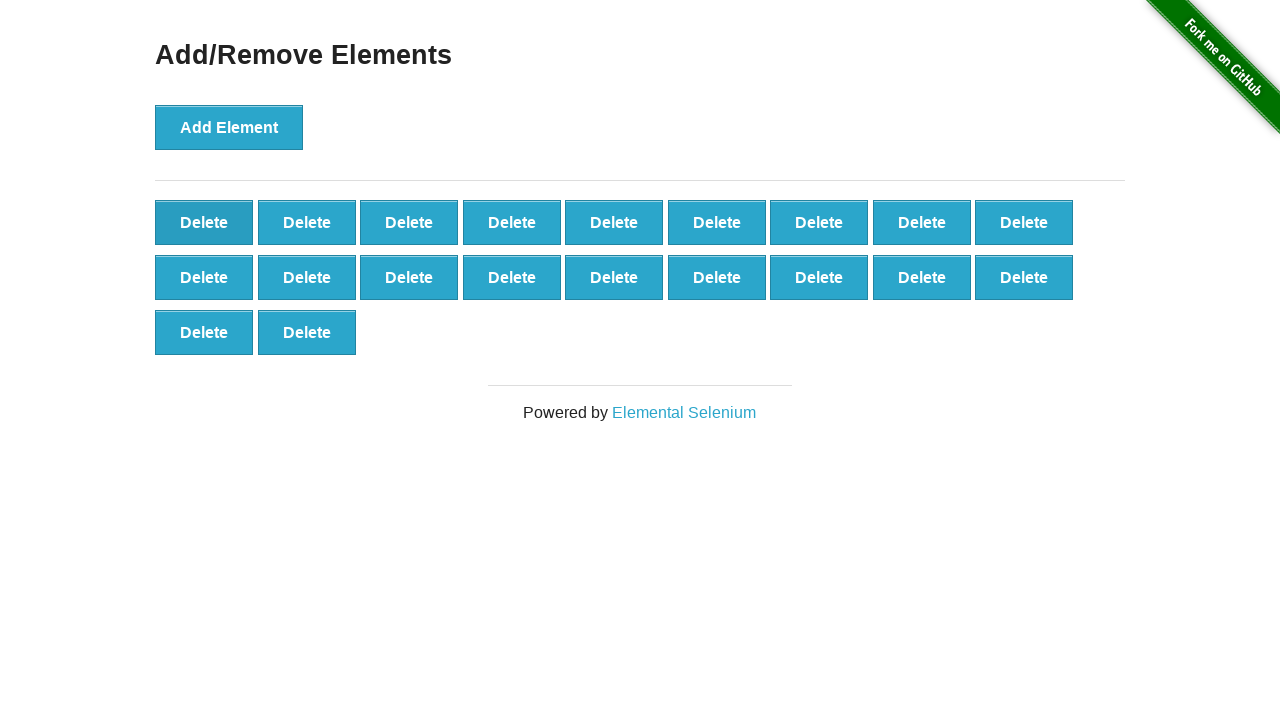

Counted remaining delete buttons: 20
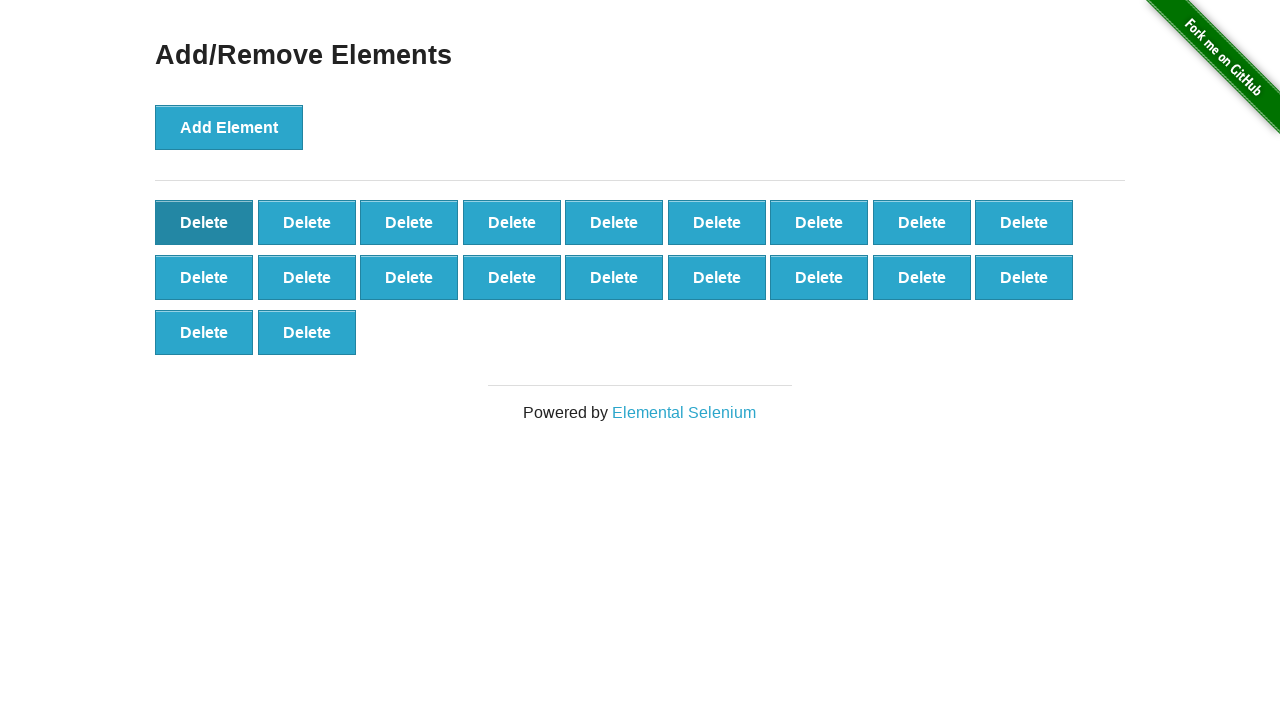

Verified that 20 buttons remain (expected 20)
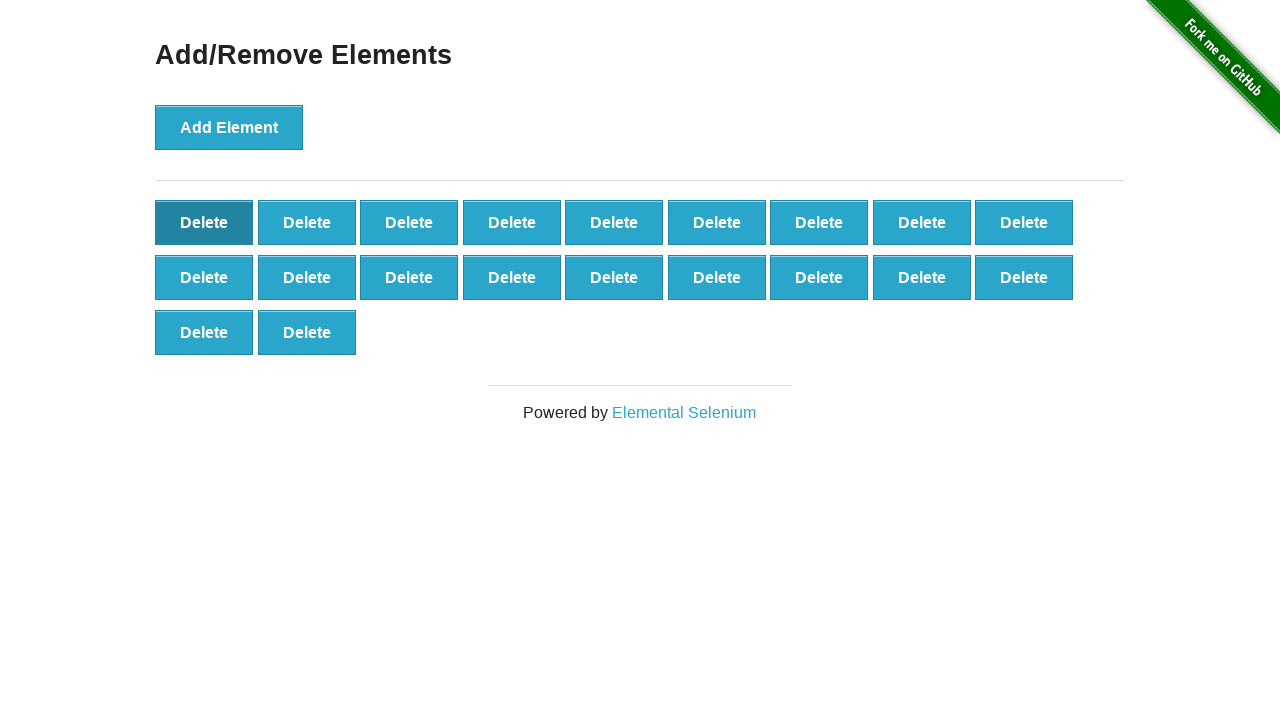

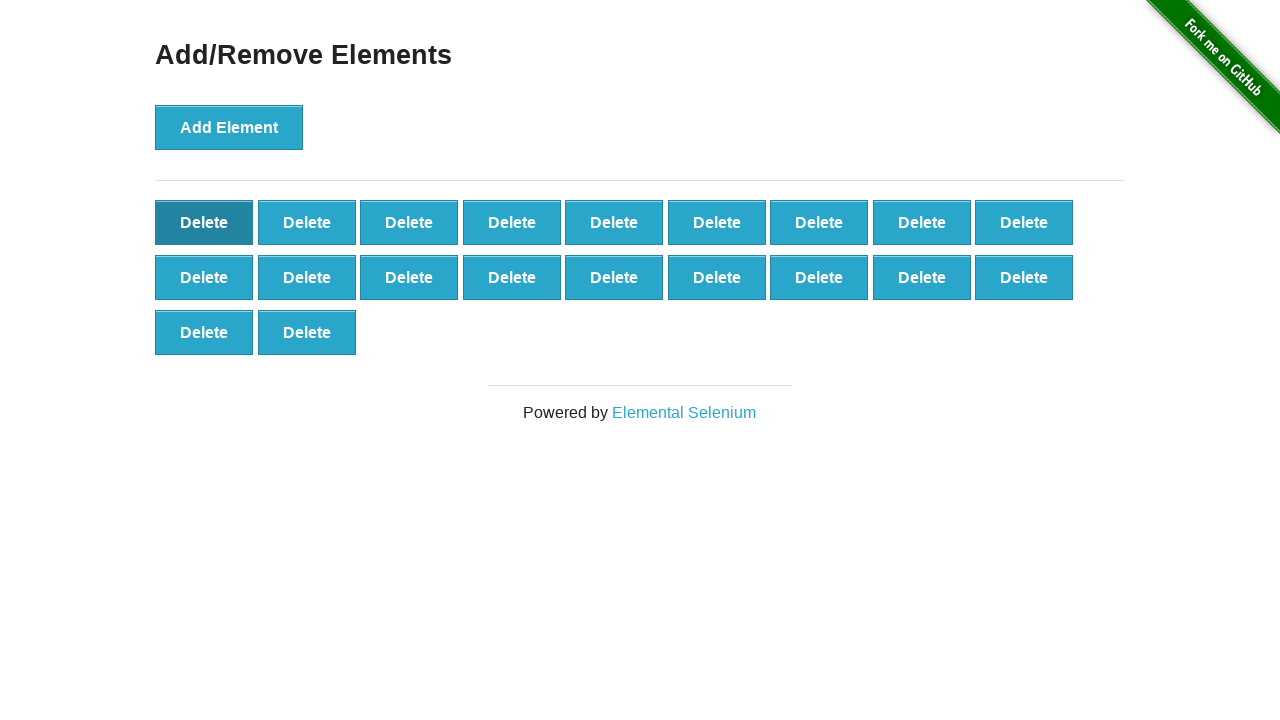